Tests filling all input fields in a large form and submitting

Starting URL: http://suninjuly.github.io/huge_form.html

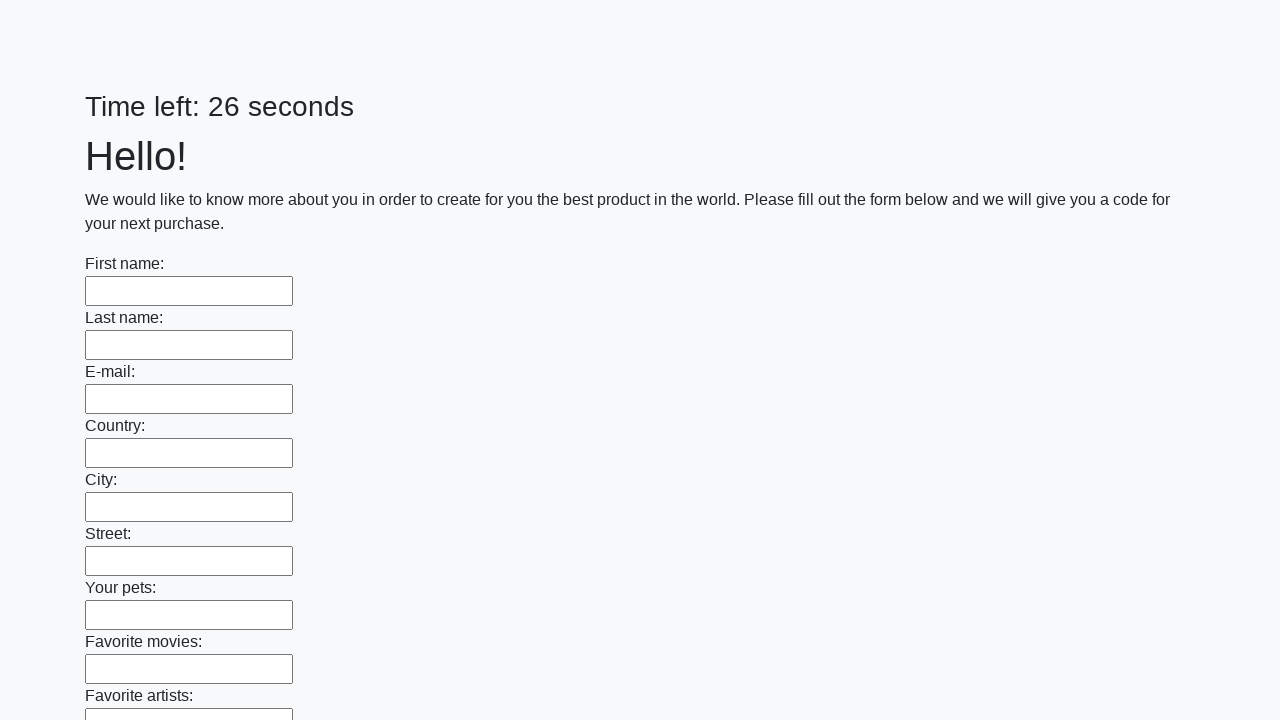

Navigated to huge form page
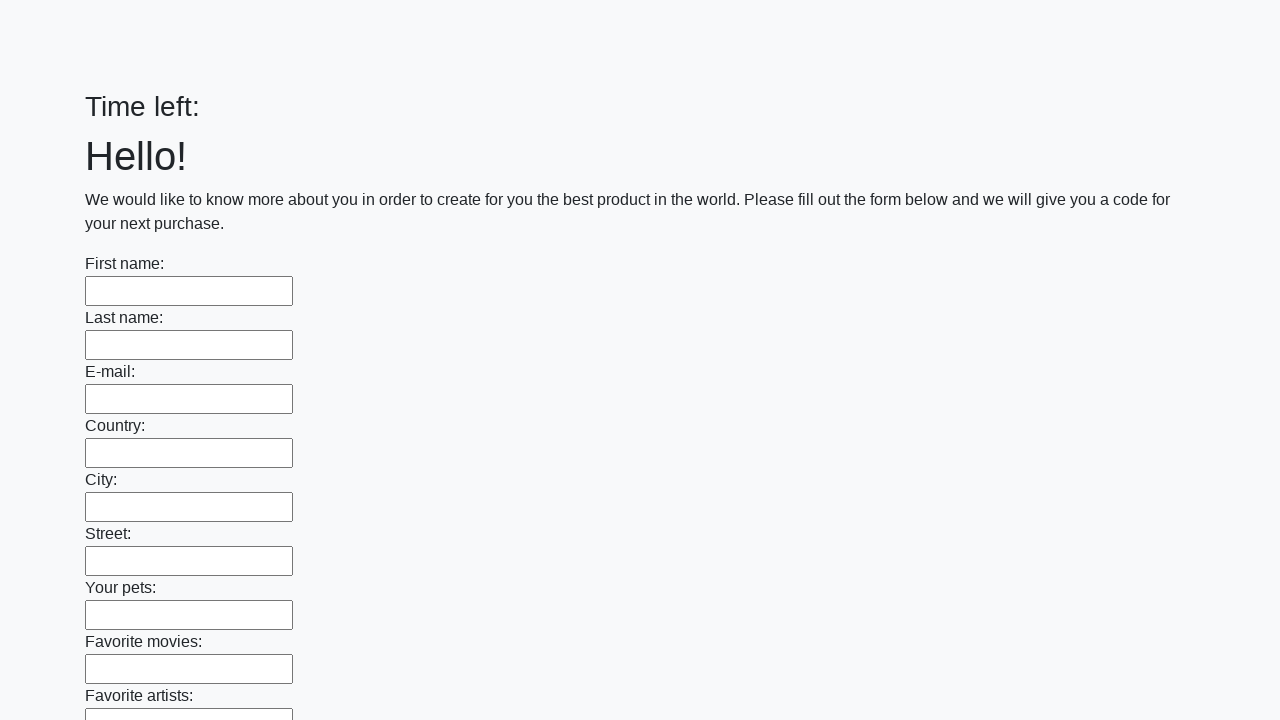

Filled input field with underscore on input >> nth=0
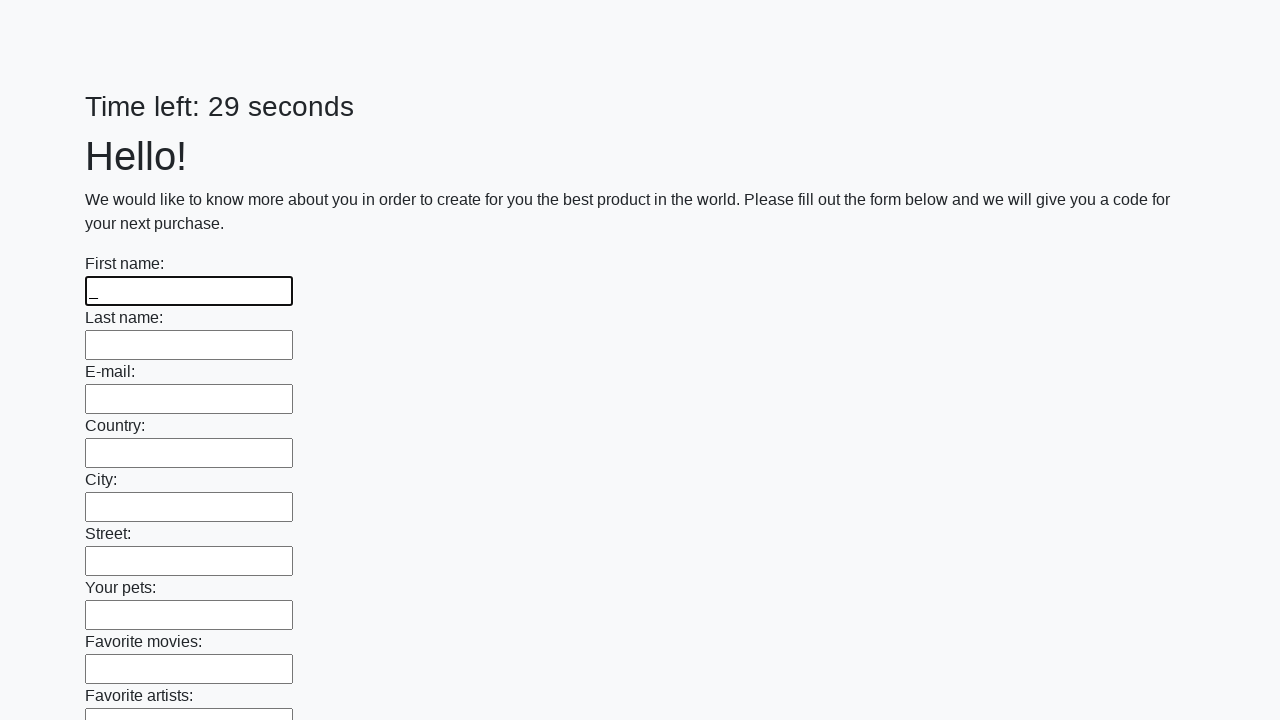

Filled input field with underscore on input >> nth=1
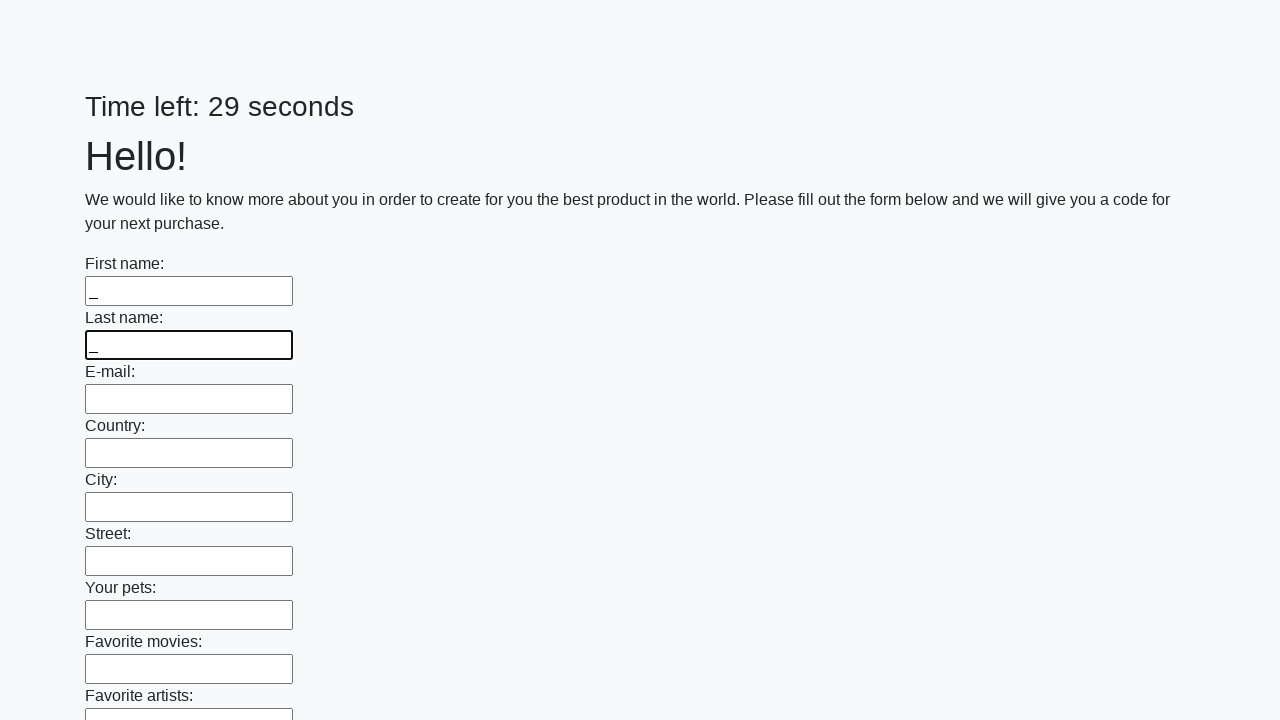

Filled input field with underscore on input >> nth=2
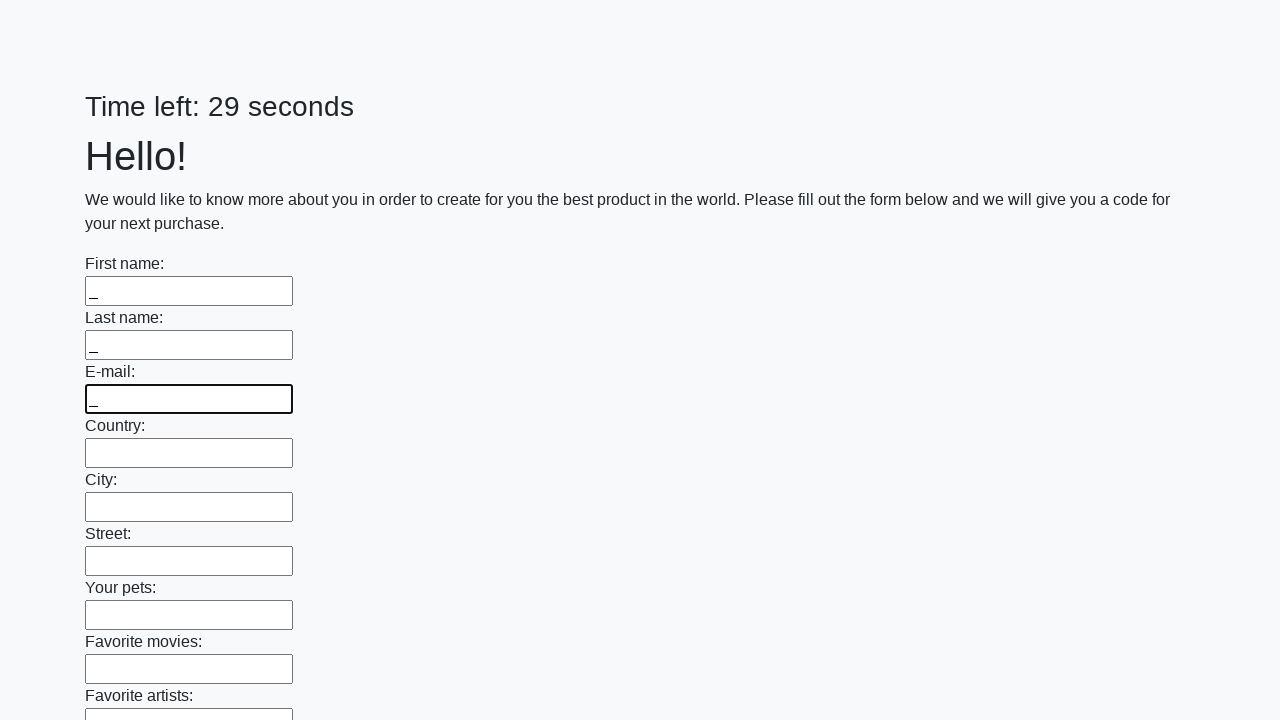

Filled input field with underscore on input >> nth=3
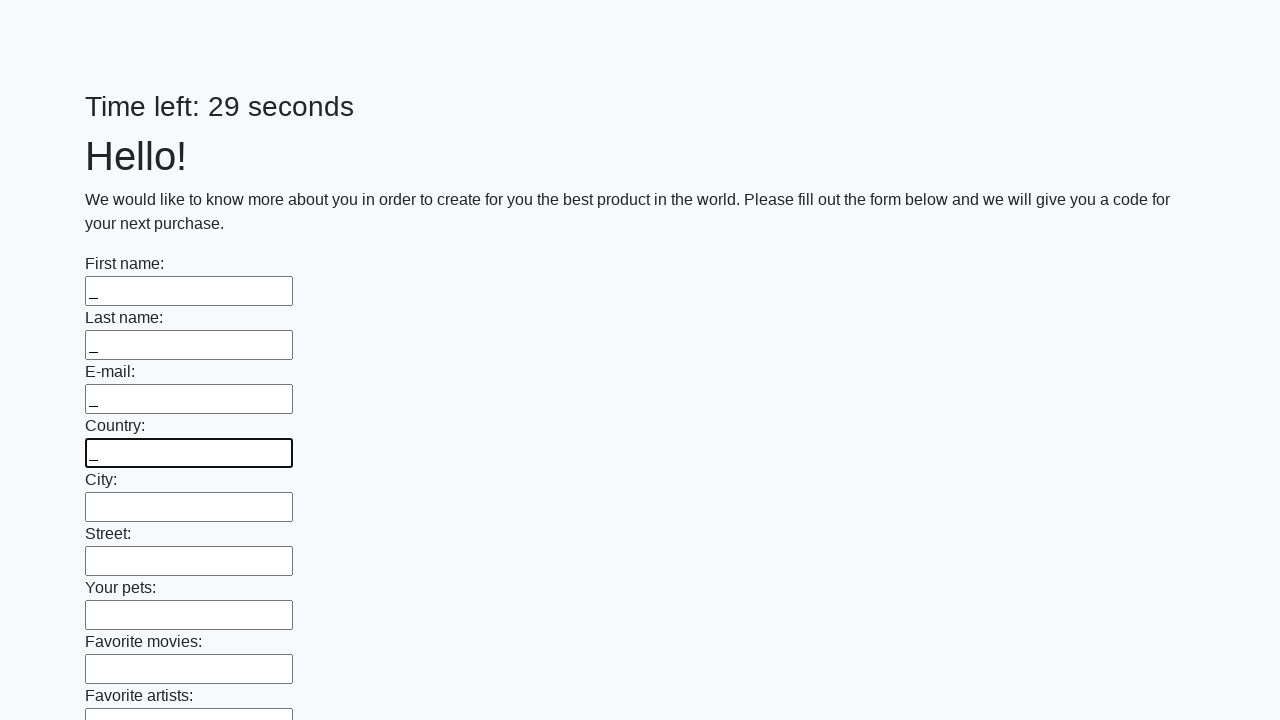

Filled input field with underscore on input >> nth=4
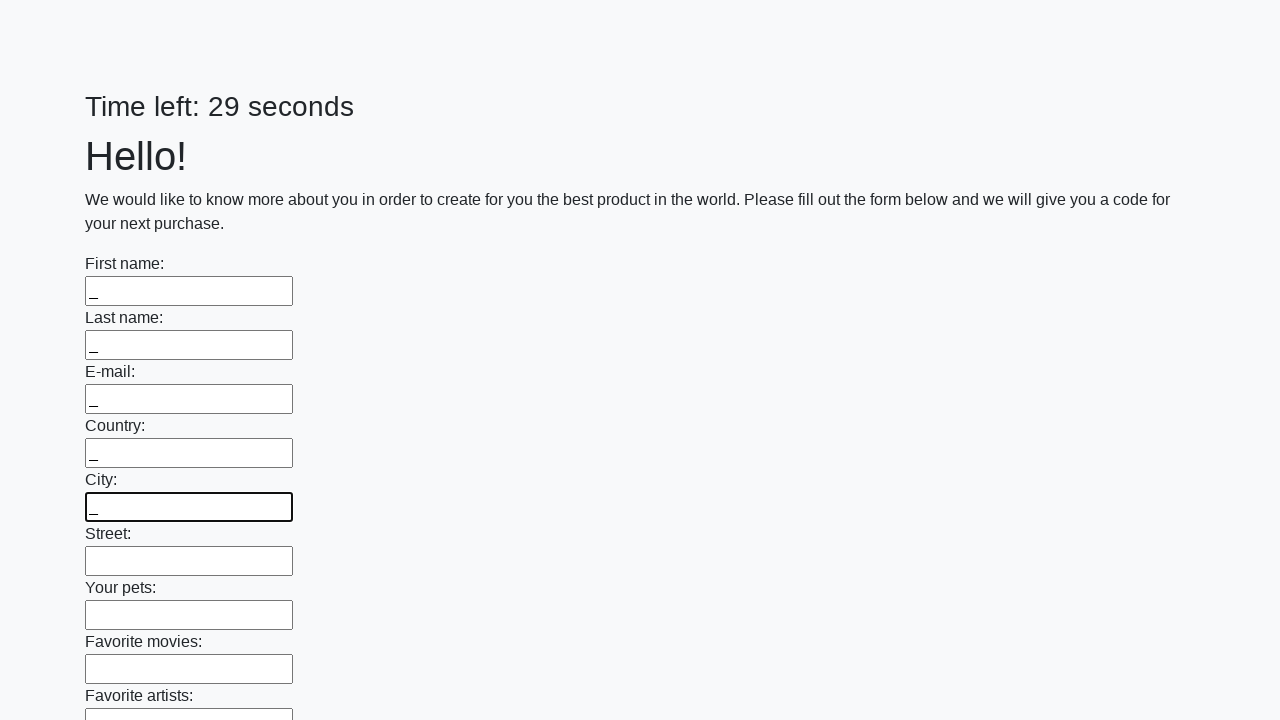

Filled input field with underscore on input >> nth=5
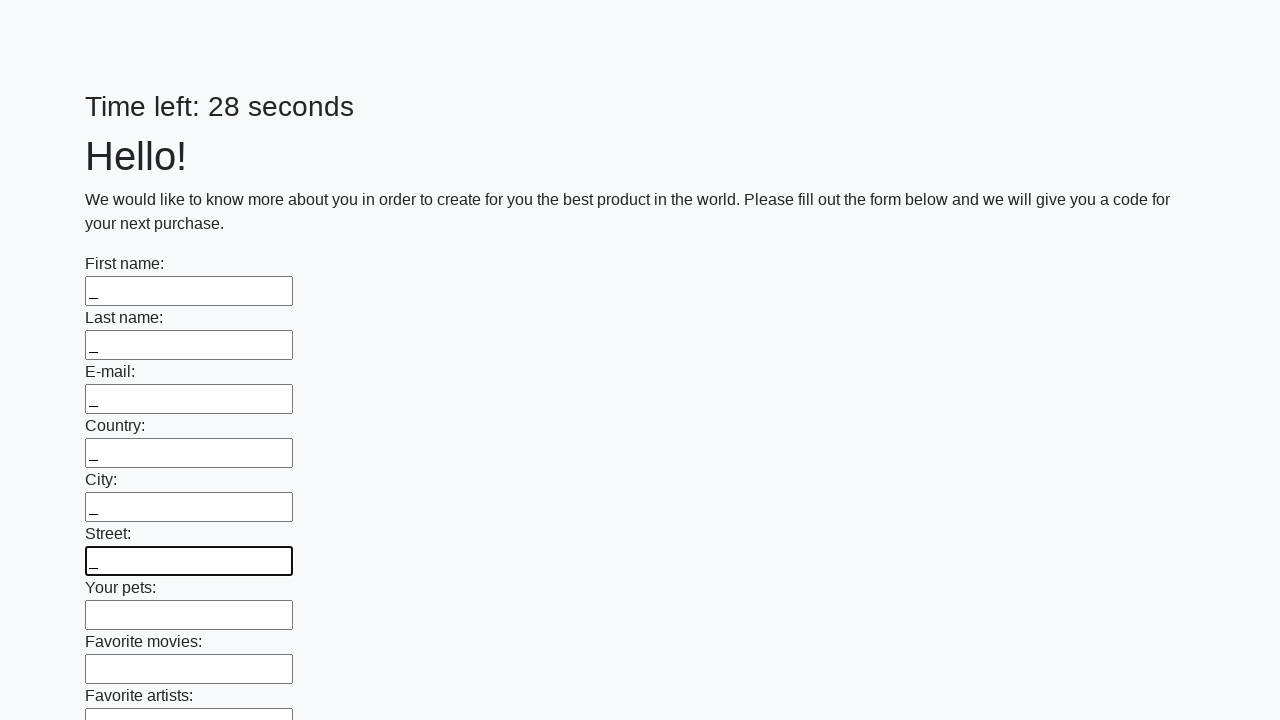

Filled input field with underscore on input >> nth=6
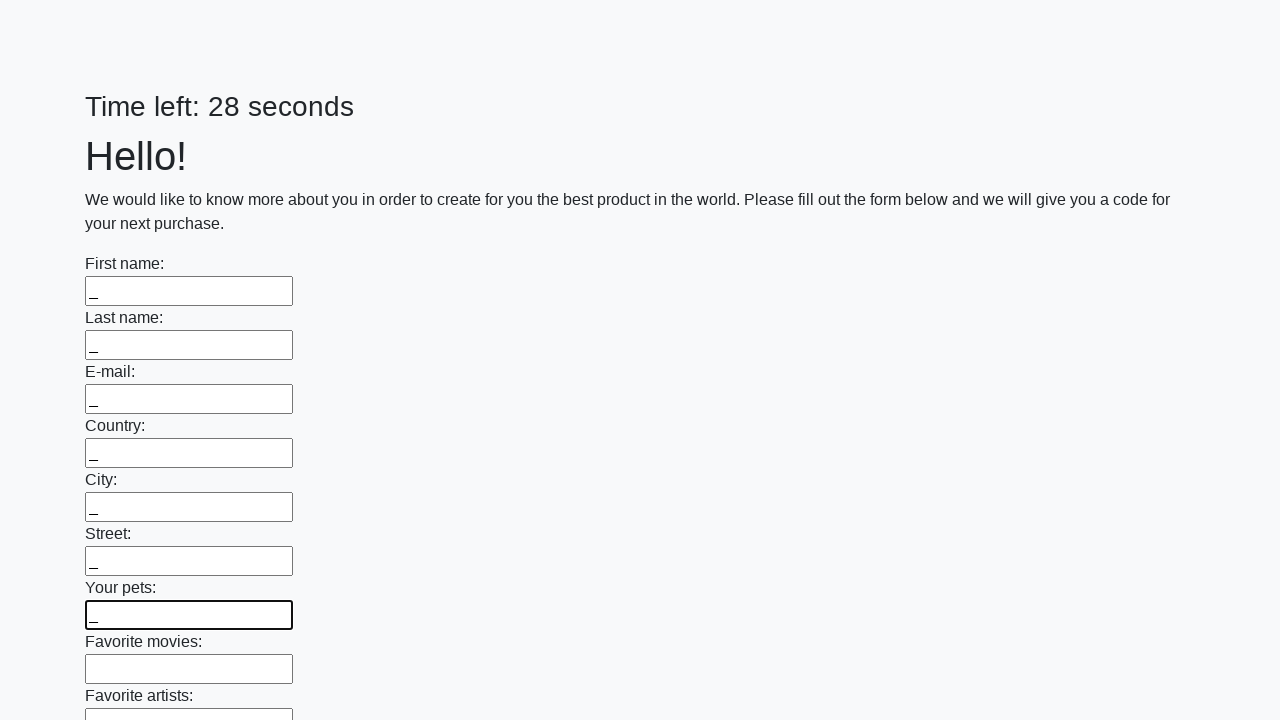

Filled input field with underscore on input >> nth=7
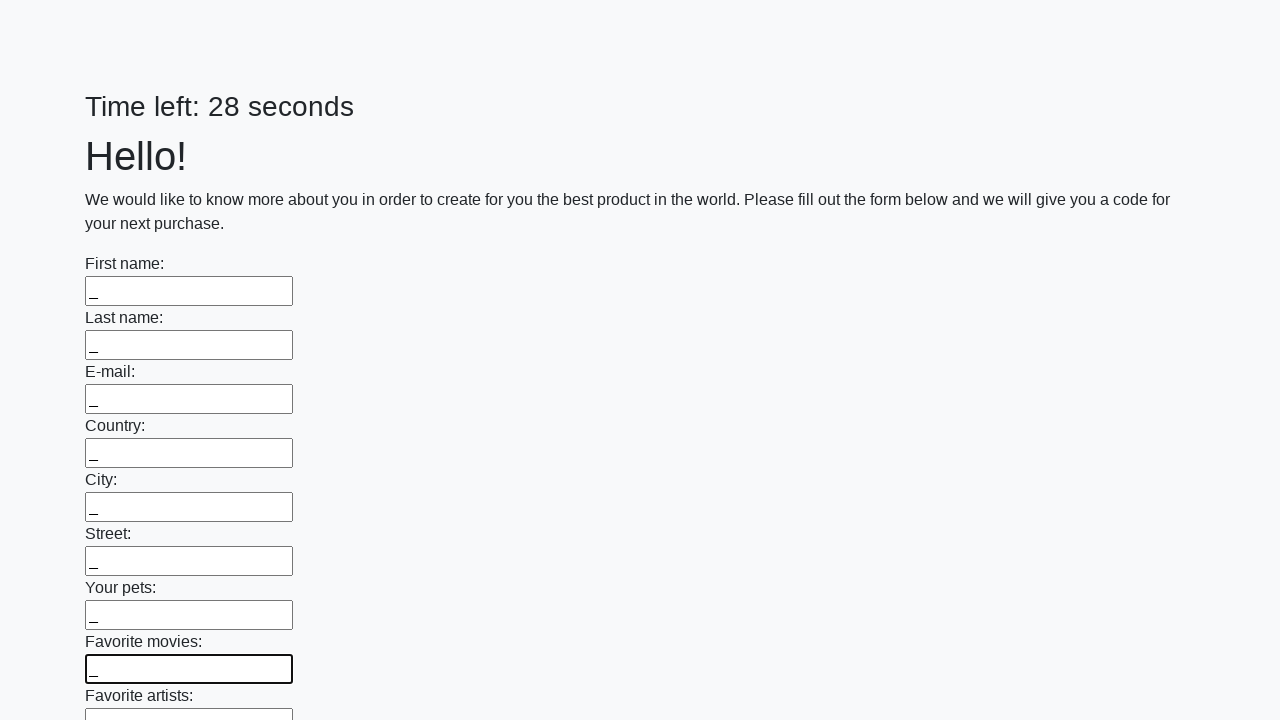

Filled input field with underscore on input >> nth=8
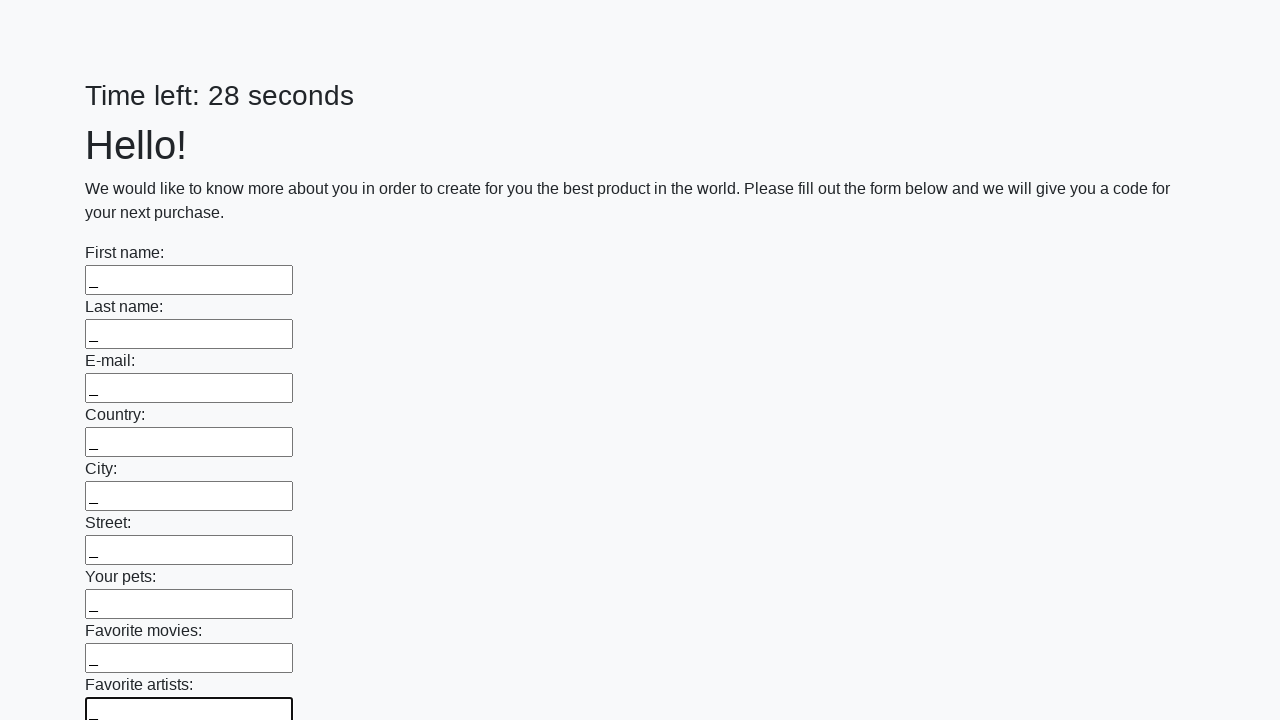

Filled input field with underscore on input >> nth=9
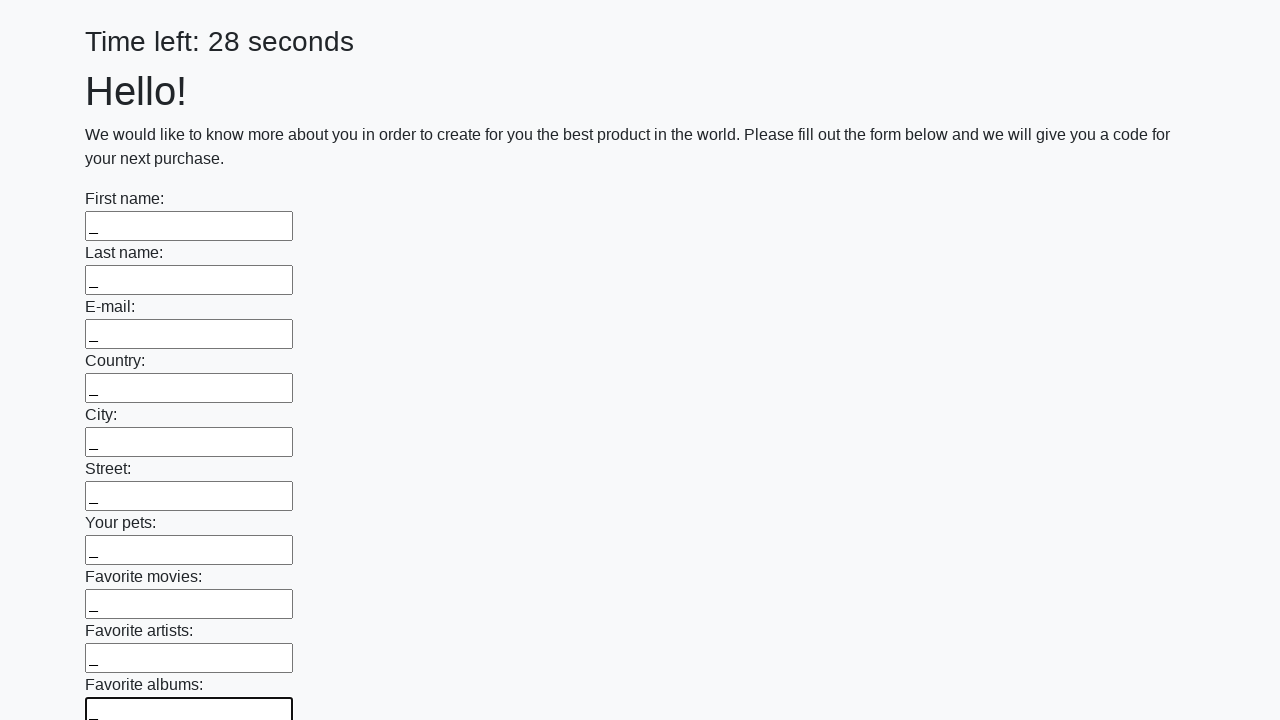

Filled input field with underscore on input >> nth=10
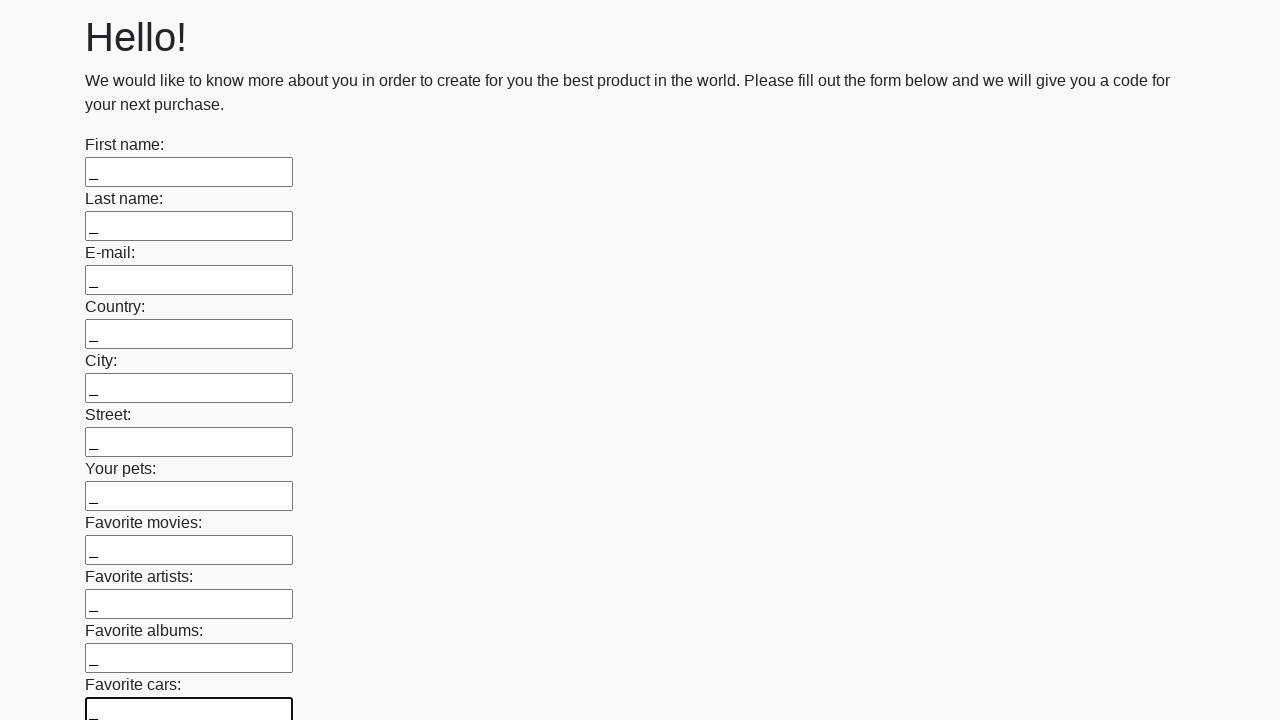

Filled input field with underscore on input >> nth=11
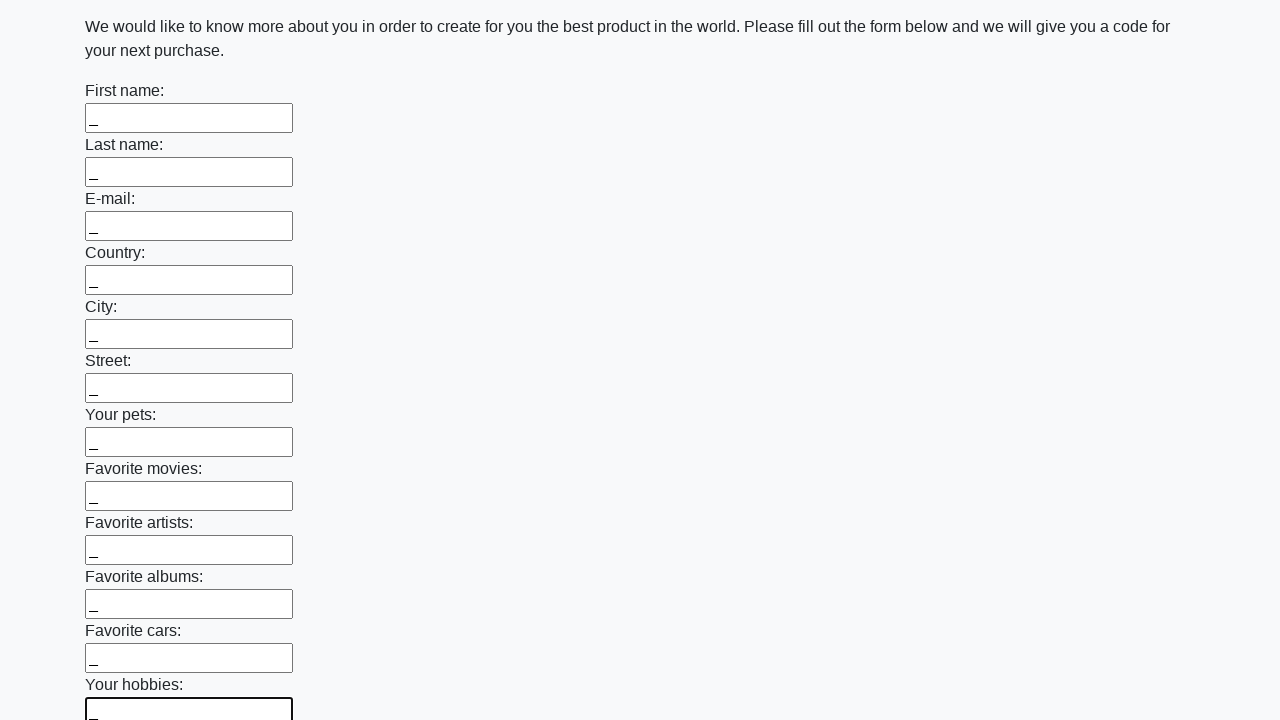

Filled input field with underscore on input >> nth=12
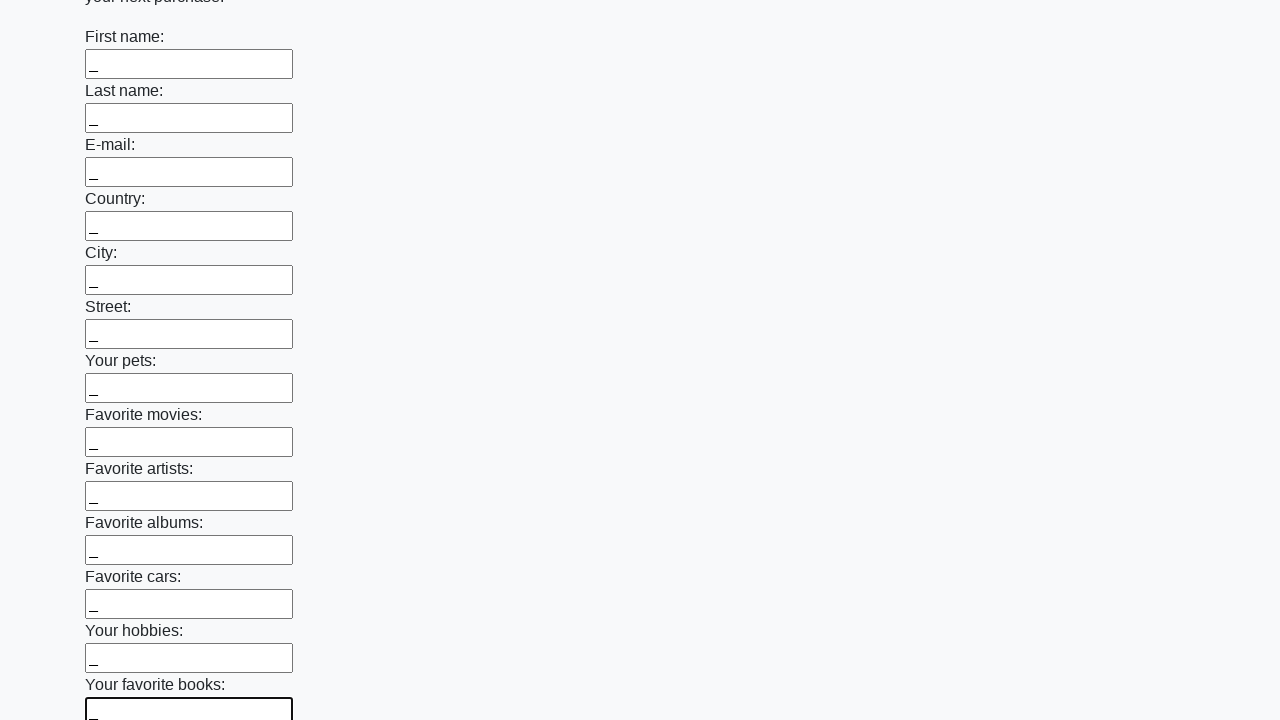

Filled input field with underscore on input >> nth=13
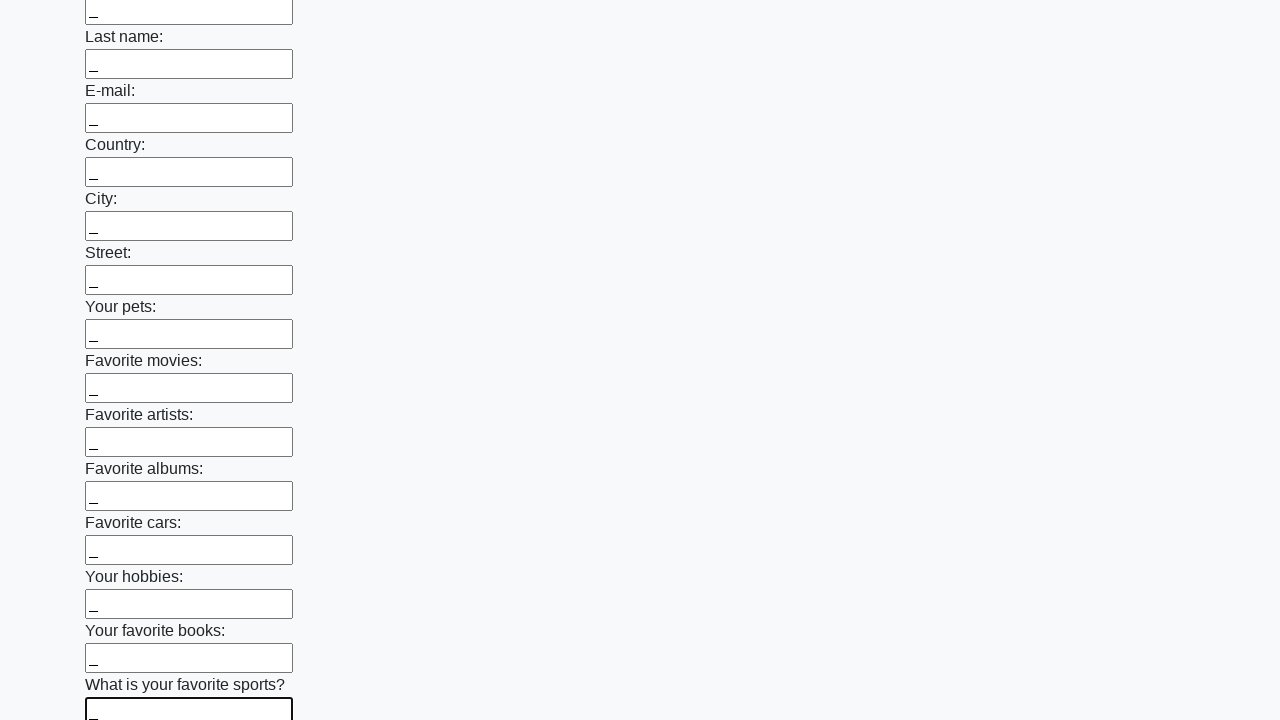

Filled input field with underscore on input >> nth=14
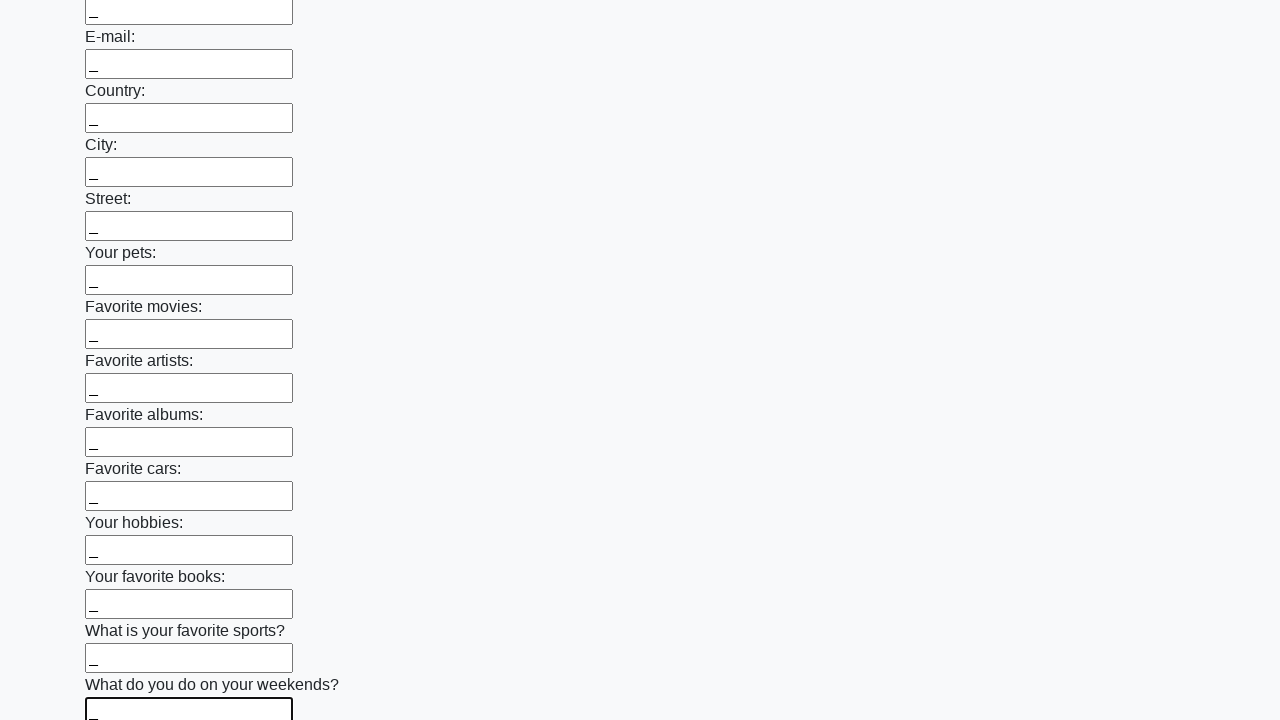

Filled input field with underscore on input >> nth=15
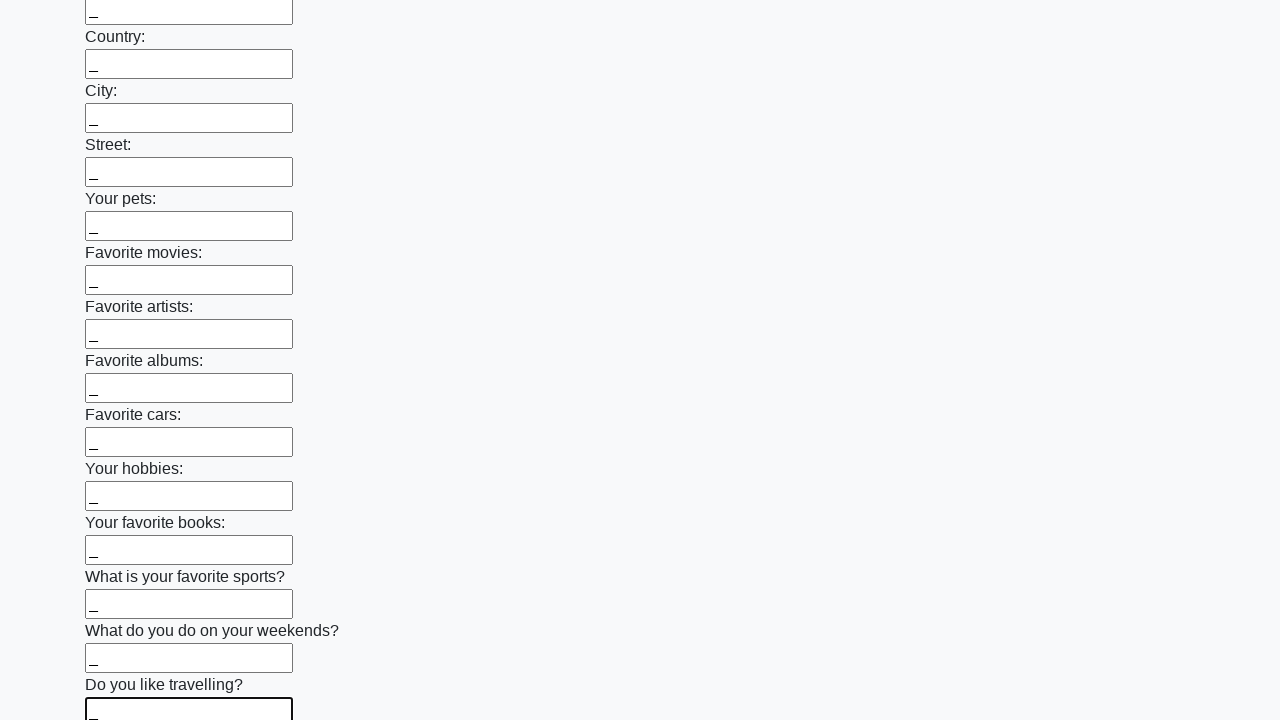

Filled input field with underscore on input >> nth=16
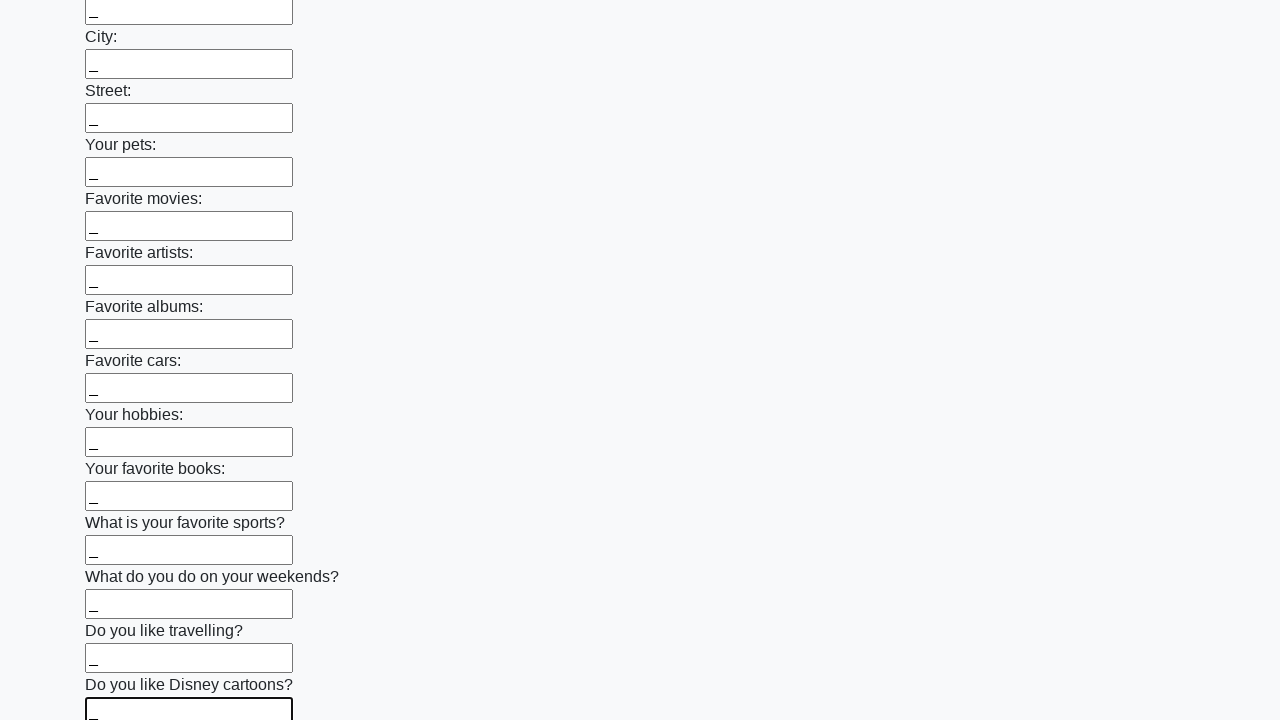

Filled input field with underscore on input >> nth=17
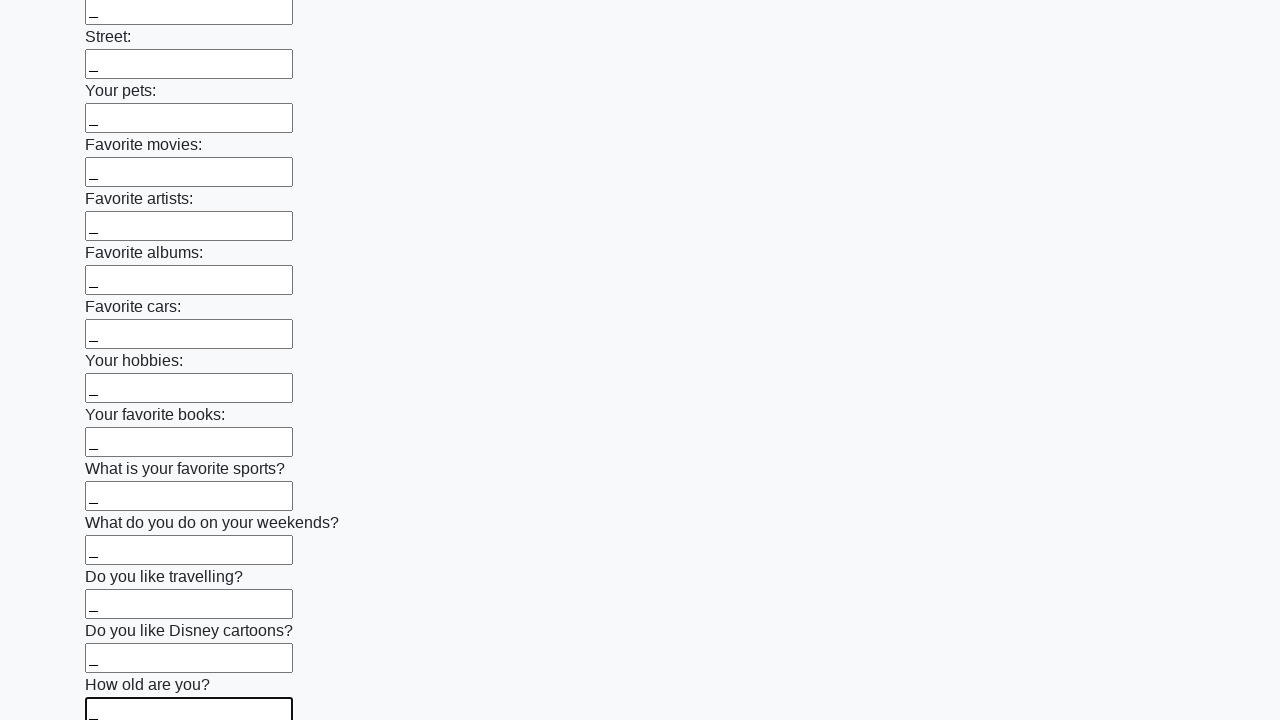

Filled input field with underscore on input >> nth=18
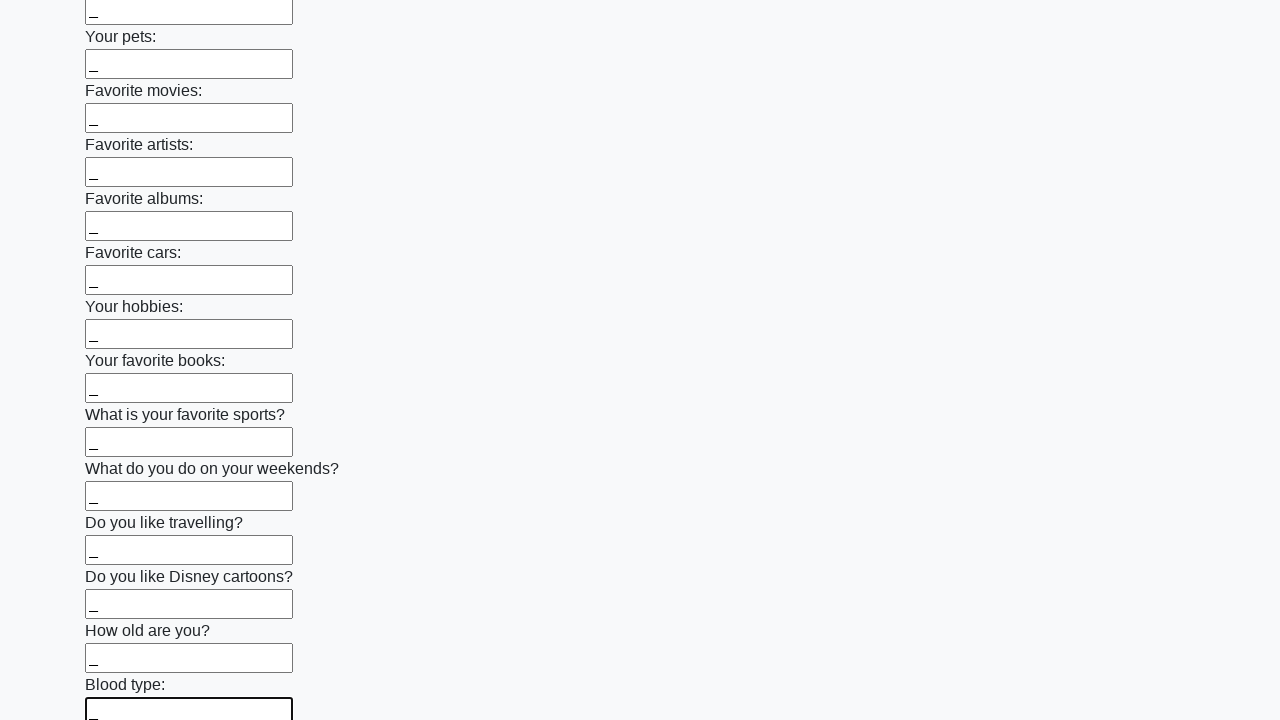

Filled input field with underscore on input >> nth=19
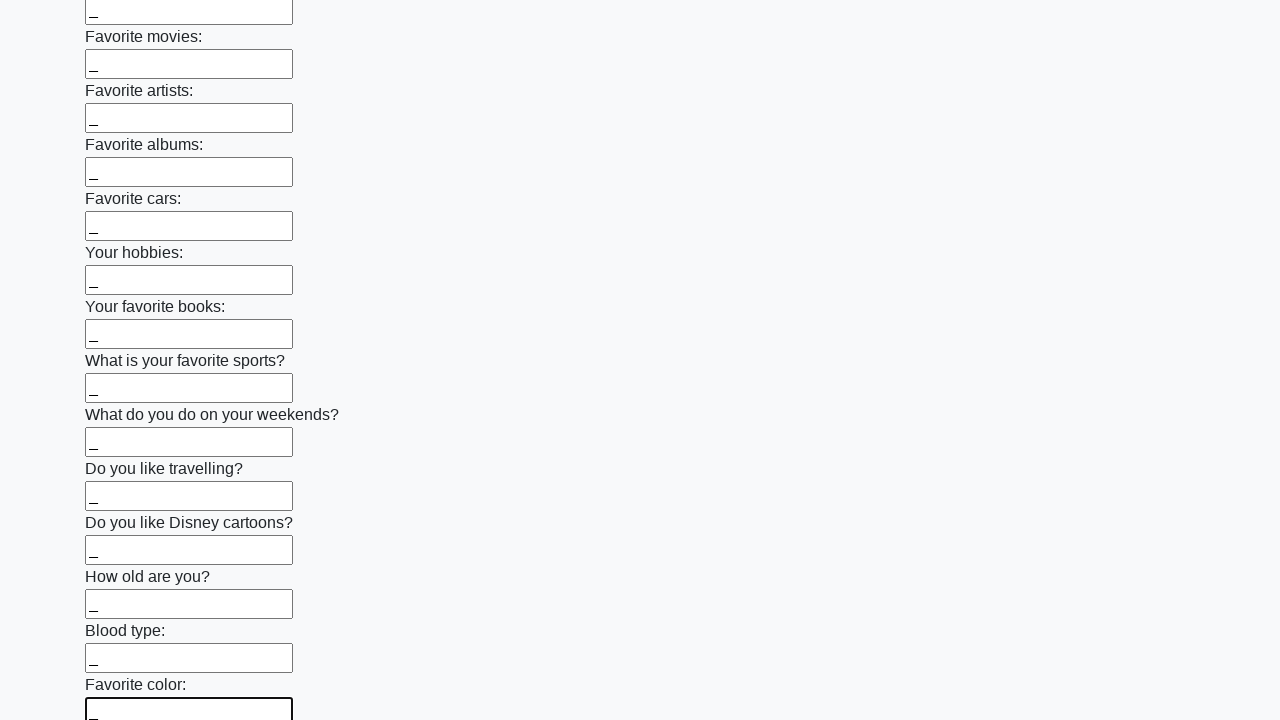

Filled input field with underscore on input >> nth=20
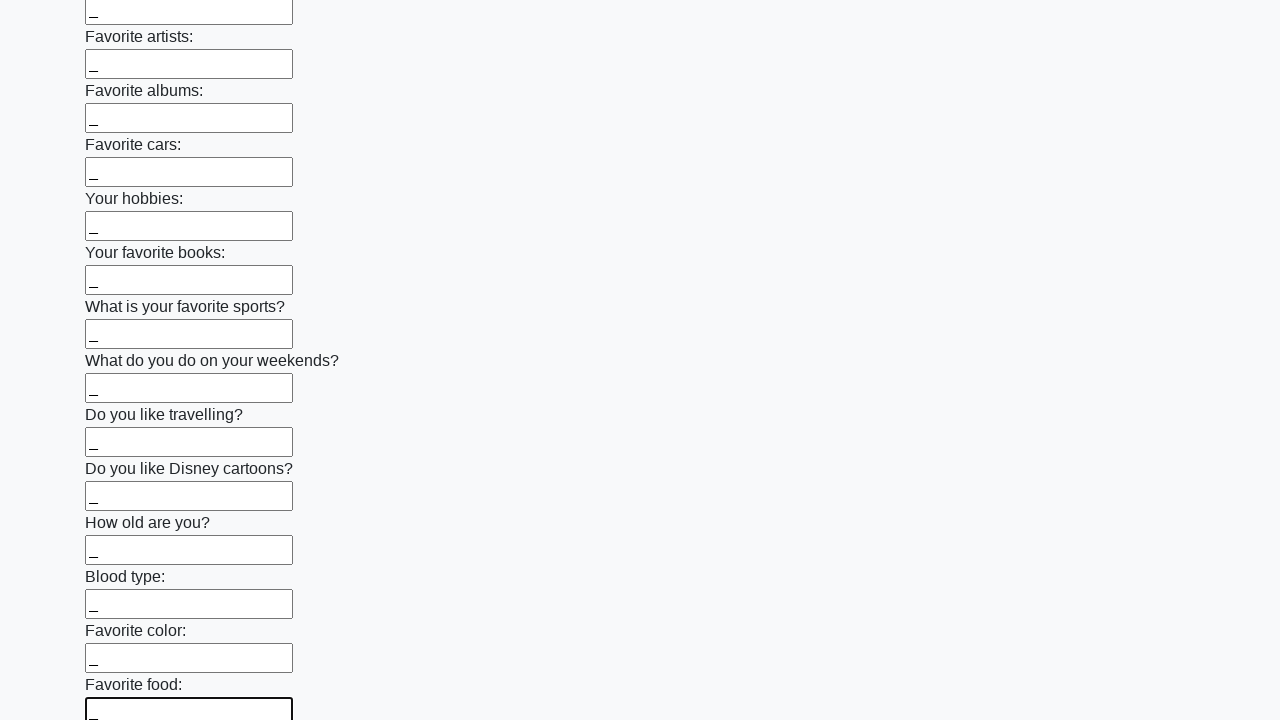

Filled input field with underscore on input >> nth=21
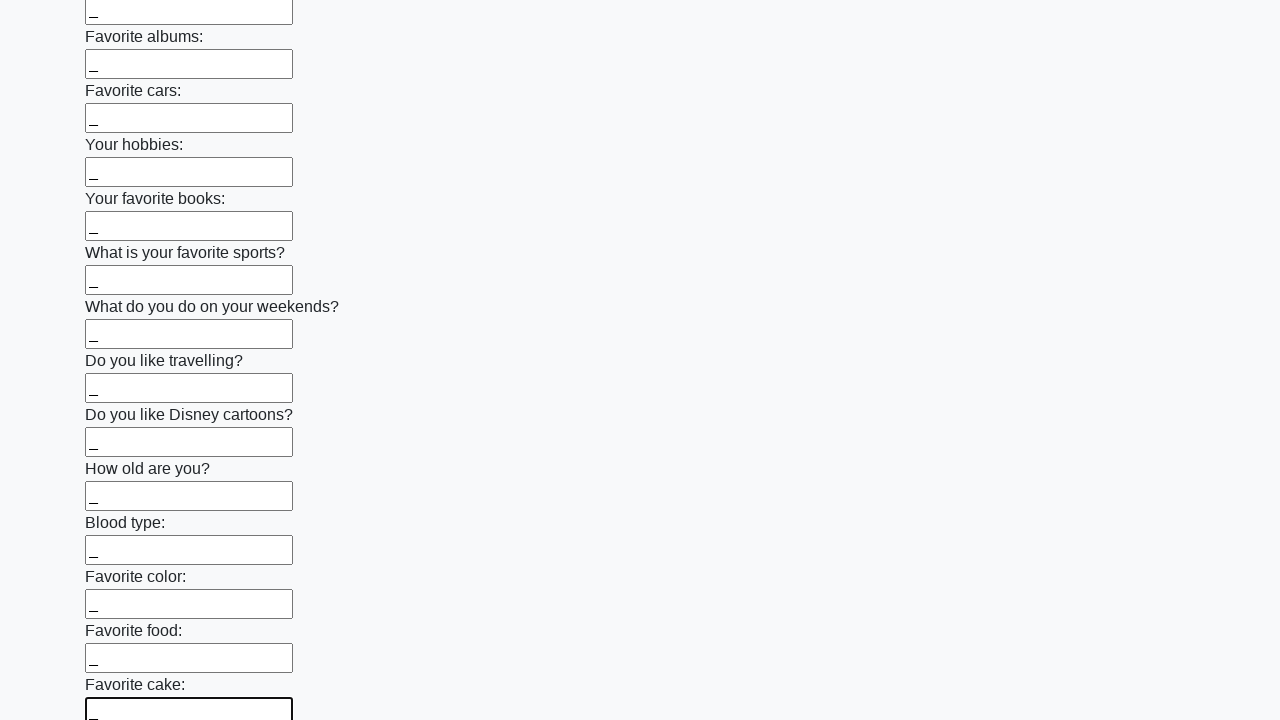

Filled input field with underscore on input >> nth=22
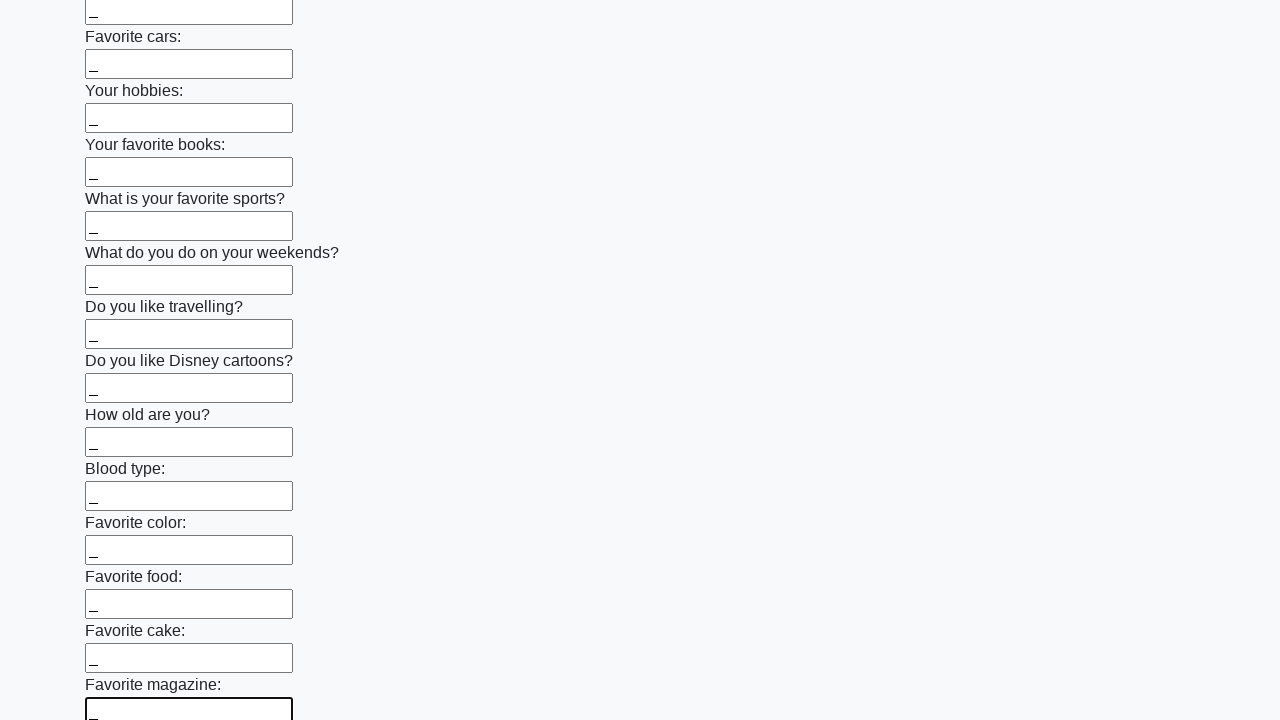

Filled input field with underscore on input >> nth=23
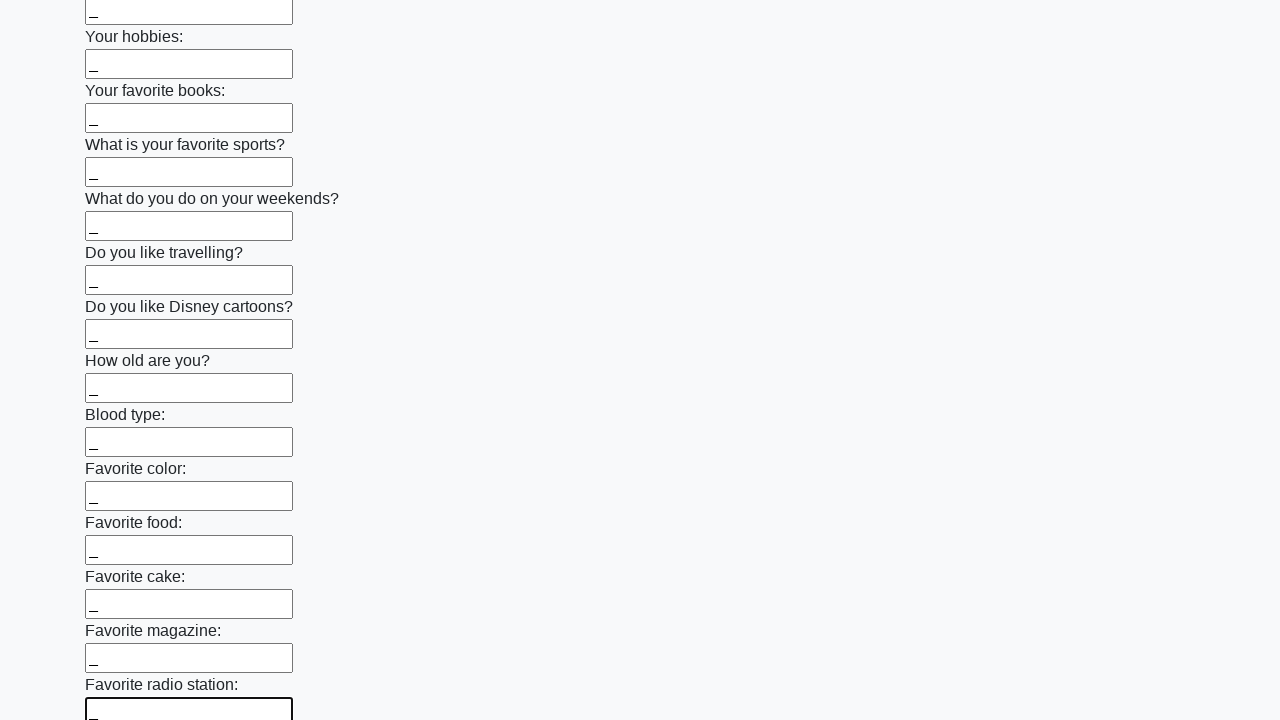

Filled input field with underscore on input >> nth=24
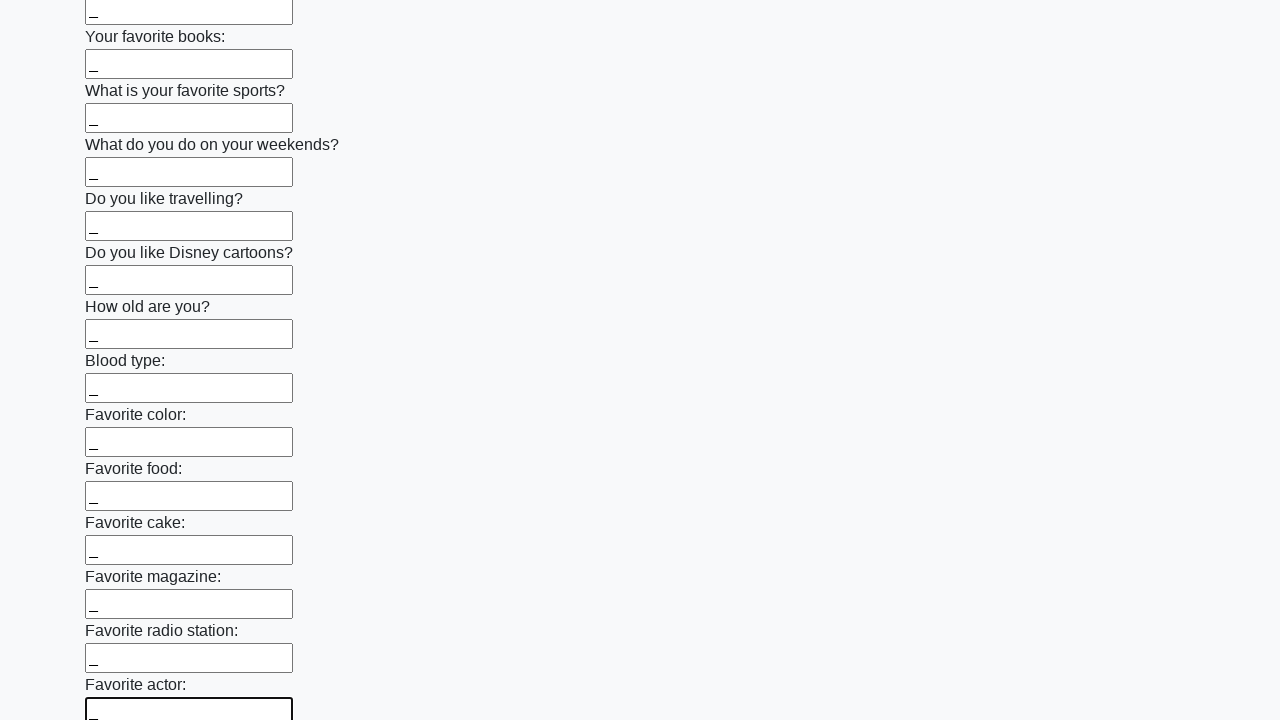

Filled input field with underscore on input >> nth=25
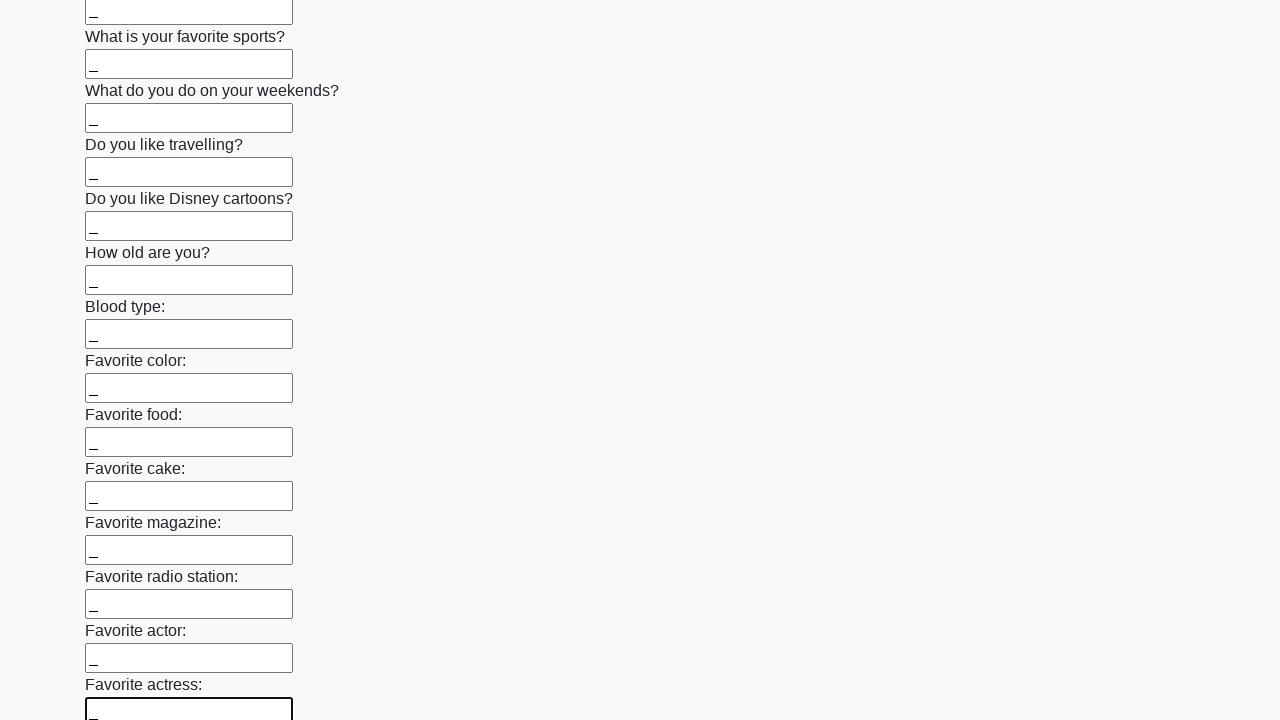

Filled input field with underscore on input >> nth=26
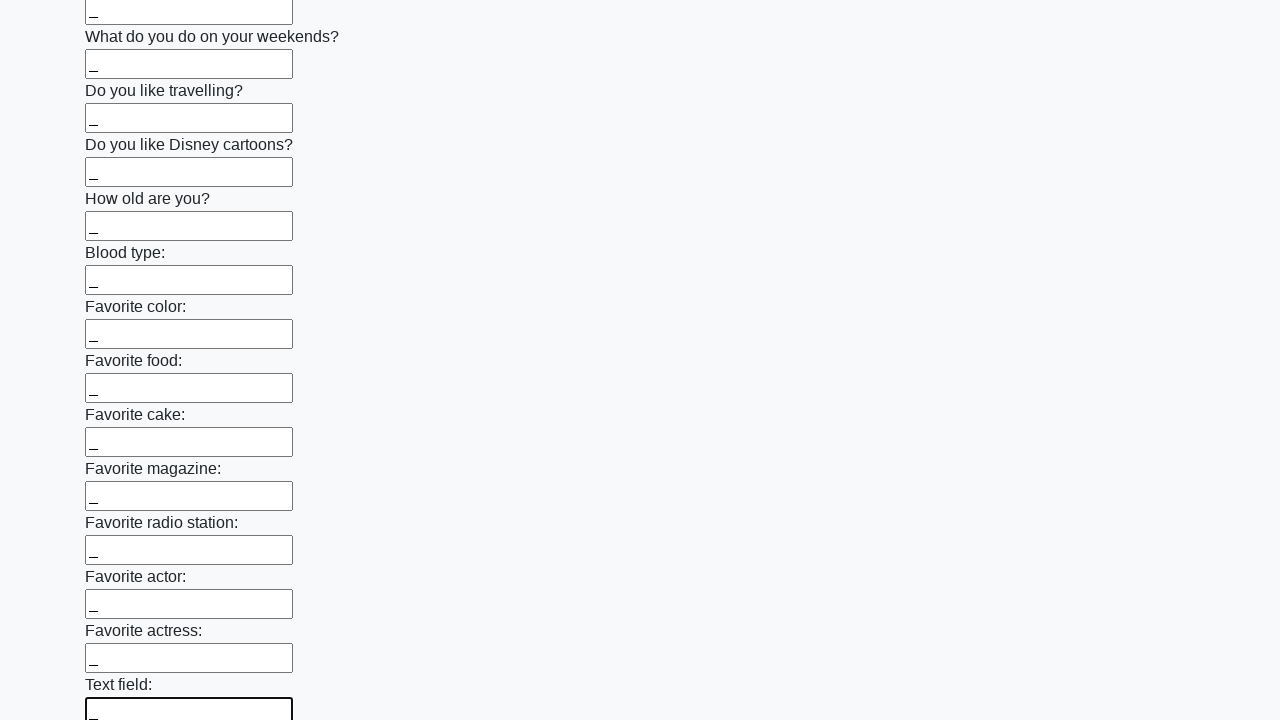

Filled input field with underscore on input >> nth=27
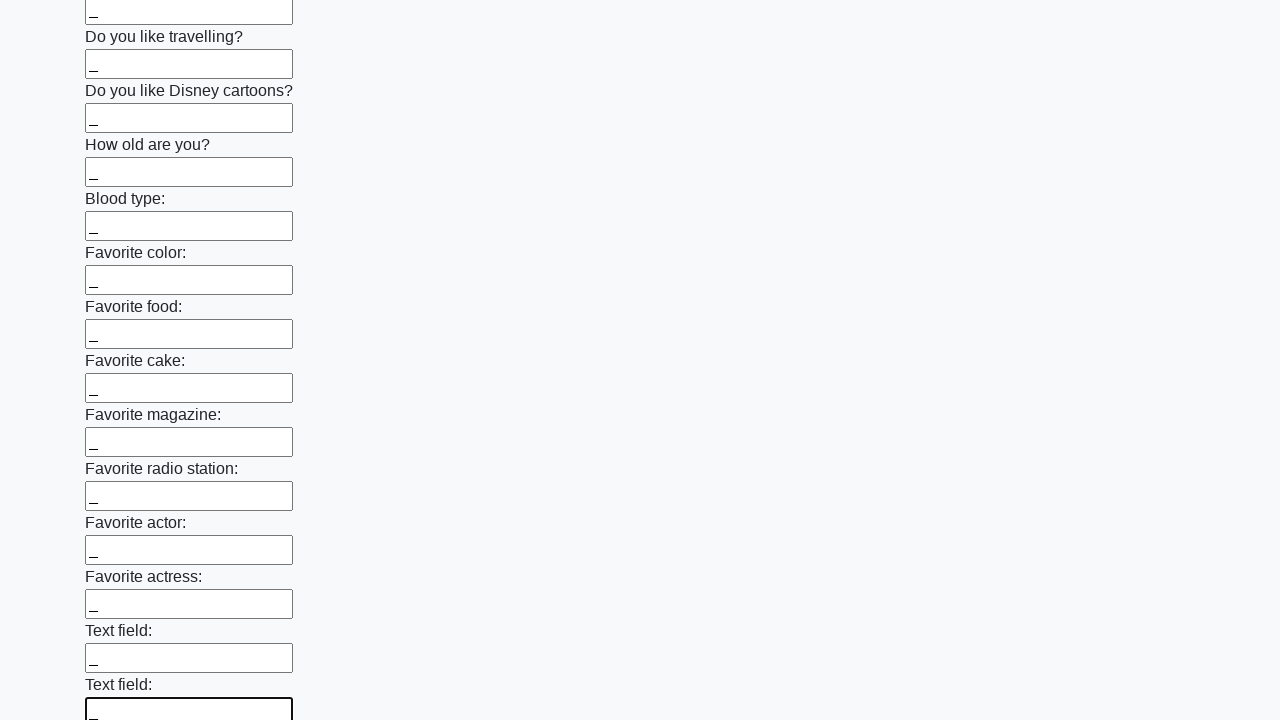

Filled input field with underscore on input >> nth=28
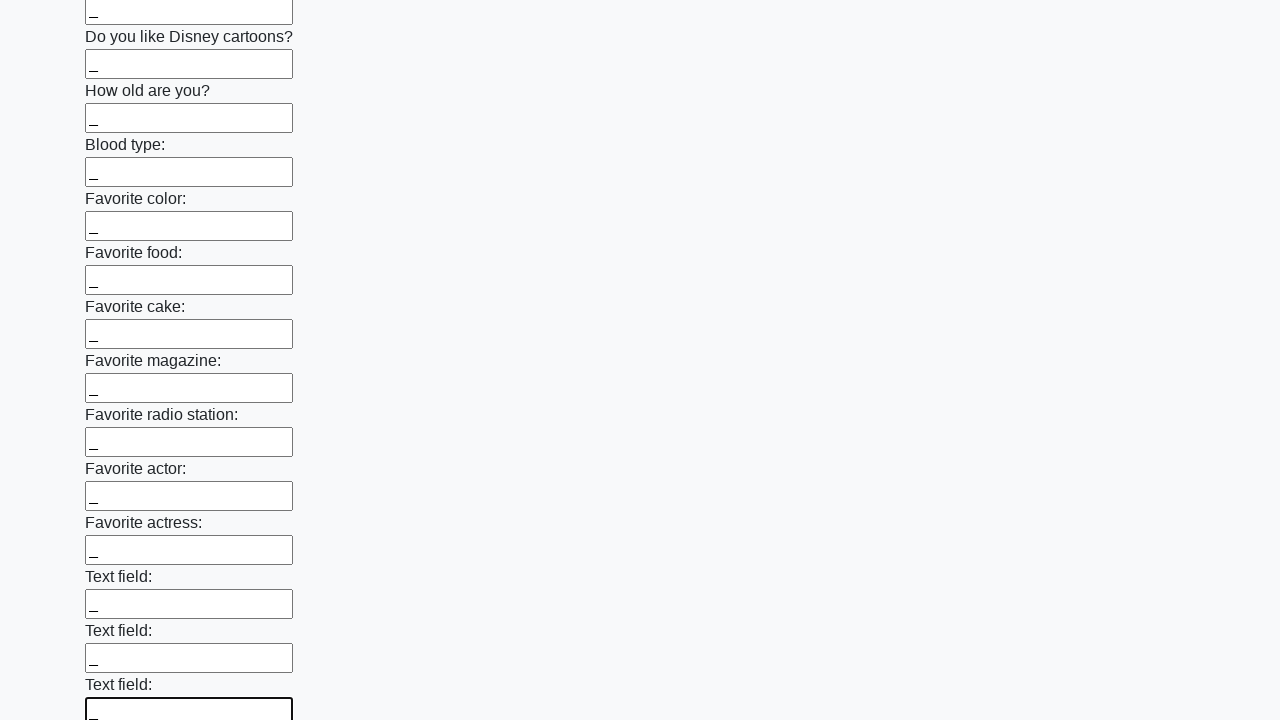

Filled input field with underscore on input >> nth=29
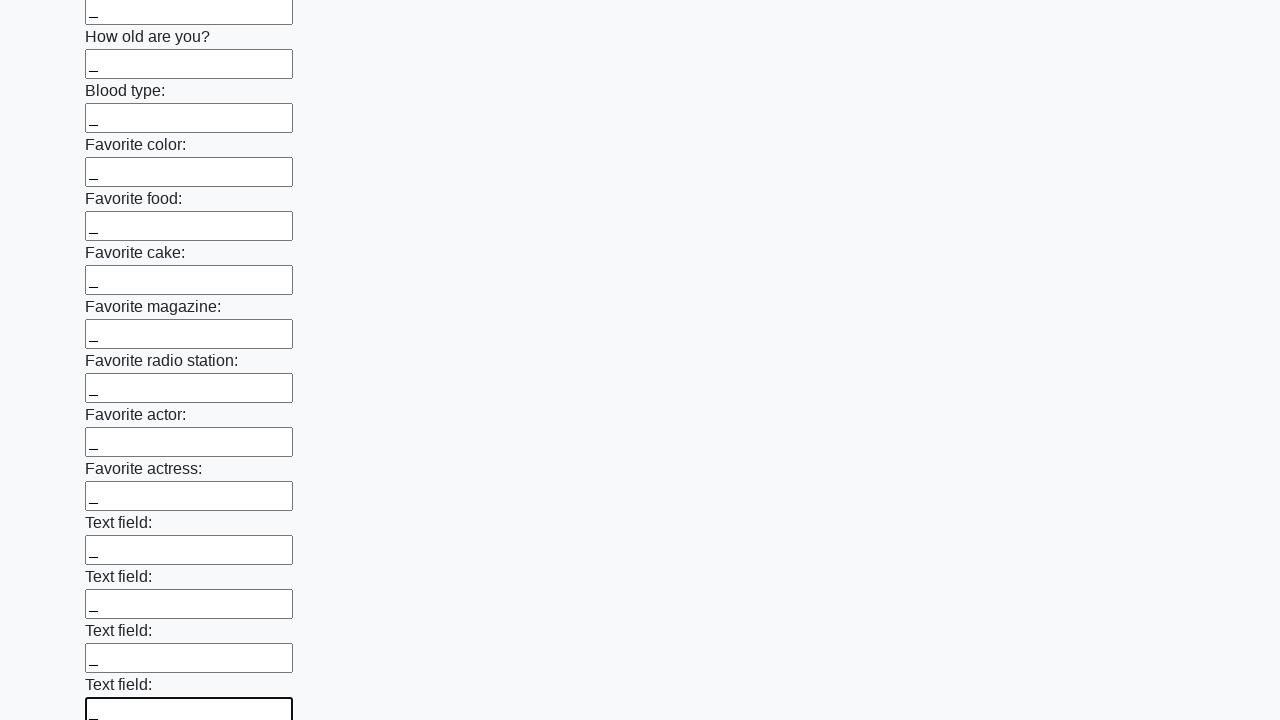

Filled input field with underscore on input >> nth=30
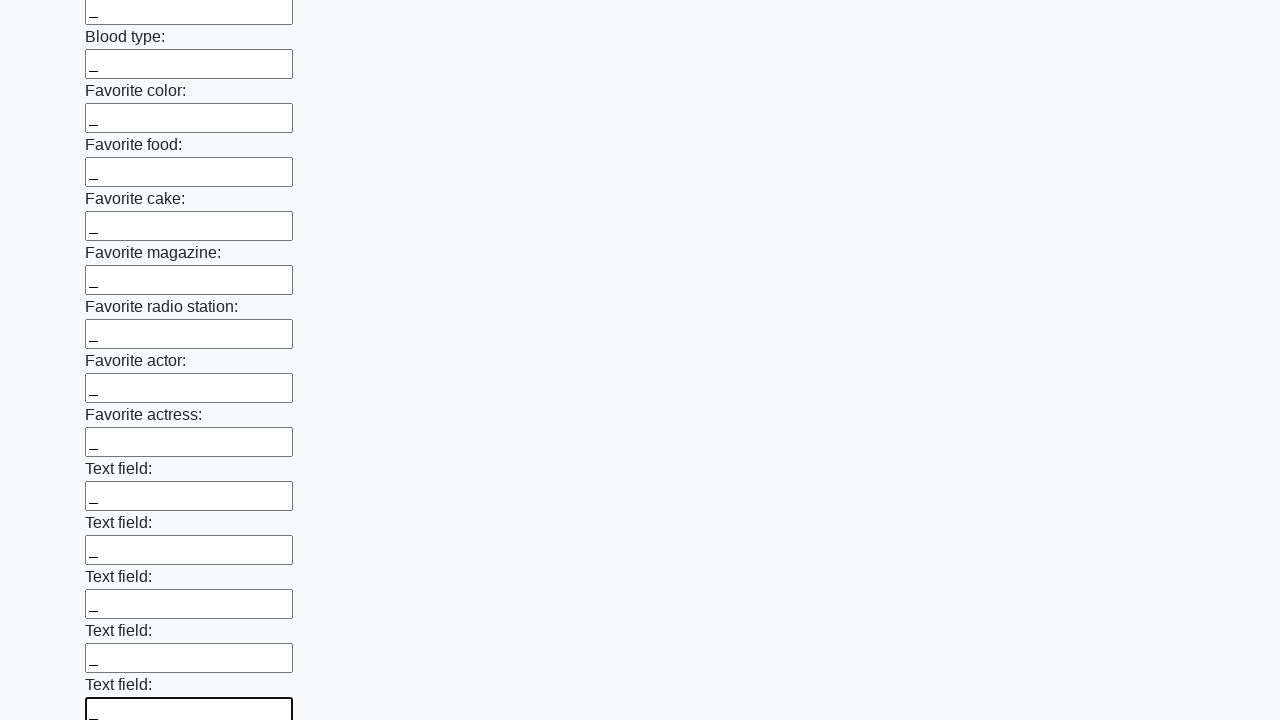

Filled input field with underscore on input >> nth=31
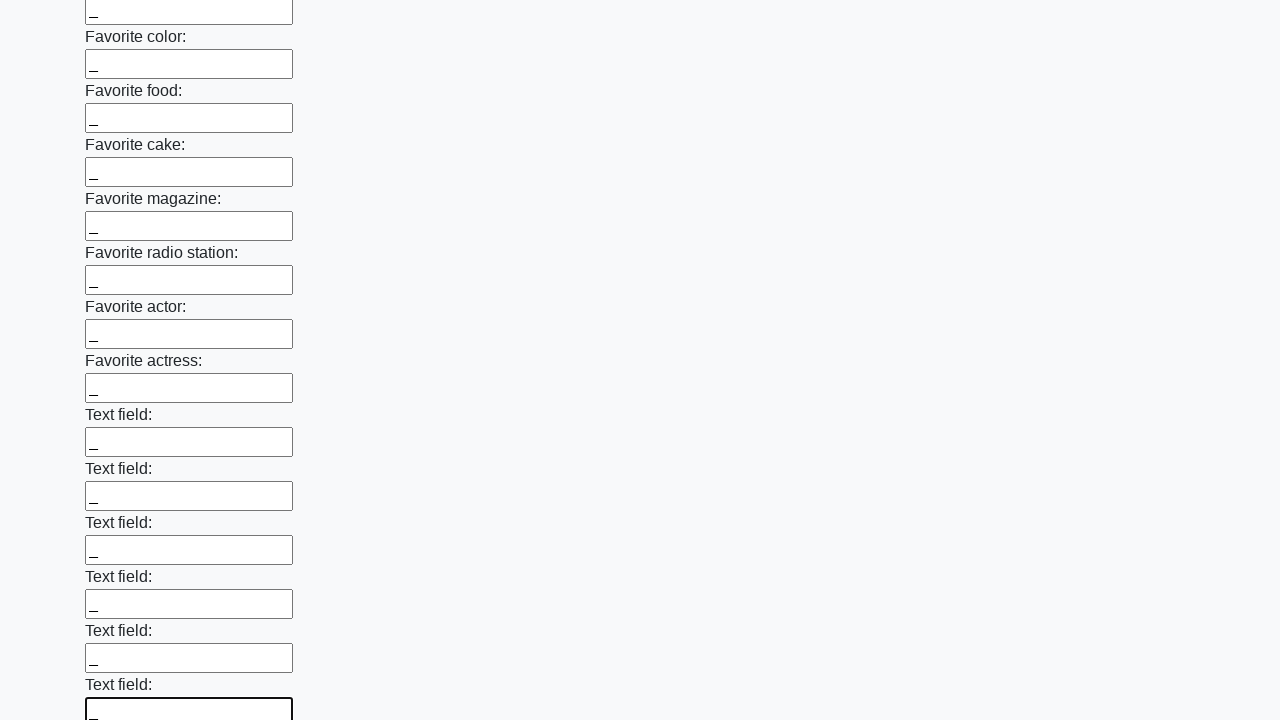

Filled input field with underscore on input >> nth=32
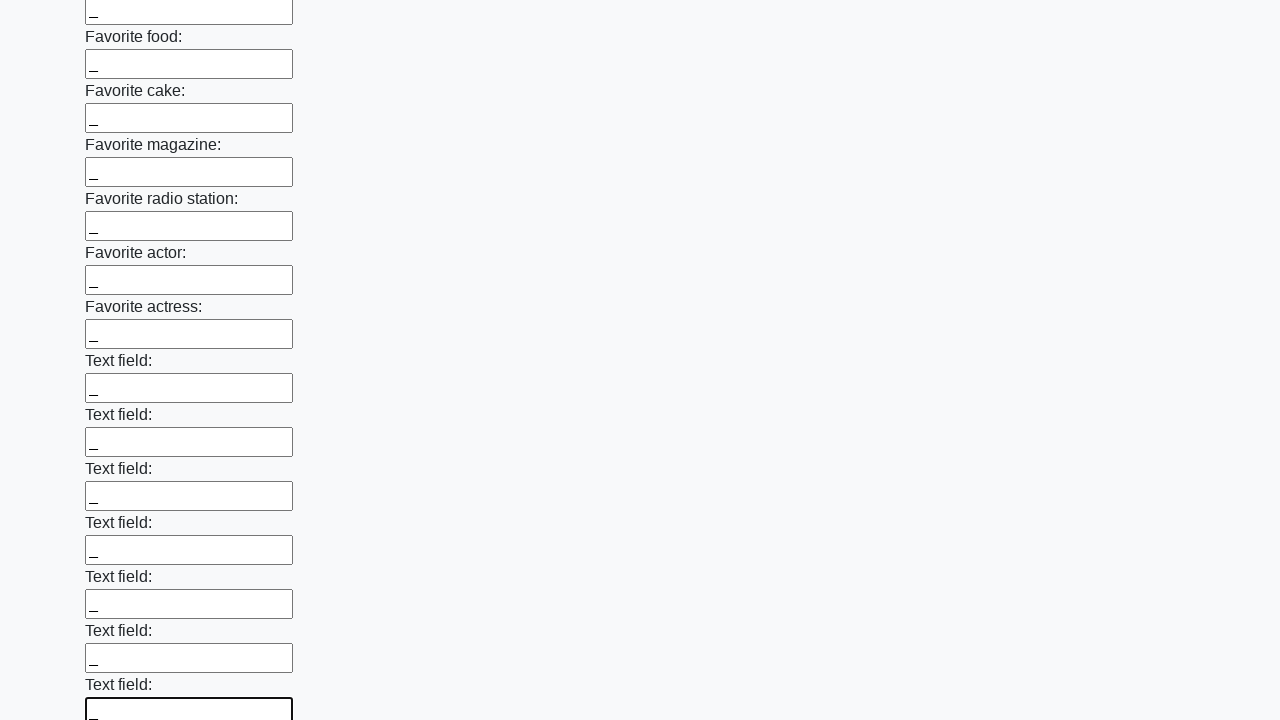

Filled input field with underscore on input >> nth=33
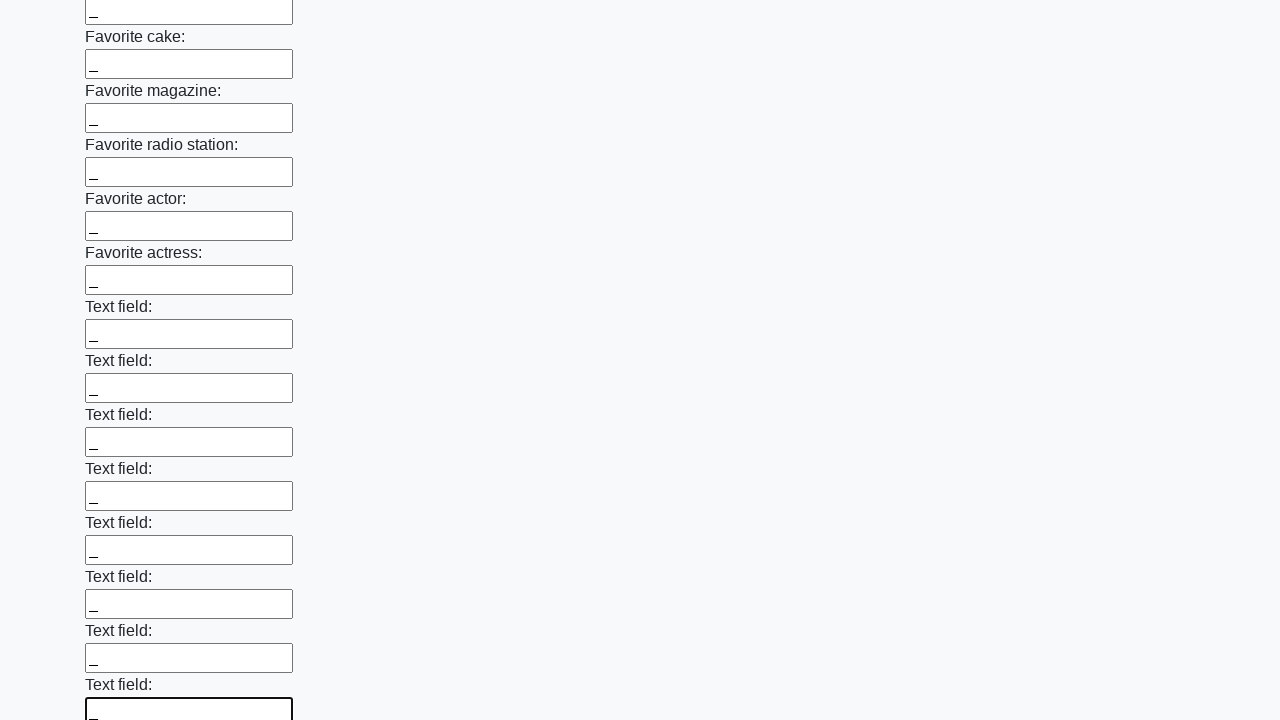

Filled input field with underscore on input >> nth=34
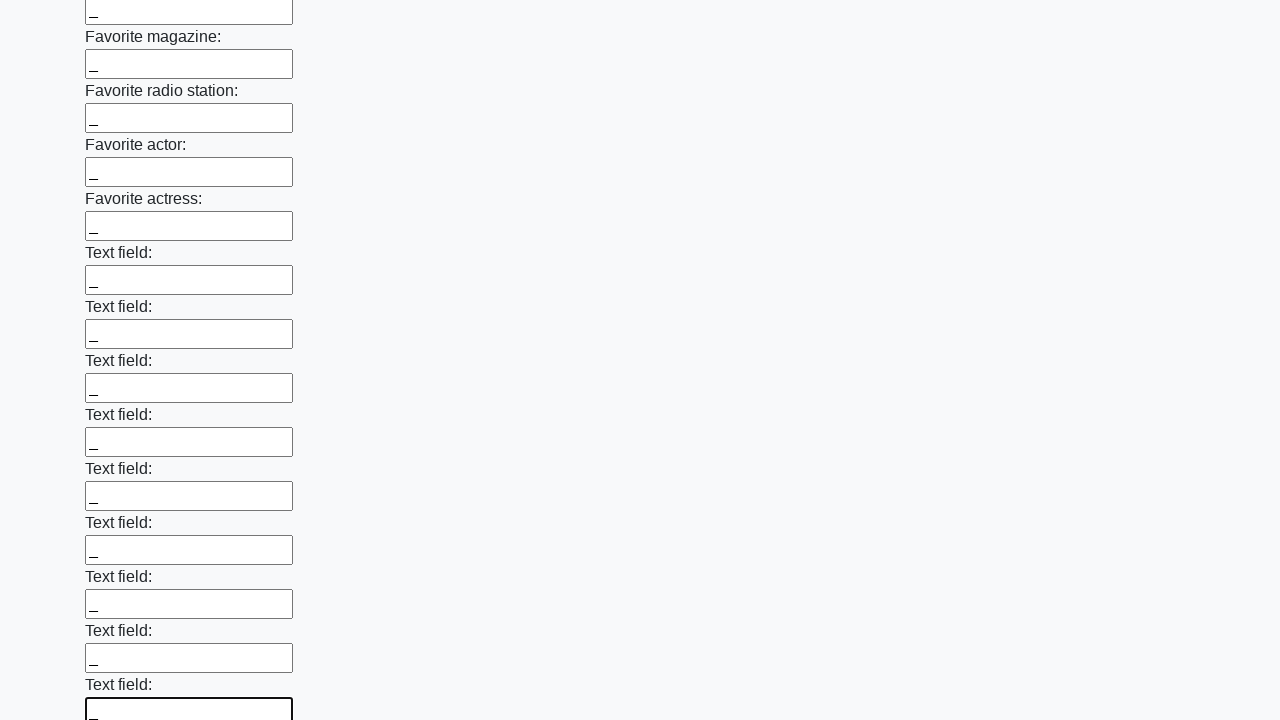

Filled input field with underscore on input >> nth=35
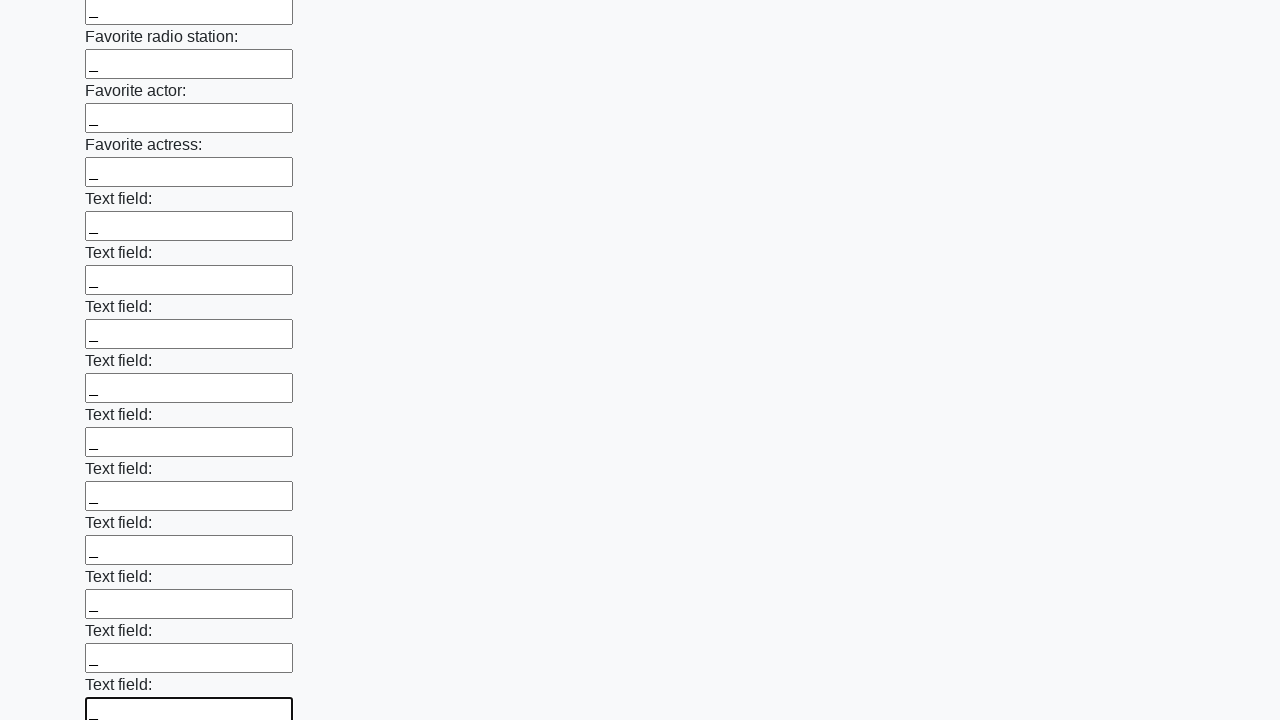

Filled input field with underscore on input >> nth=36
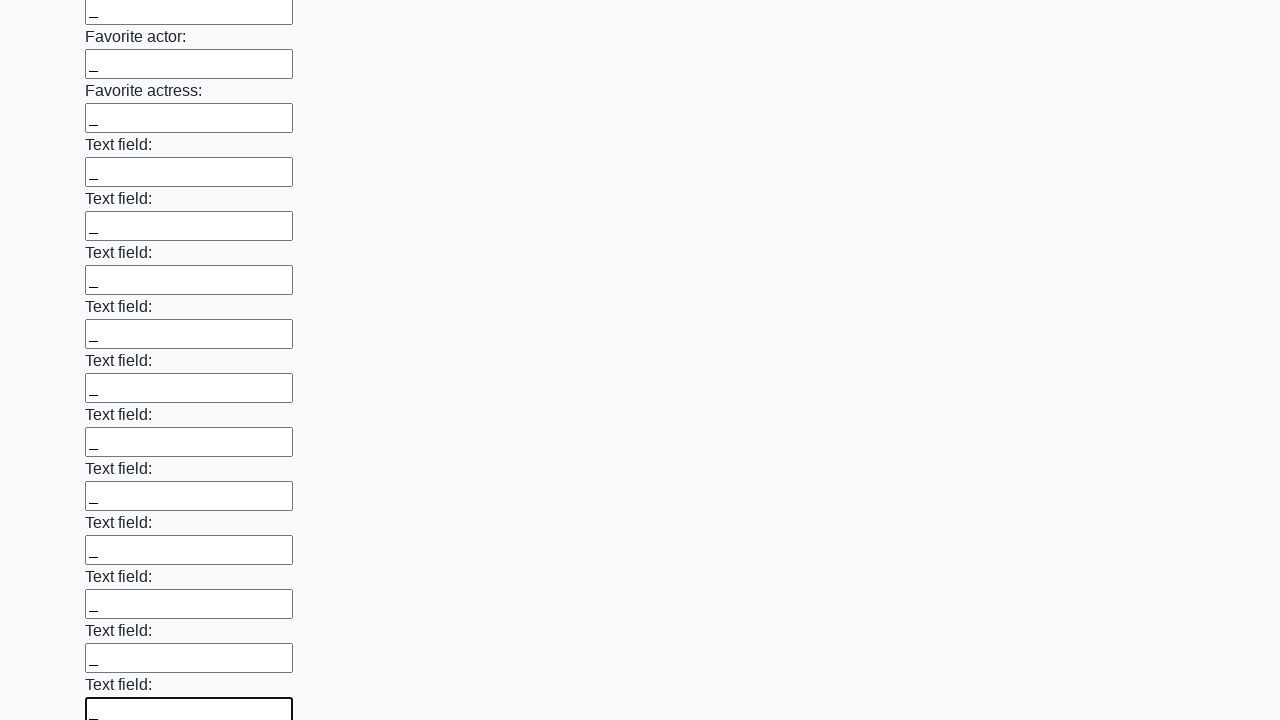

Filled input field with underscore on input >> nth=37
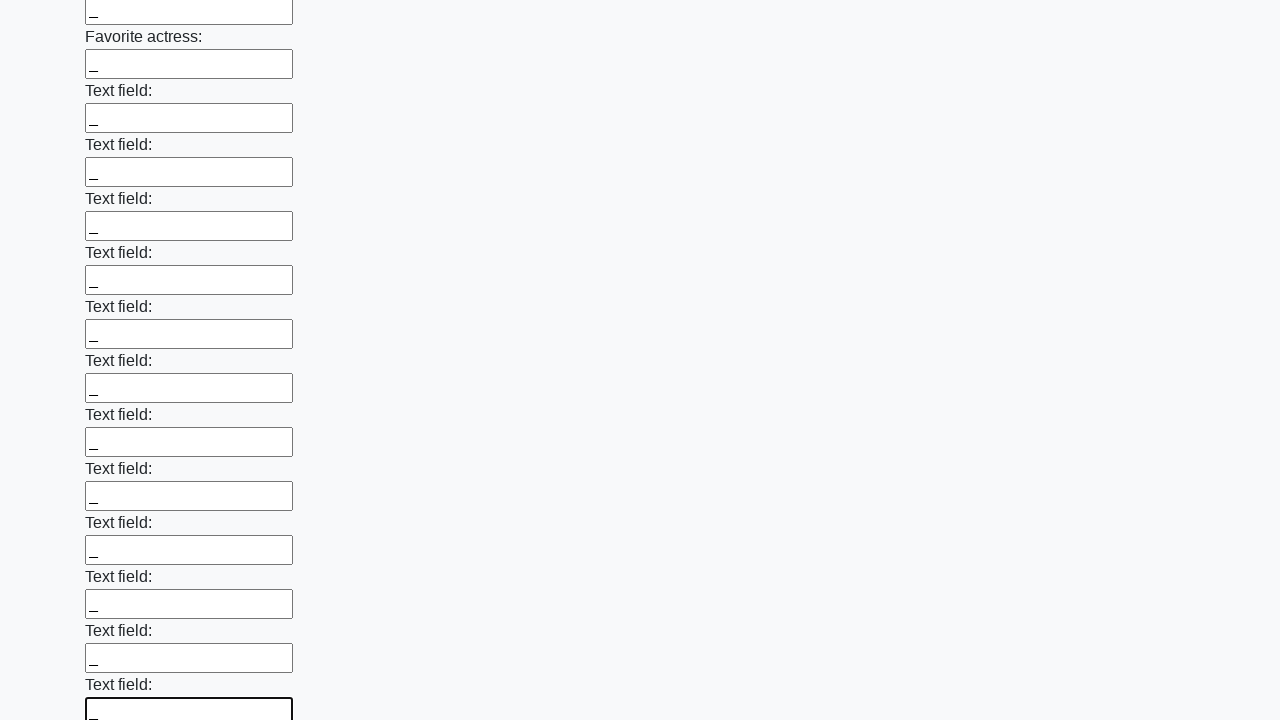

Filled input field with underscore on input >> nth=38
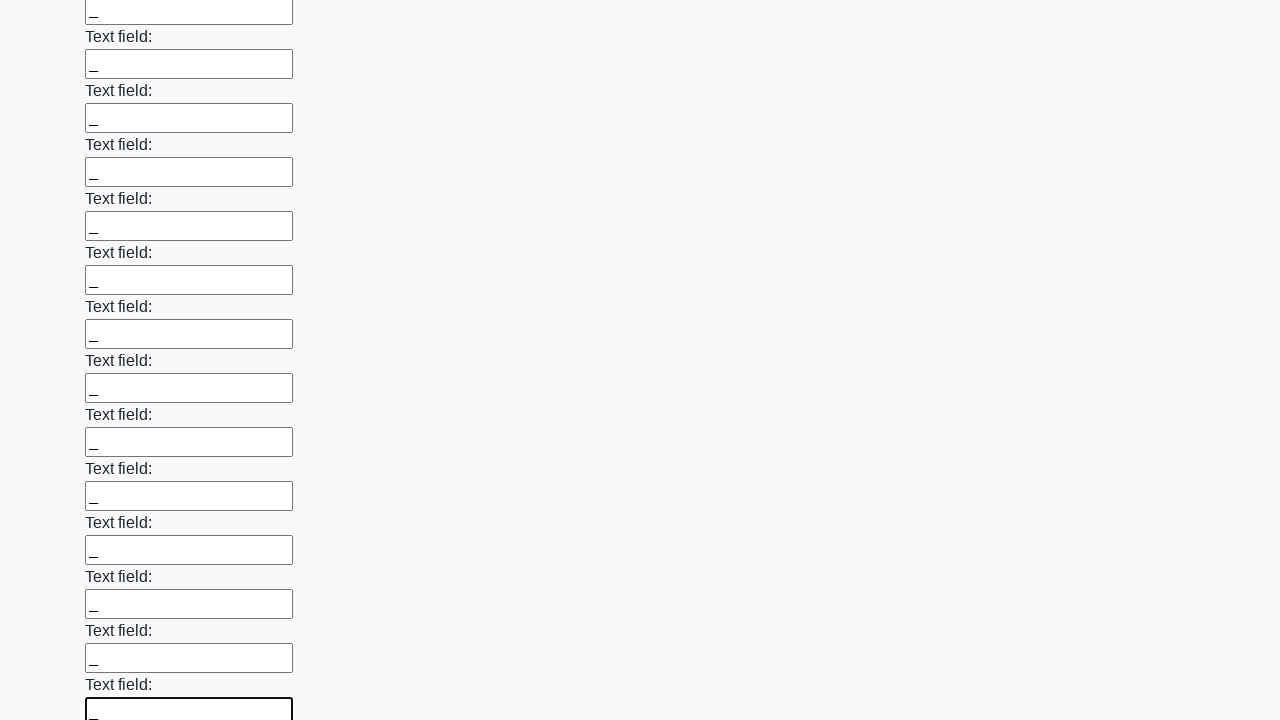

Filled input field with underscore on input >> nth=39
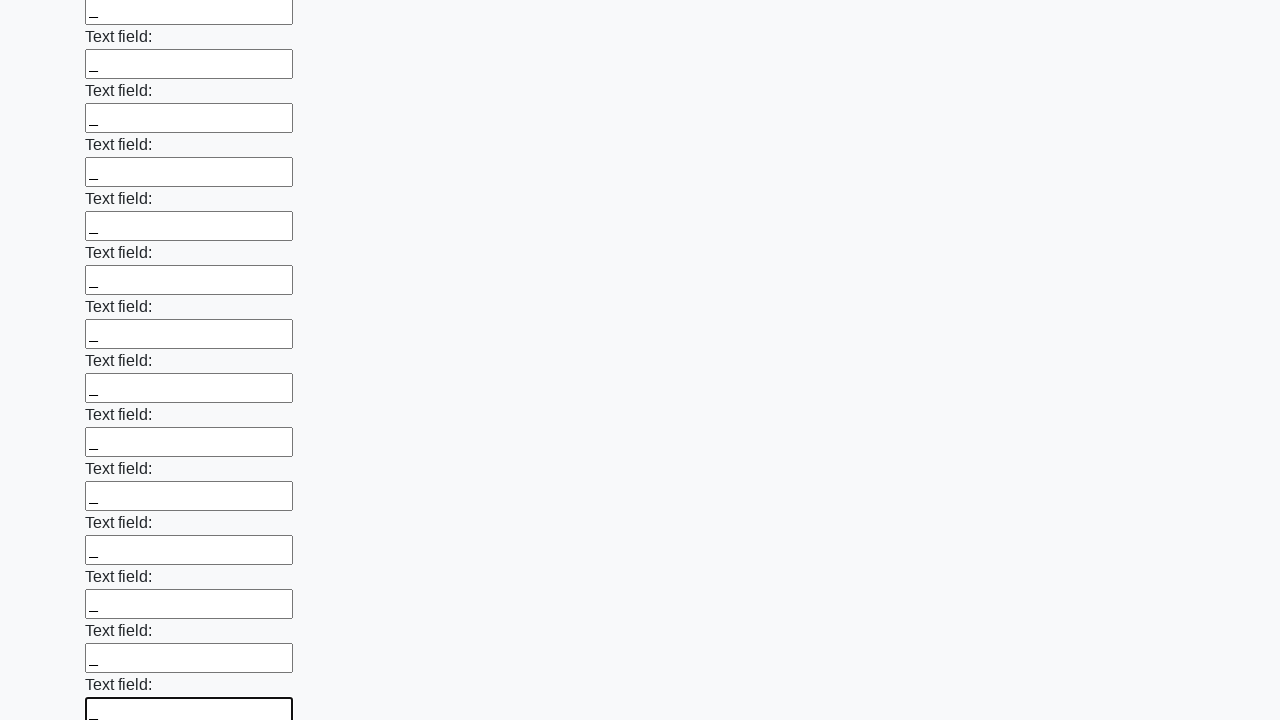

Filled input field with underscore on input >> nth=40
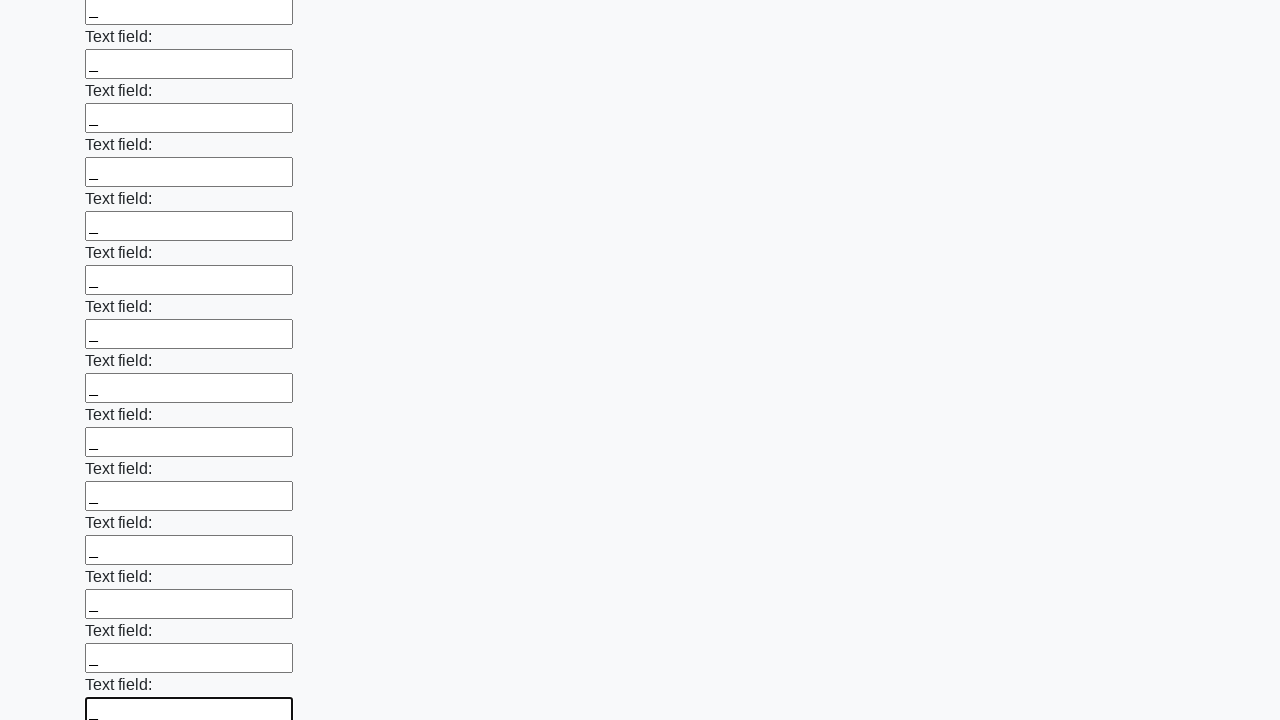

Filled input field with underscore on input >> nth=41
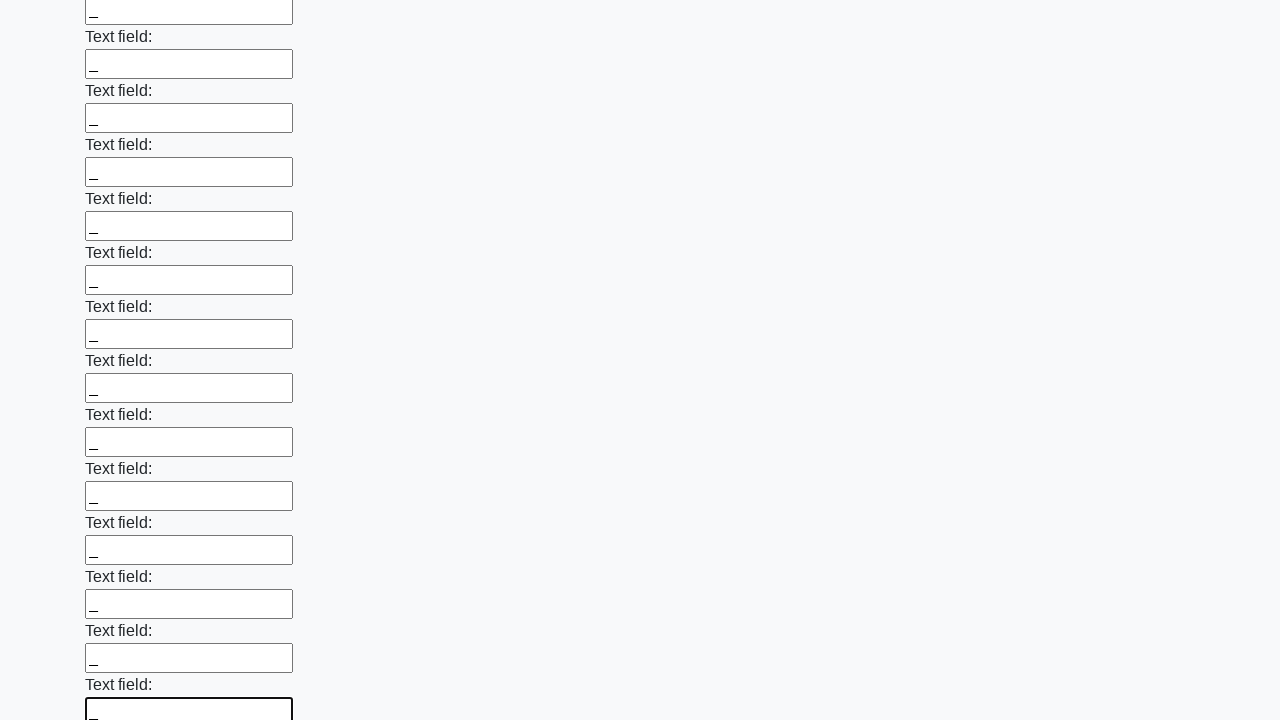

Filled input field with underscore on input >> nth=42
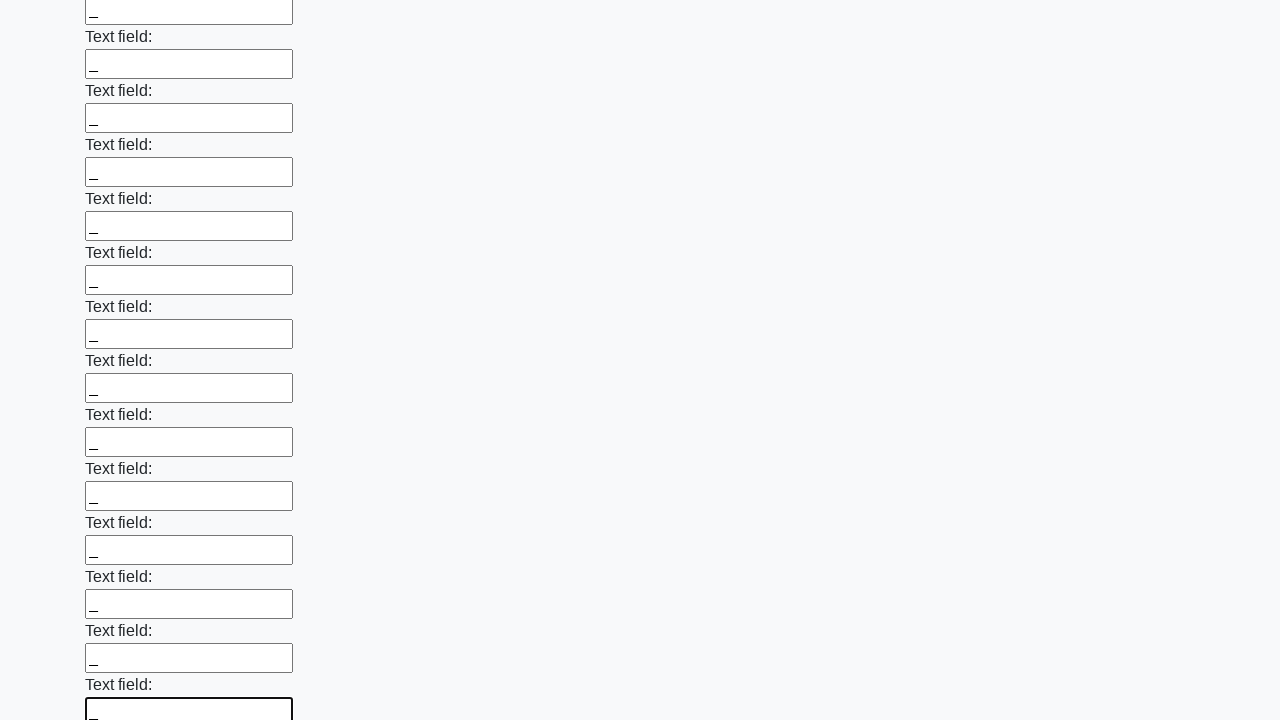

Filled input field with underscore on input >> nth=43
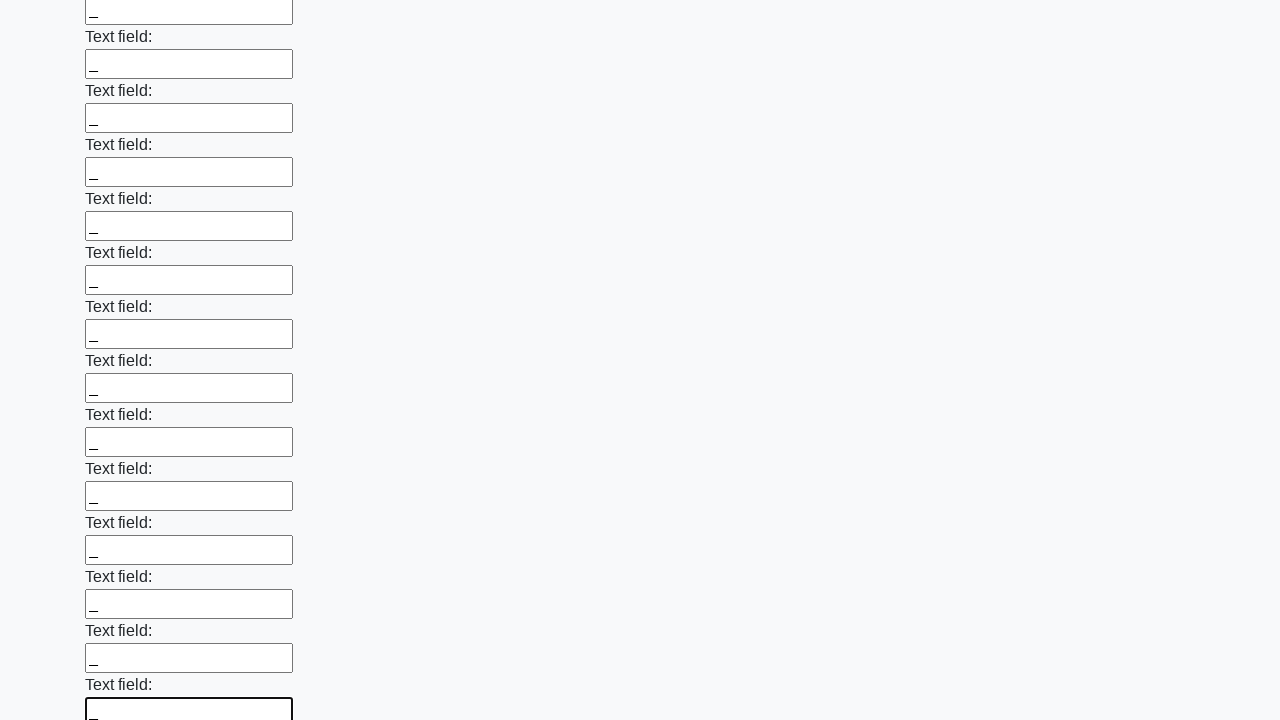

Filled input field with underscore on input >> nth=44
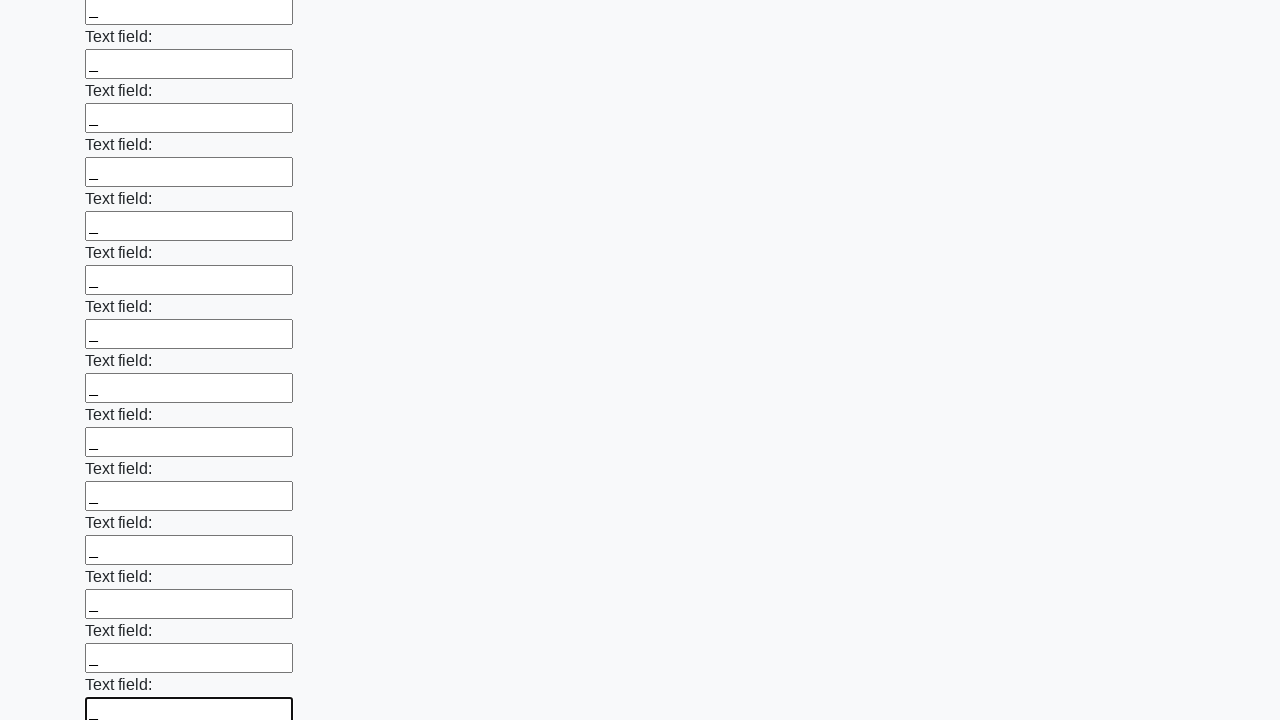

Filled input field with underscore on input >> nth=45
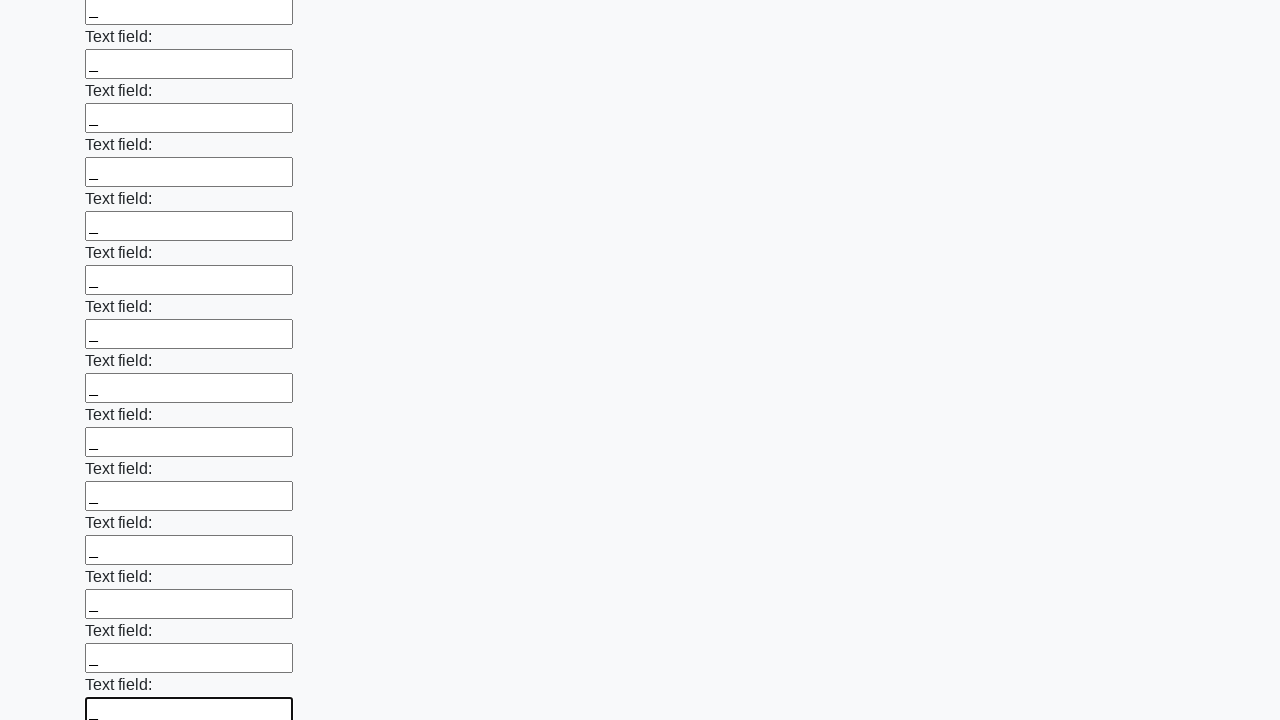

Filled input field with underscore on input >> nth=46
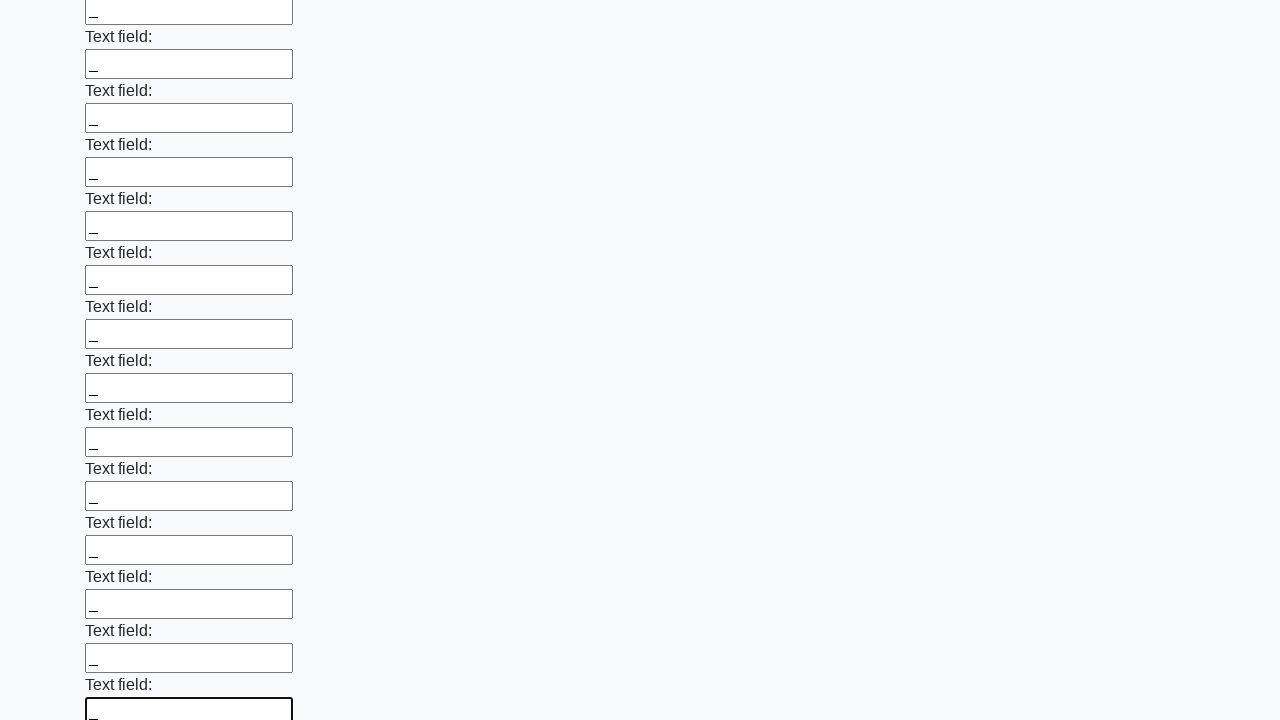

Filled input field with underscore on input >> nth=47
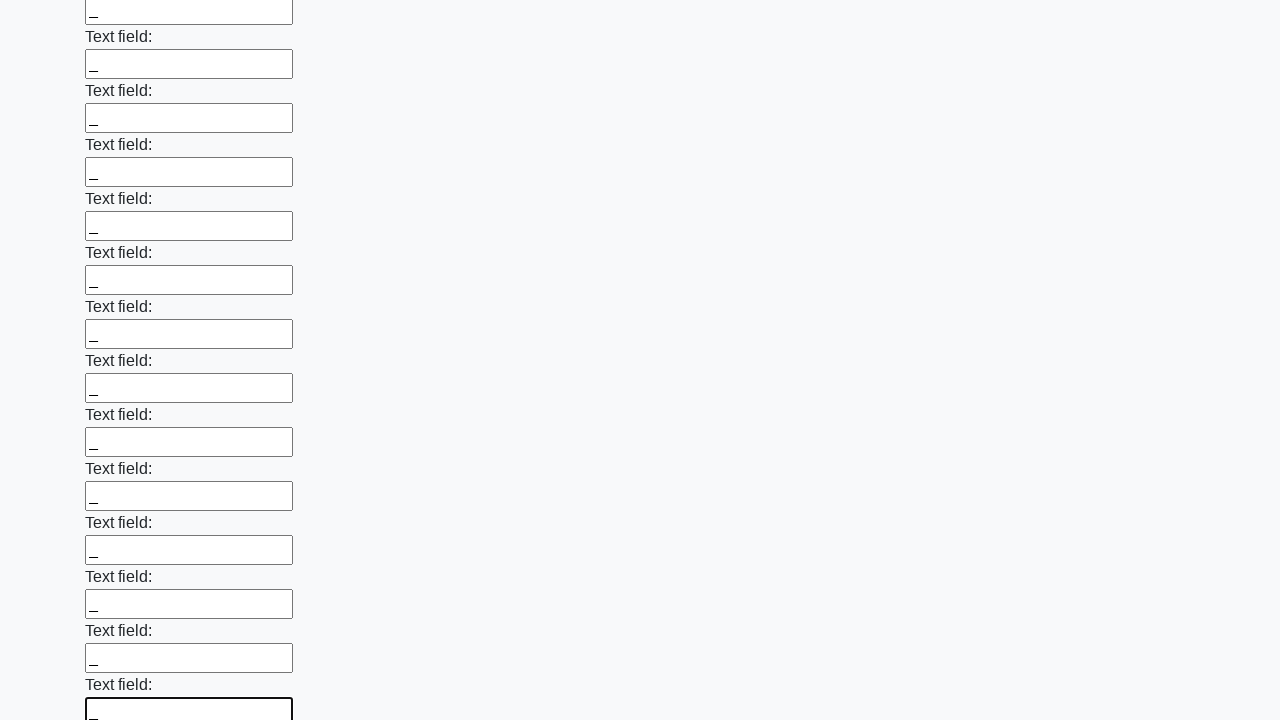

Filled input field with underscore on input >> nth=48
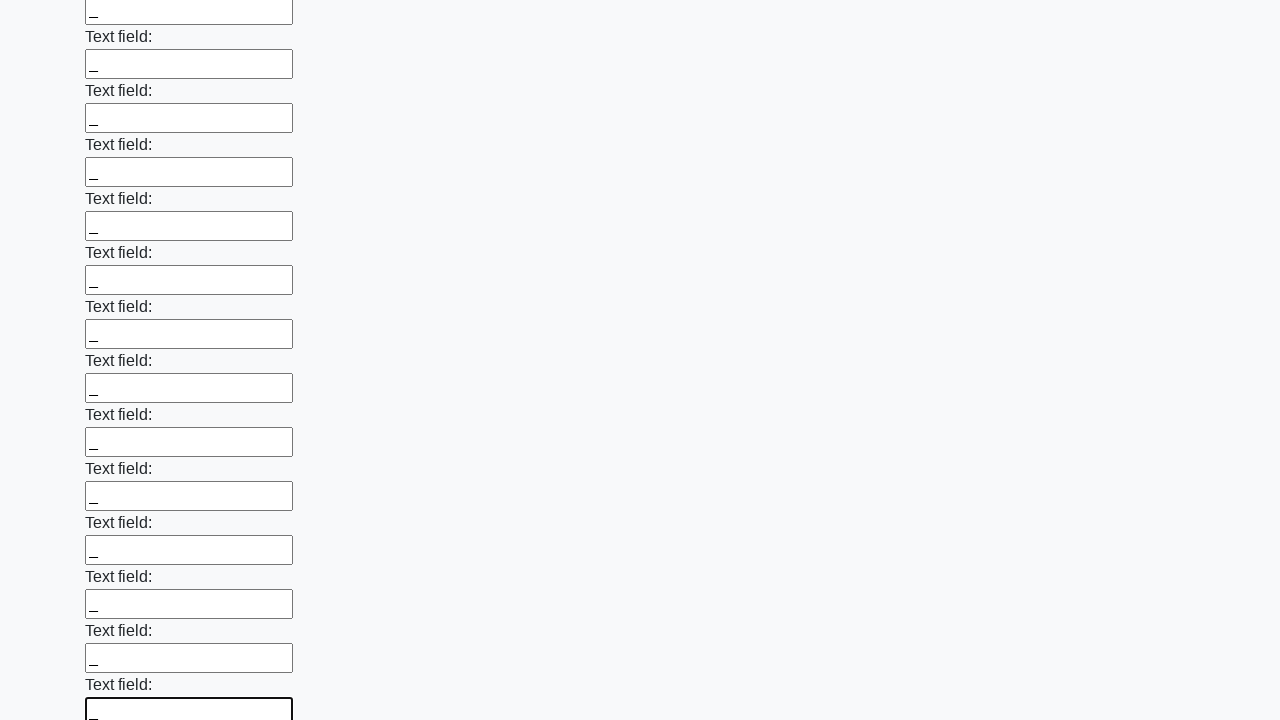

Filled input field with underscore on input >> nth=49
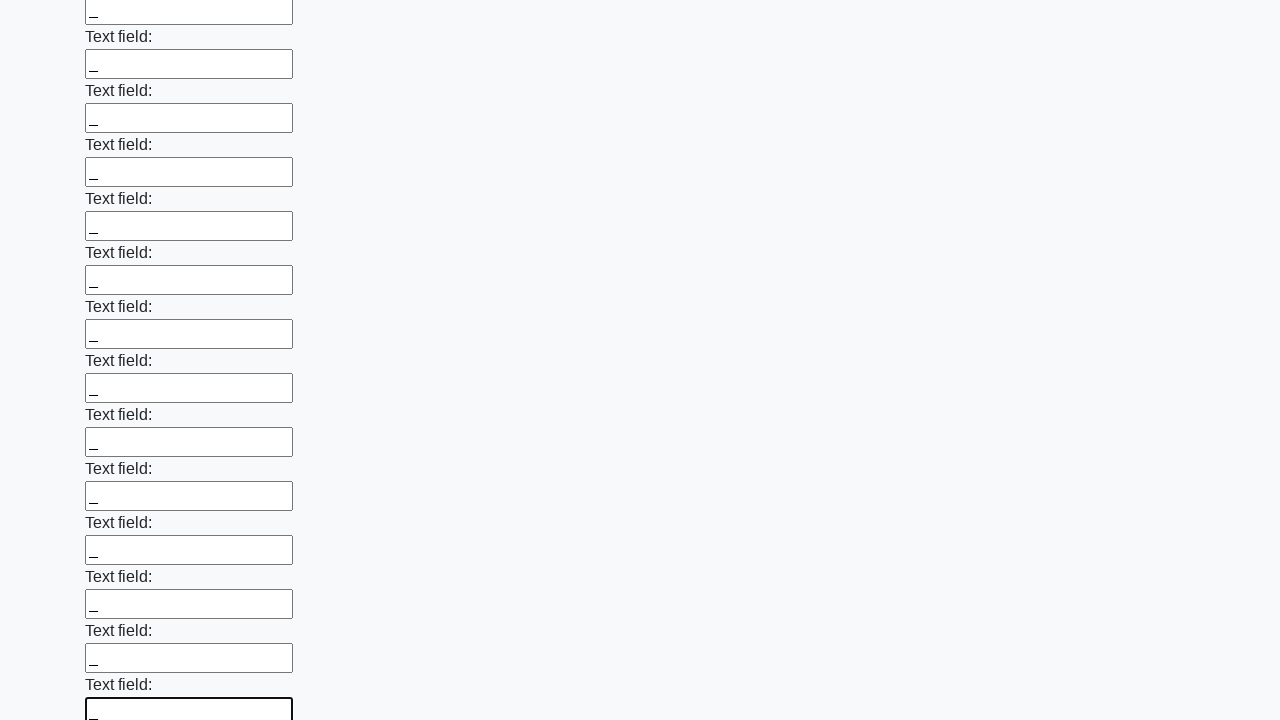

Filled input field with underscore on input >> nth=50
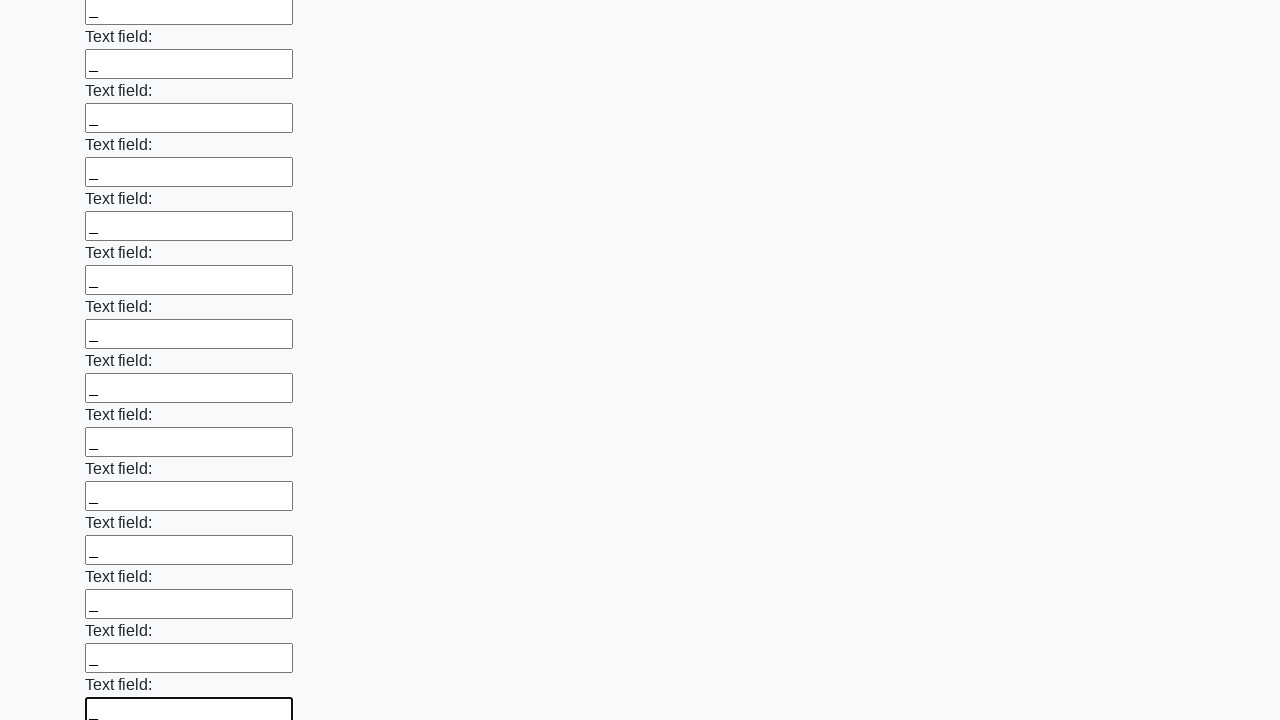

Filled input field with underscore on input >> nth=51
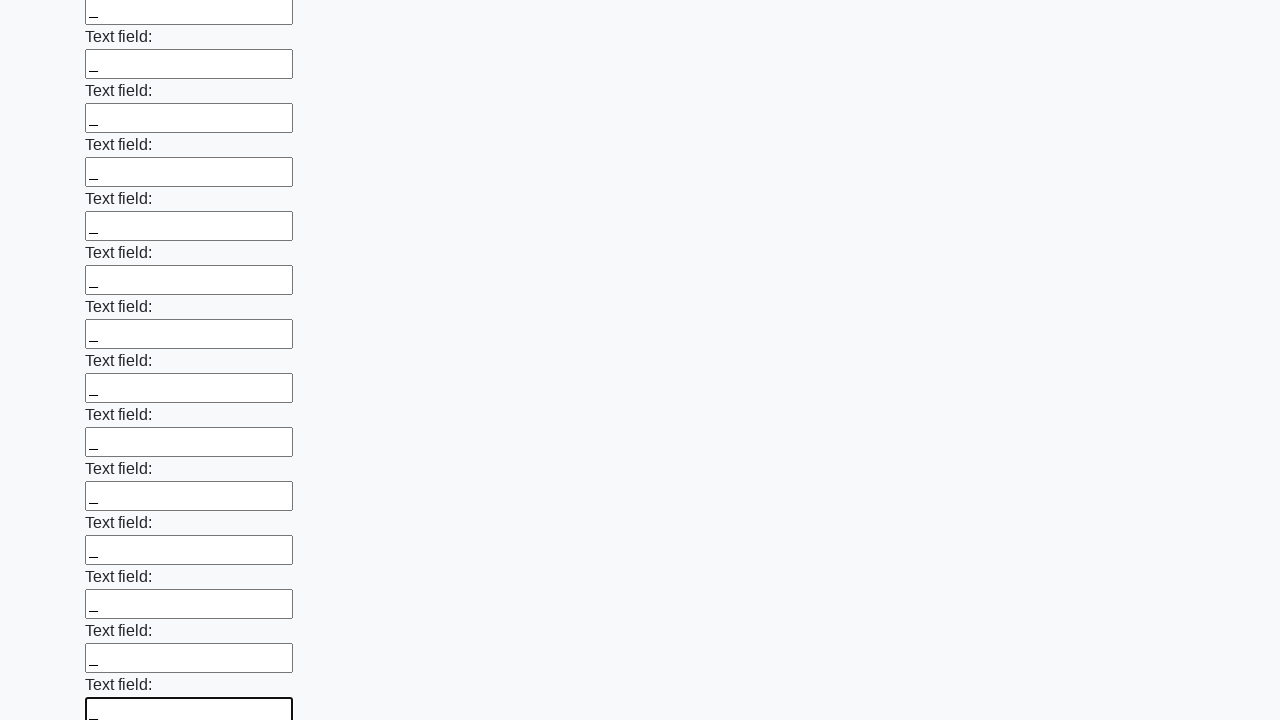

Filled input field with underscore on input >> nth=52
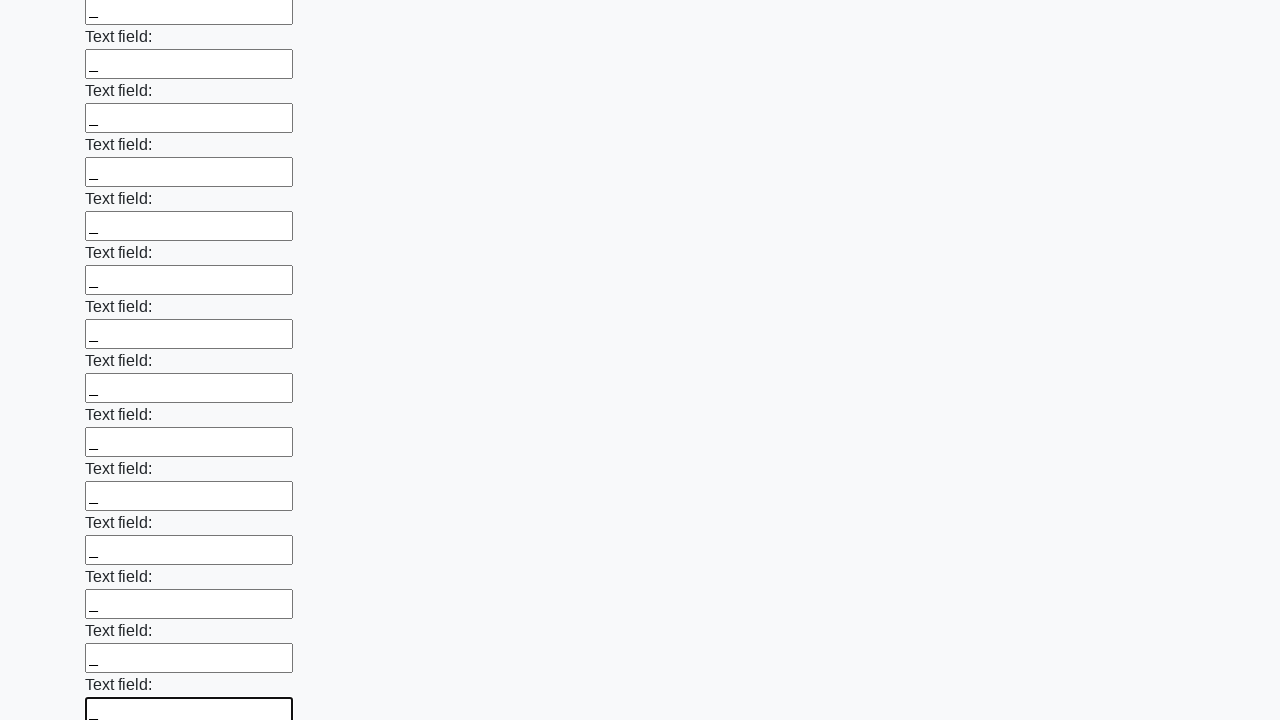

Filled input field with underscore on input >> nth=53
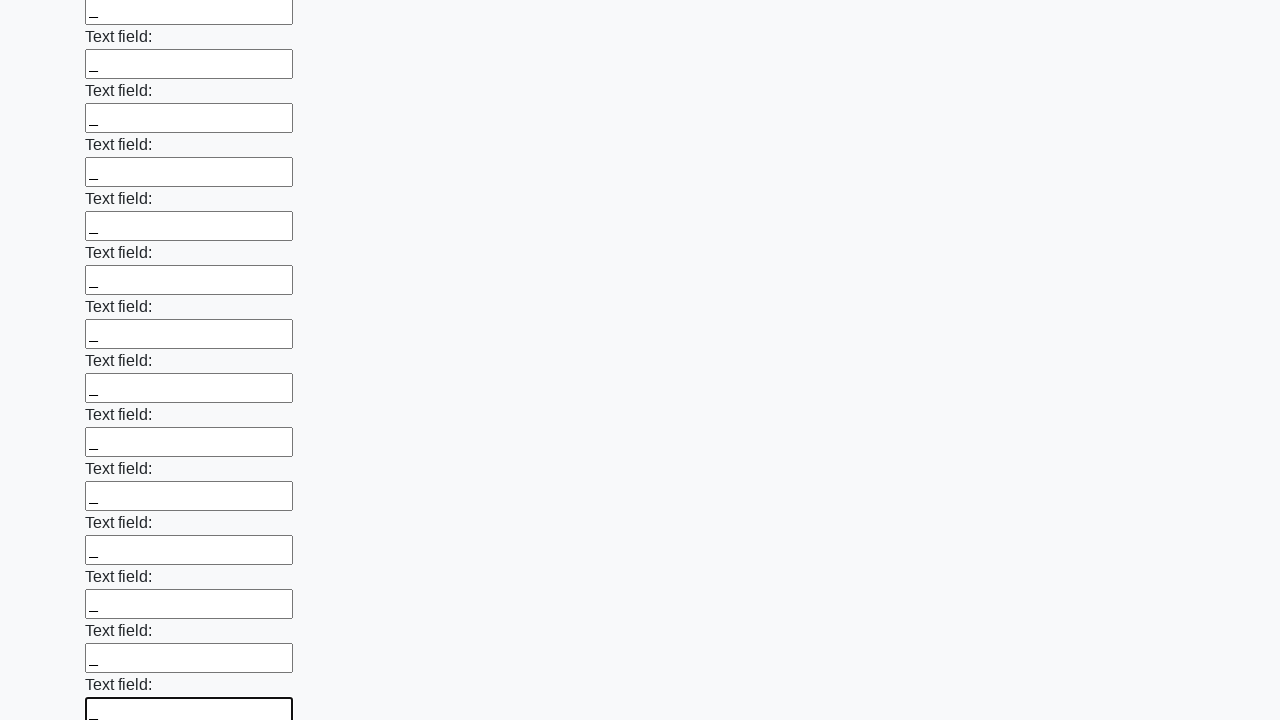

Filled input field with underscore on input >> nth=54
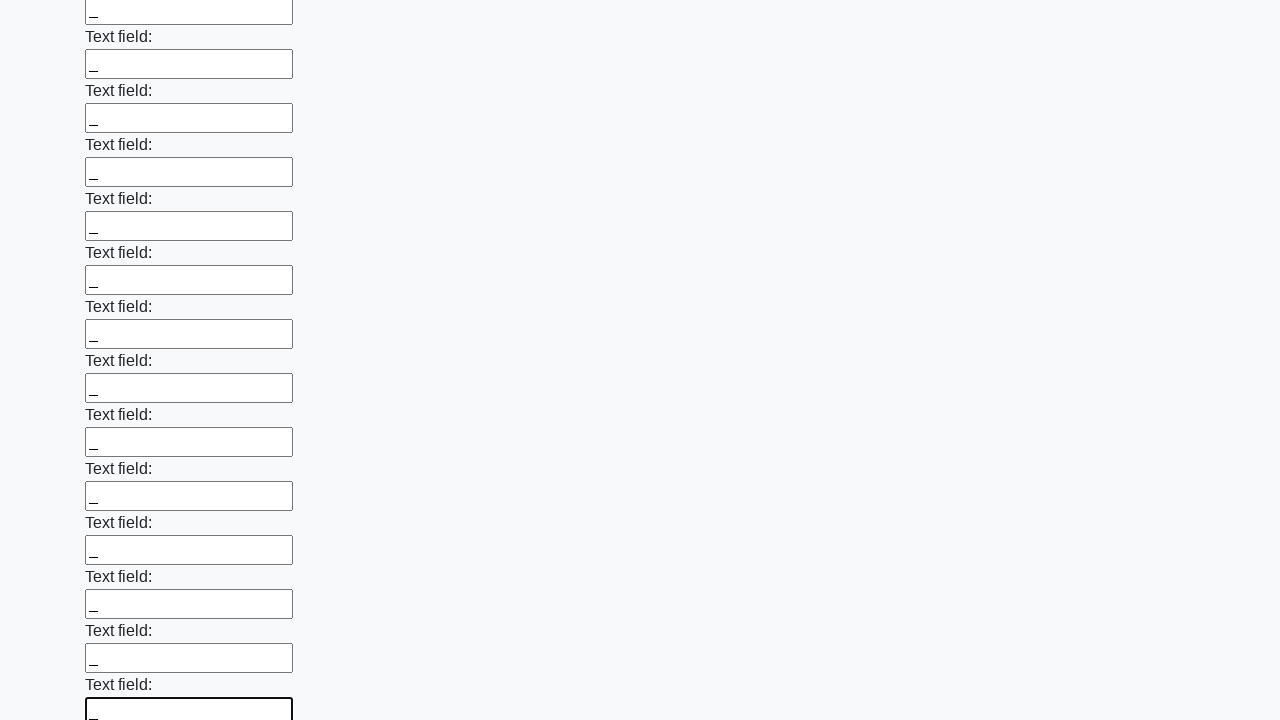

Filled input field with underscore on input >> nth=55
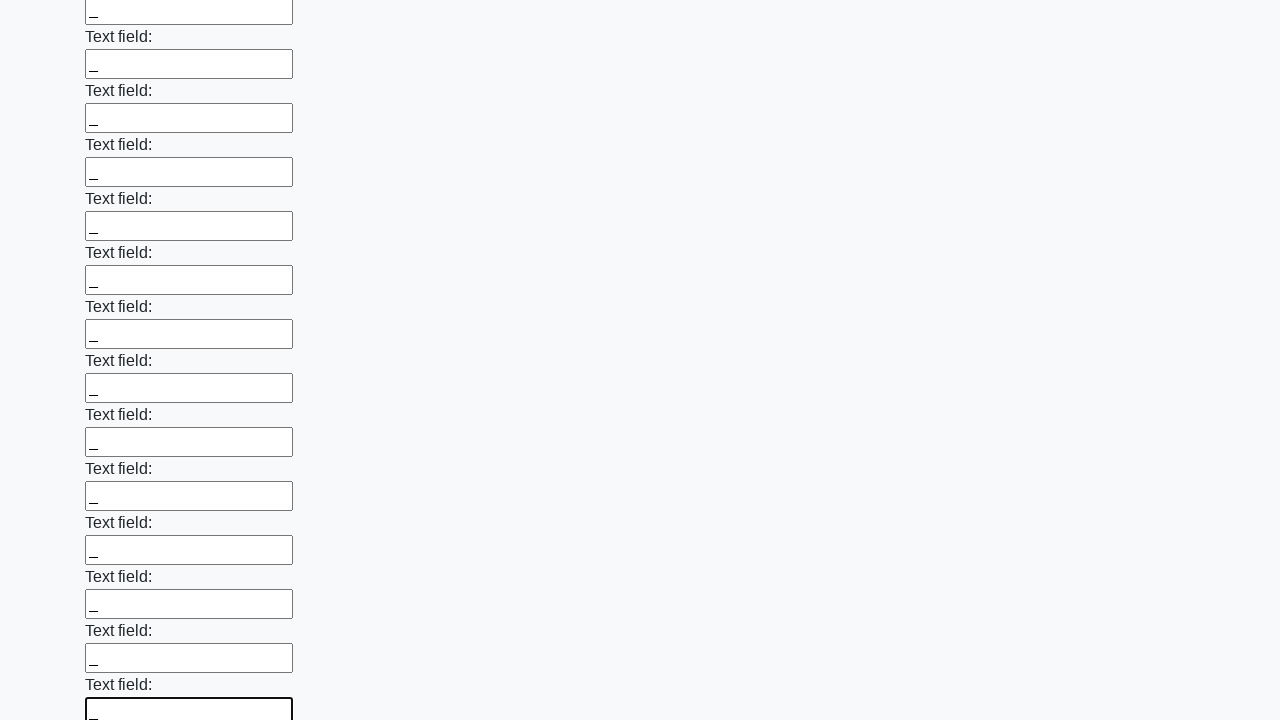

Filled input field with underscore on input >> nth=56
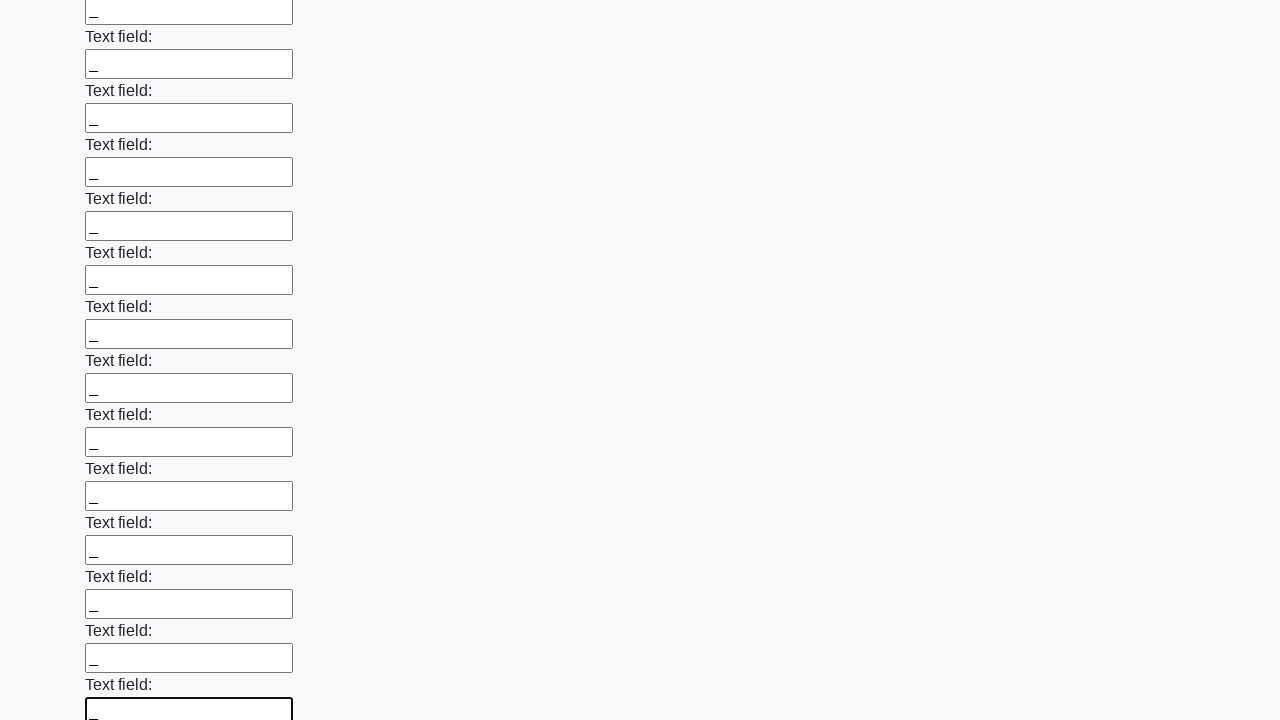

Filled input field with underscore on input >> nth=57
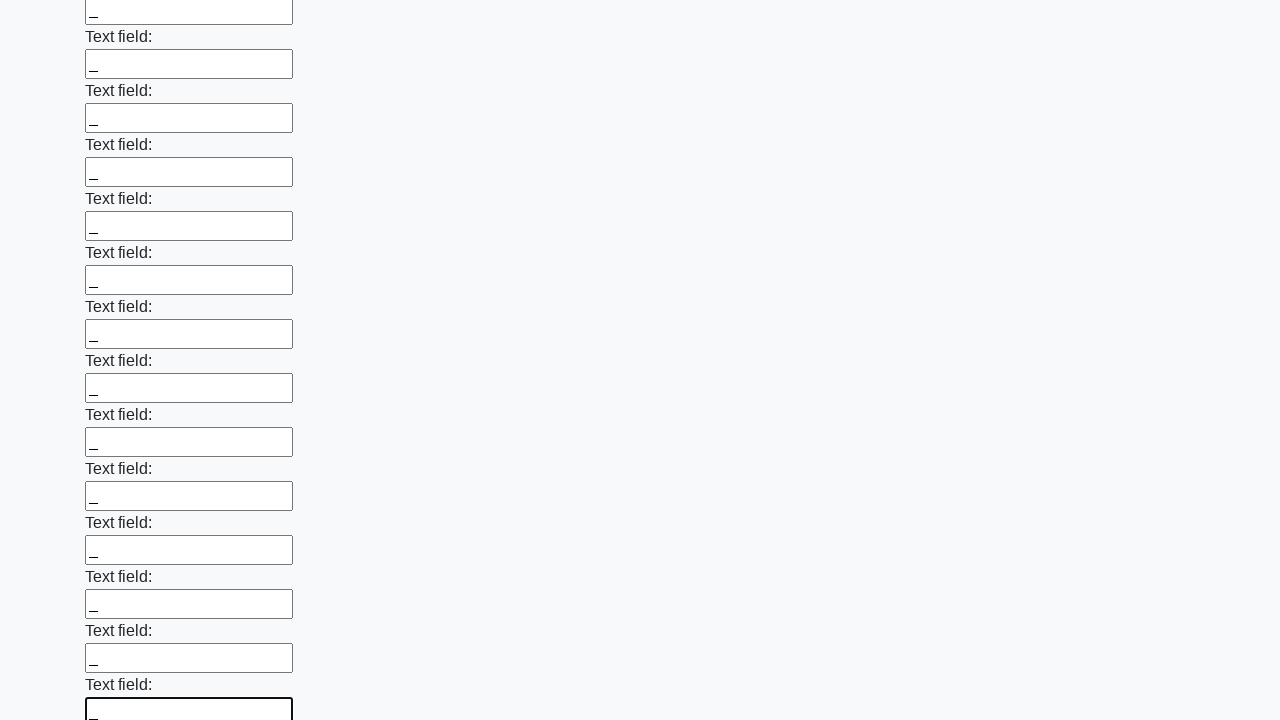

Filled input field with underscore on input >> nth=58
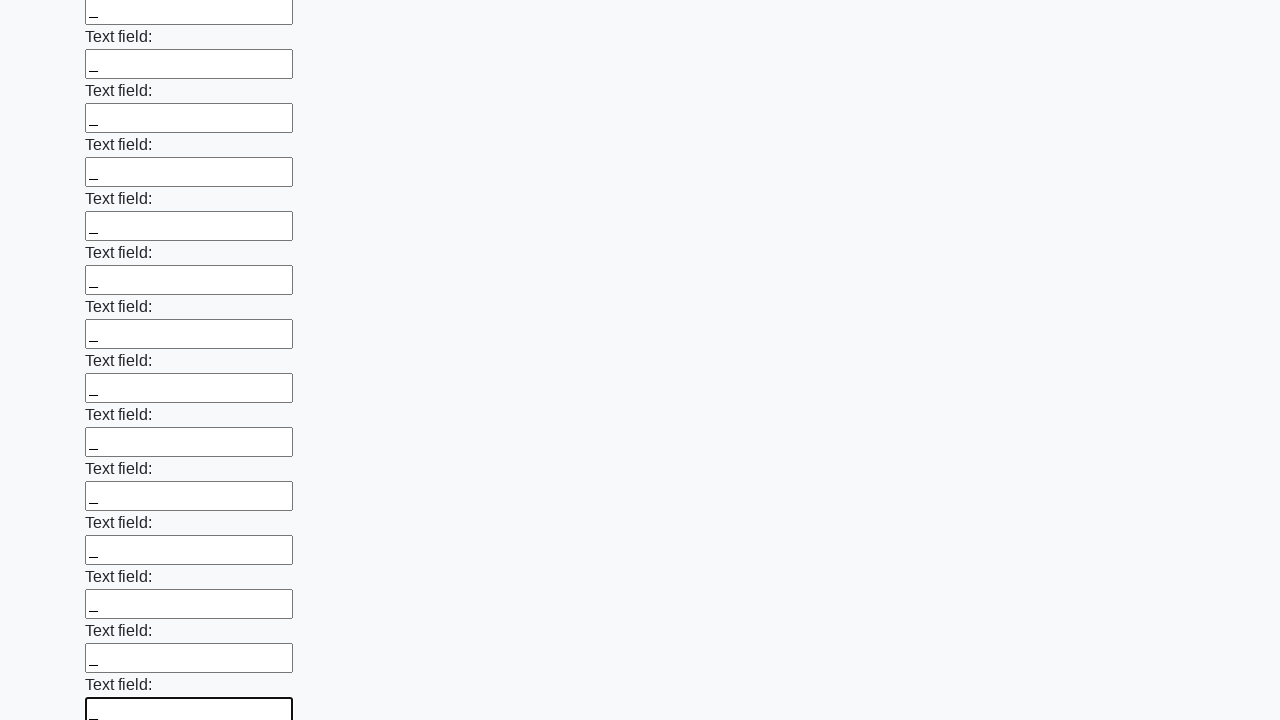

Filled input field with underscore on input >> nth=59
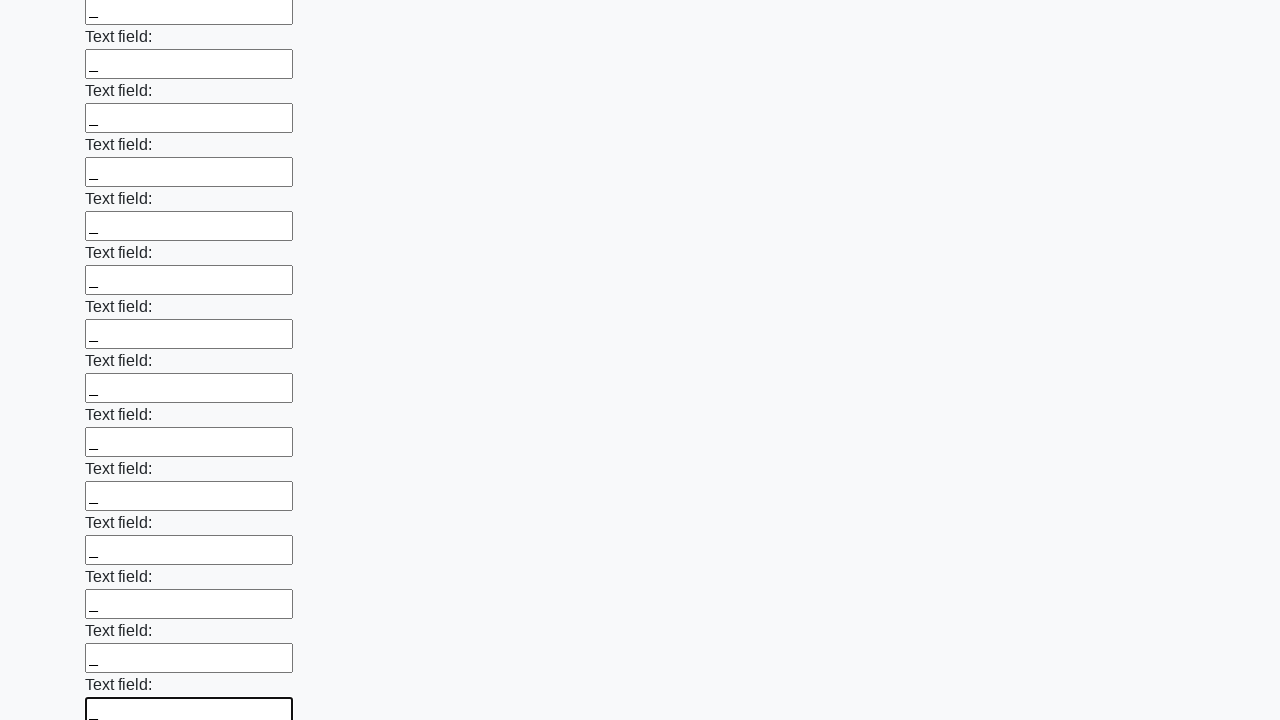

Filled input field with underscore on input >> nth=60
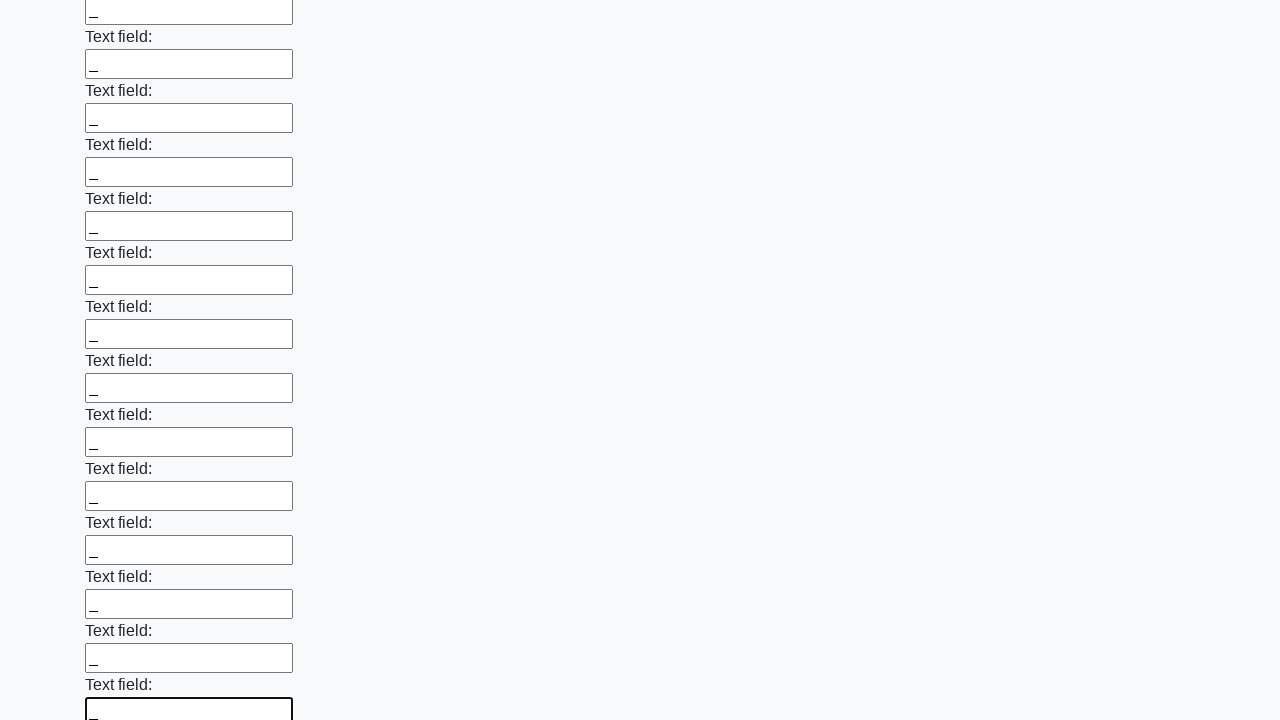

Filled input field with underscore on input >> nth=61
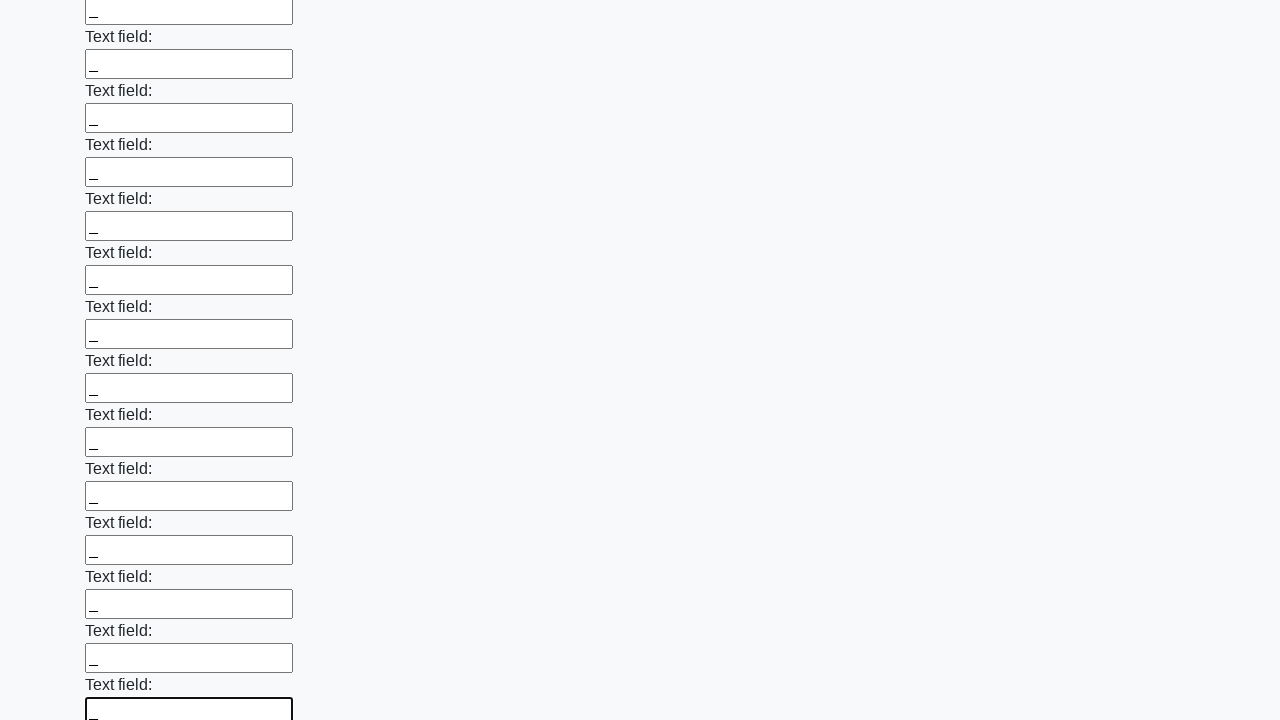

Filled input field with underscore on input >> nth=62
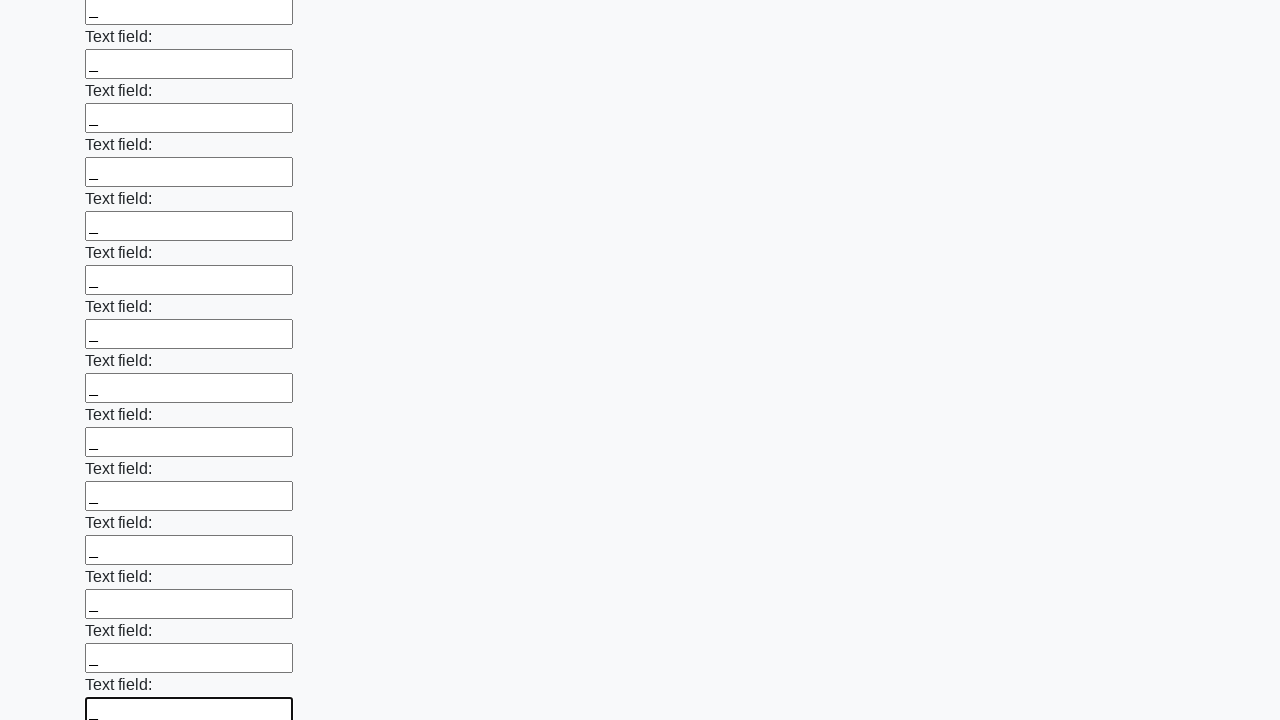

Filled input field with underscore on input >> nth=63
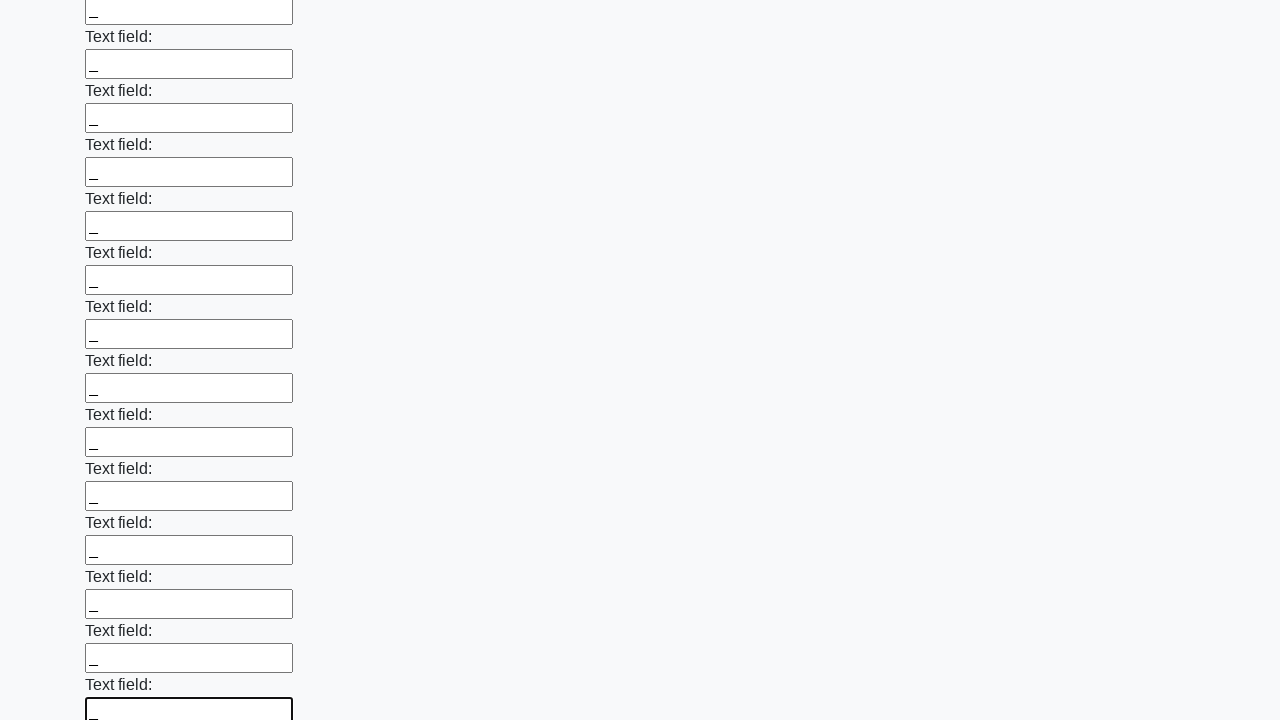

Filled input field with underscore on input >> nth=64
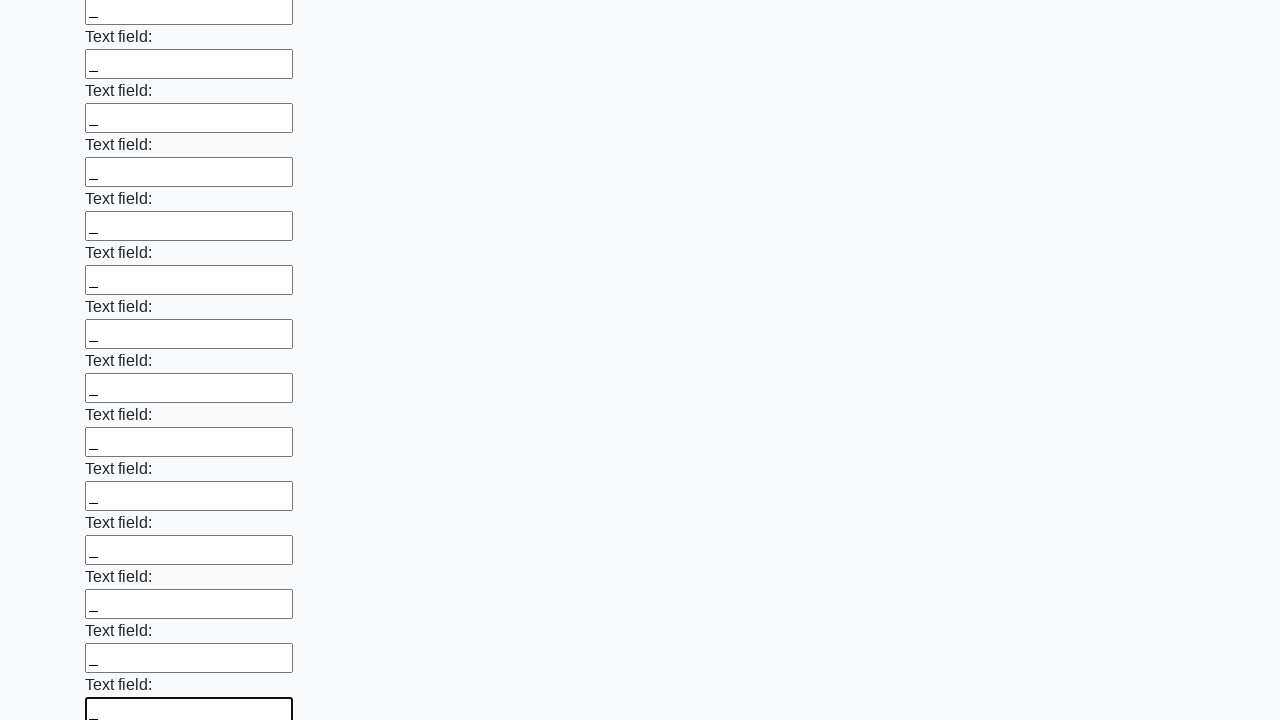

Filled input field with underscore on input >> nth=65
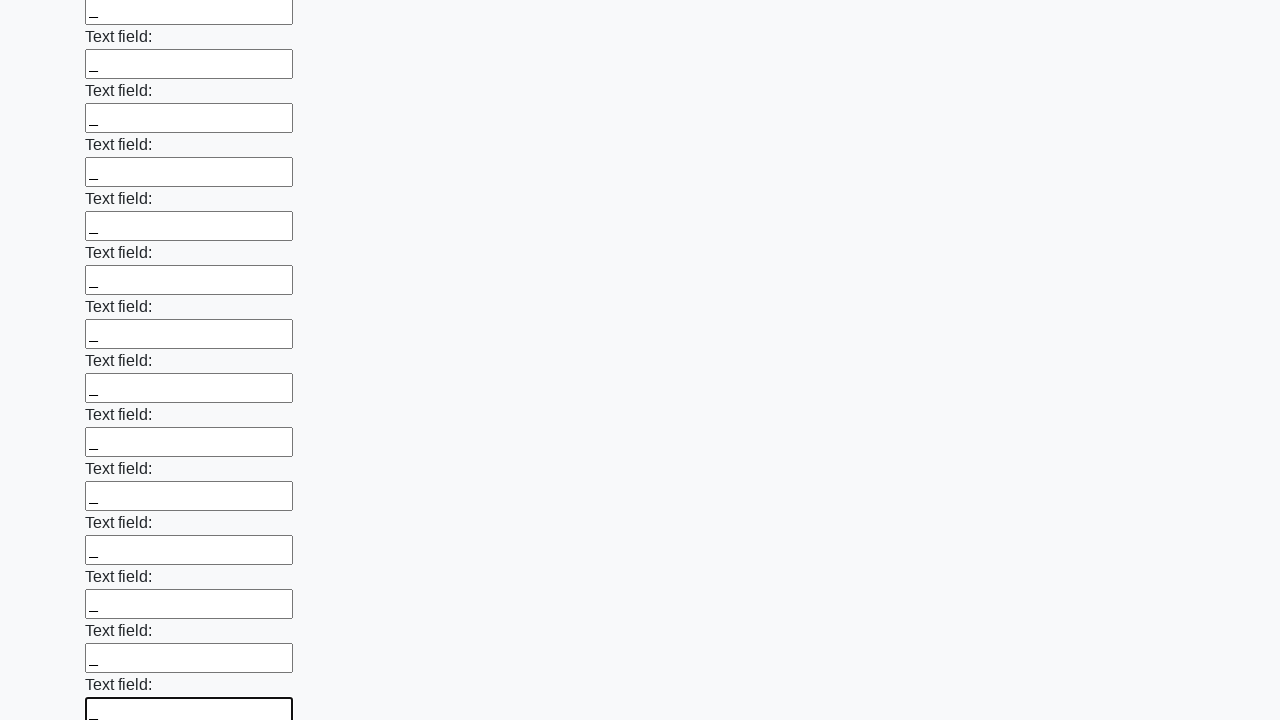

Filled input field with underscore on input >> nth=66
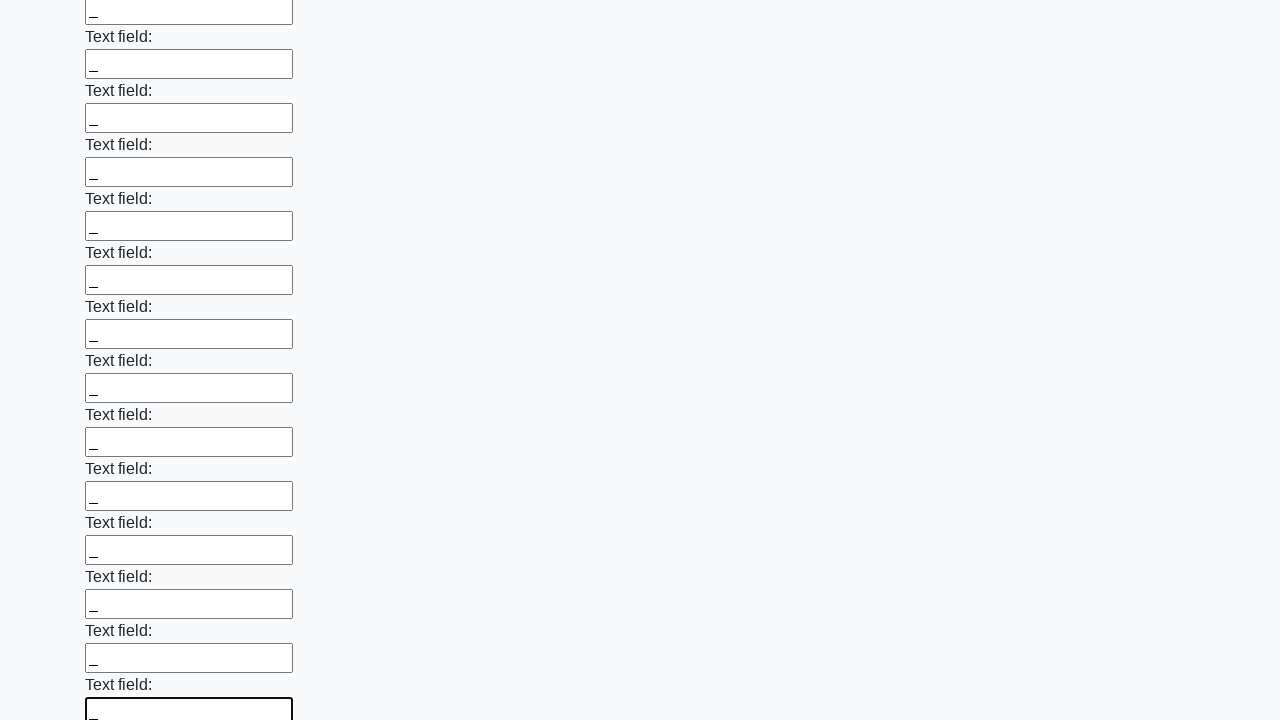

Filled input field with underscore on input >> nth=67
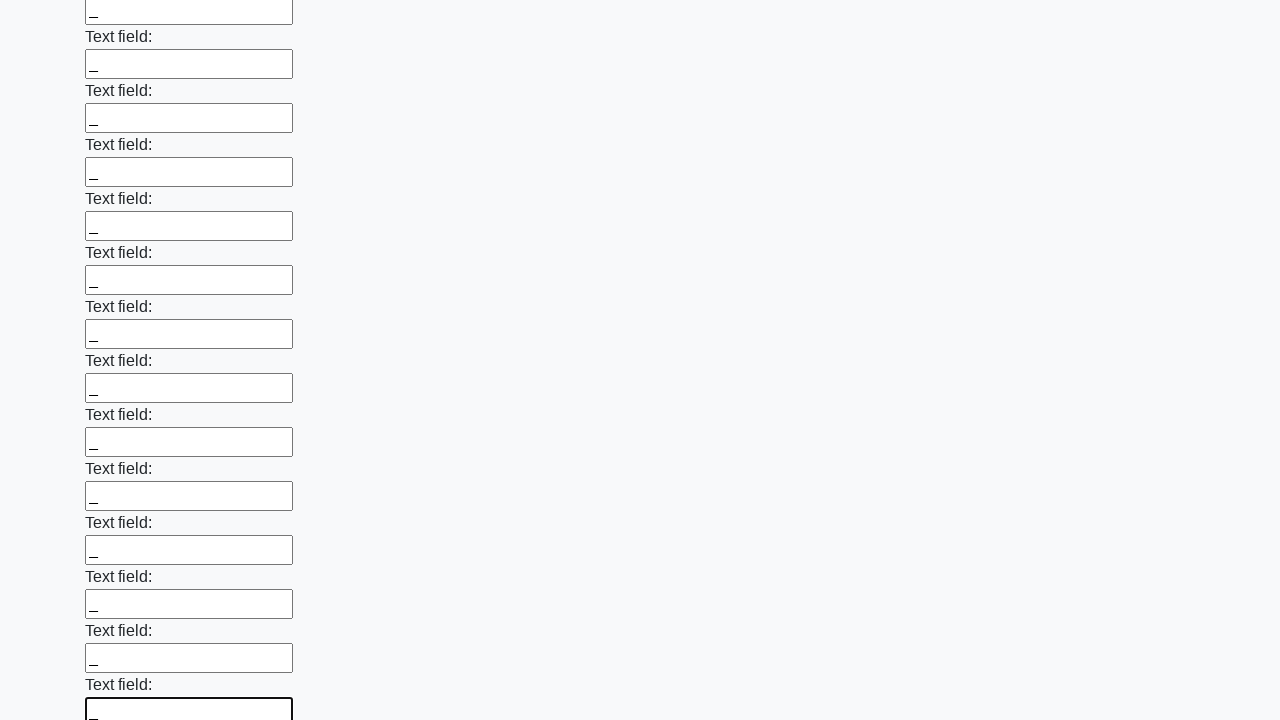

Filled input field with underscore on input >> nth=68
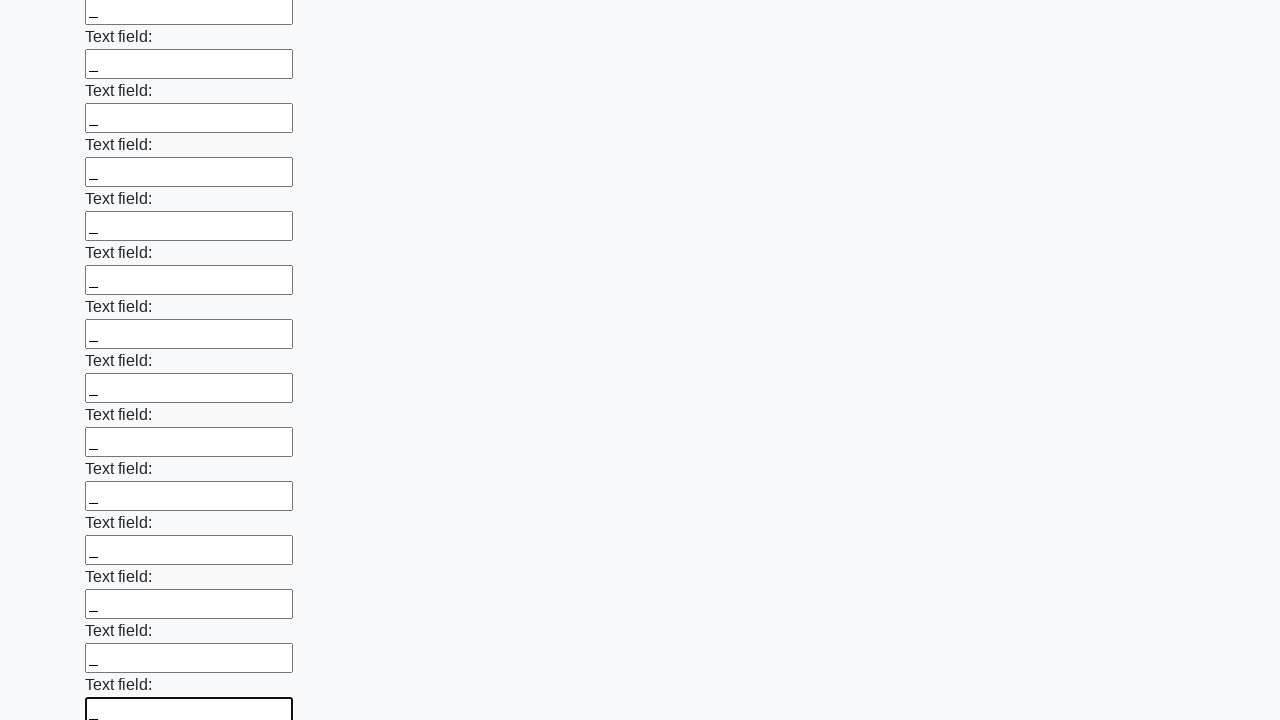

Filled input field with underscore on input >> nth=69
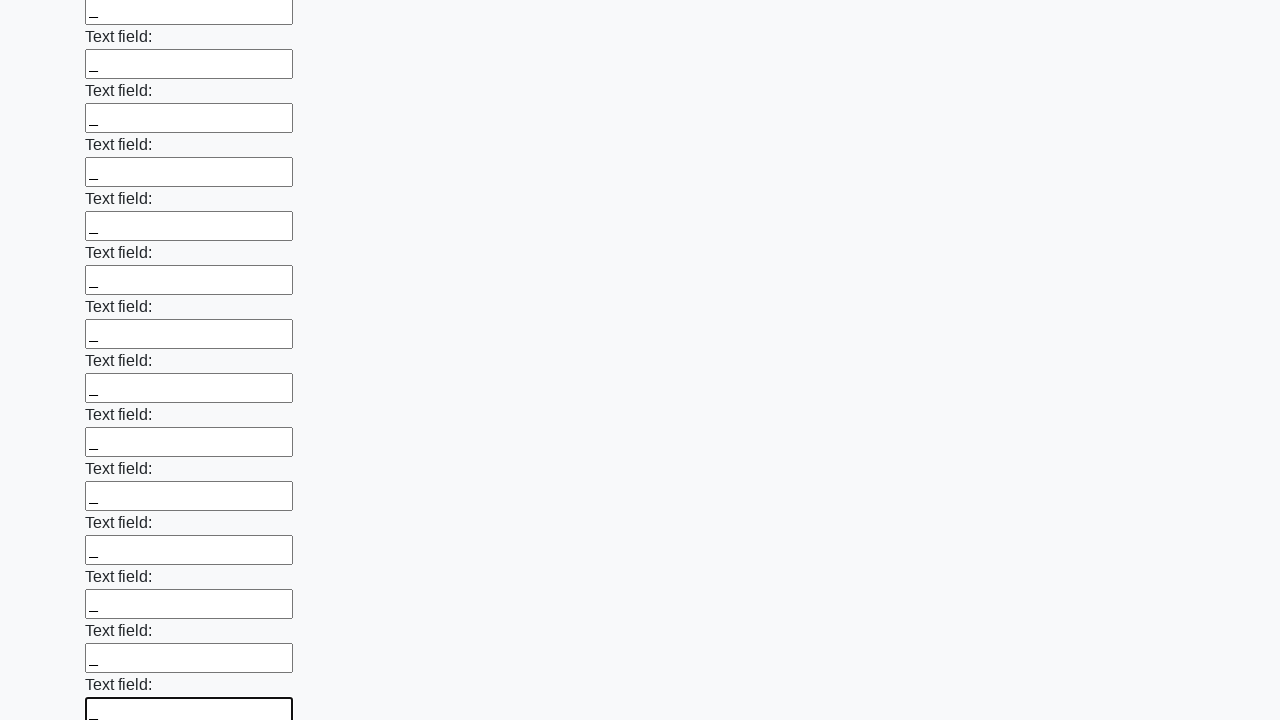

Filled input field with underscore on input >> nth=70
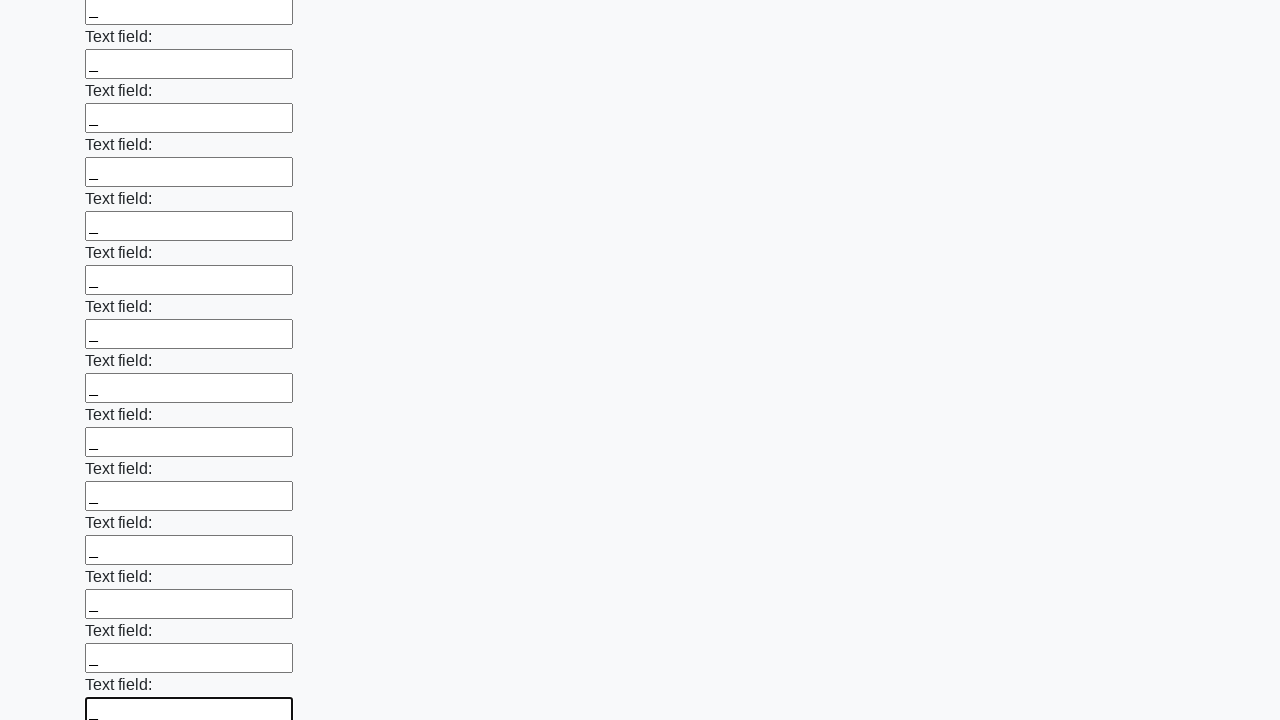

Filled input field with underscore on input >> nth=71
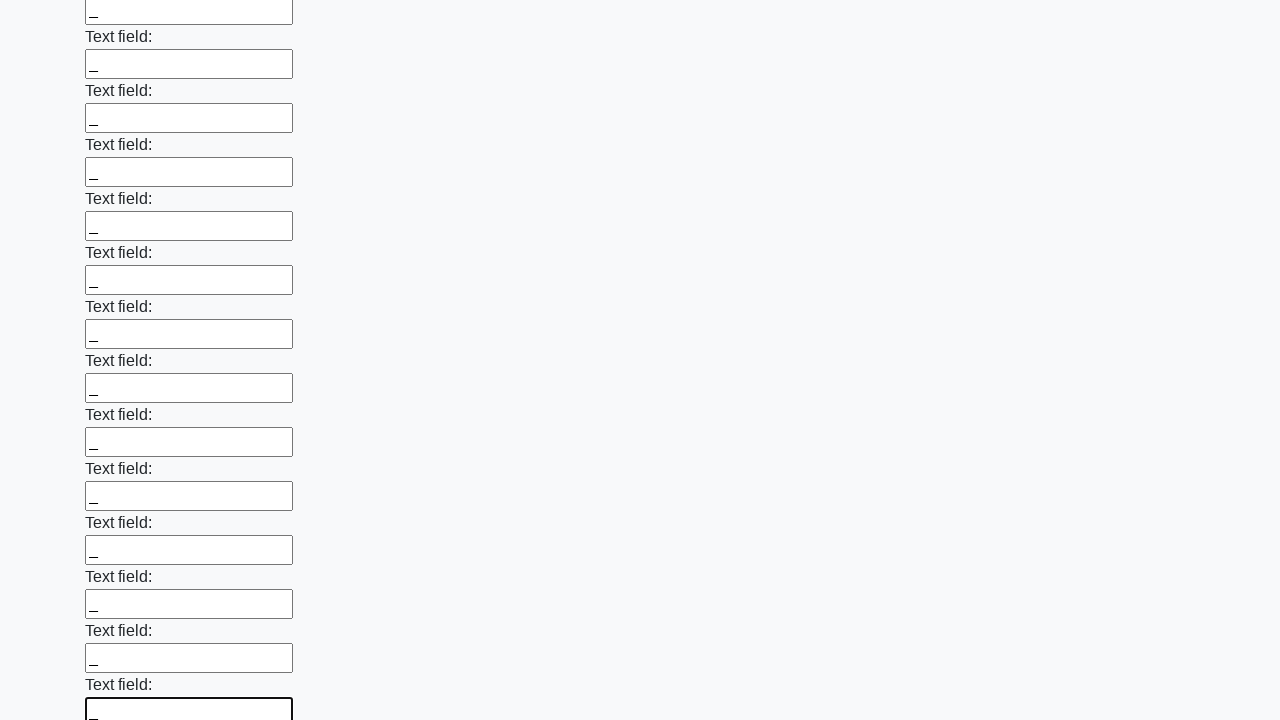

Filled input field with underscore on input >> nth=72
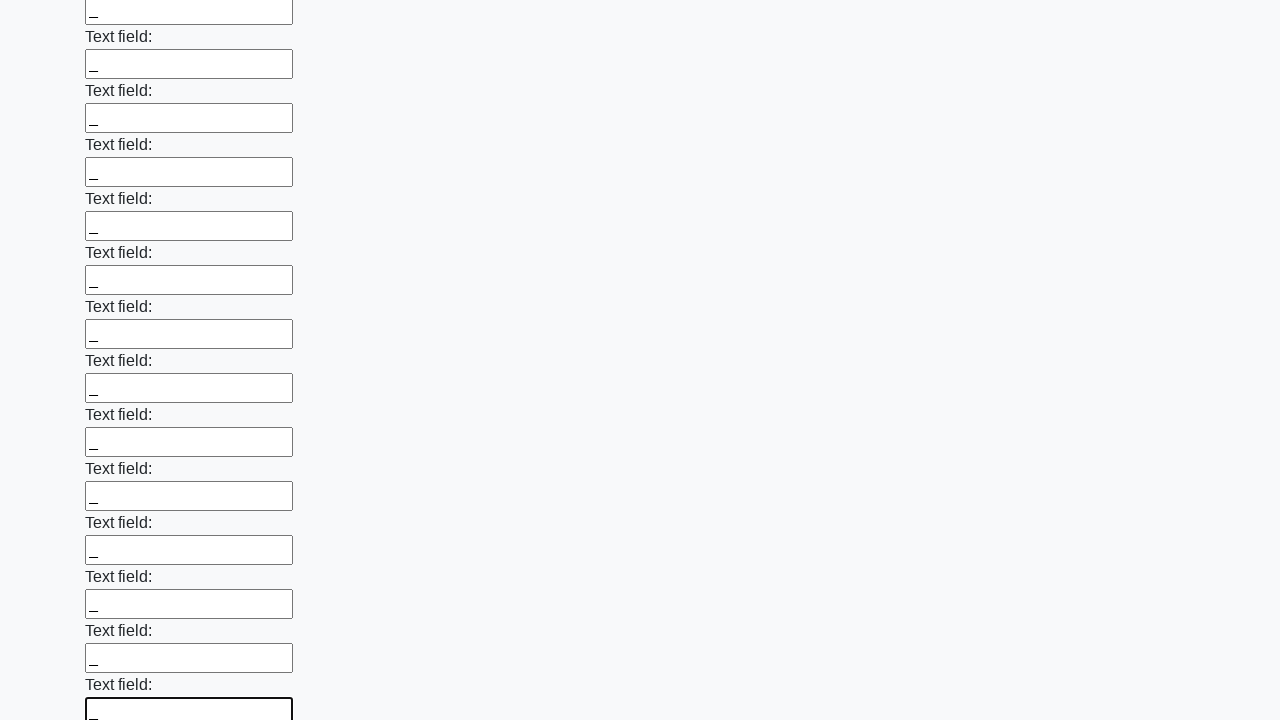

Filled input field with underscore on input >> nth=73
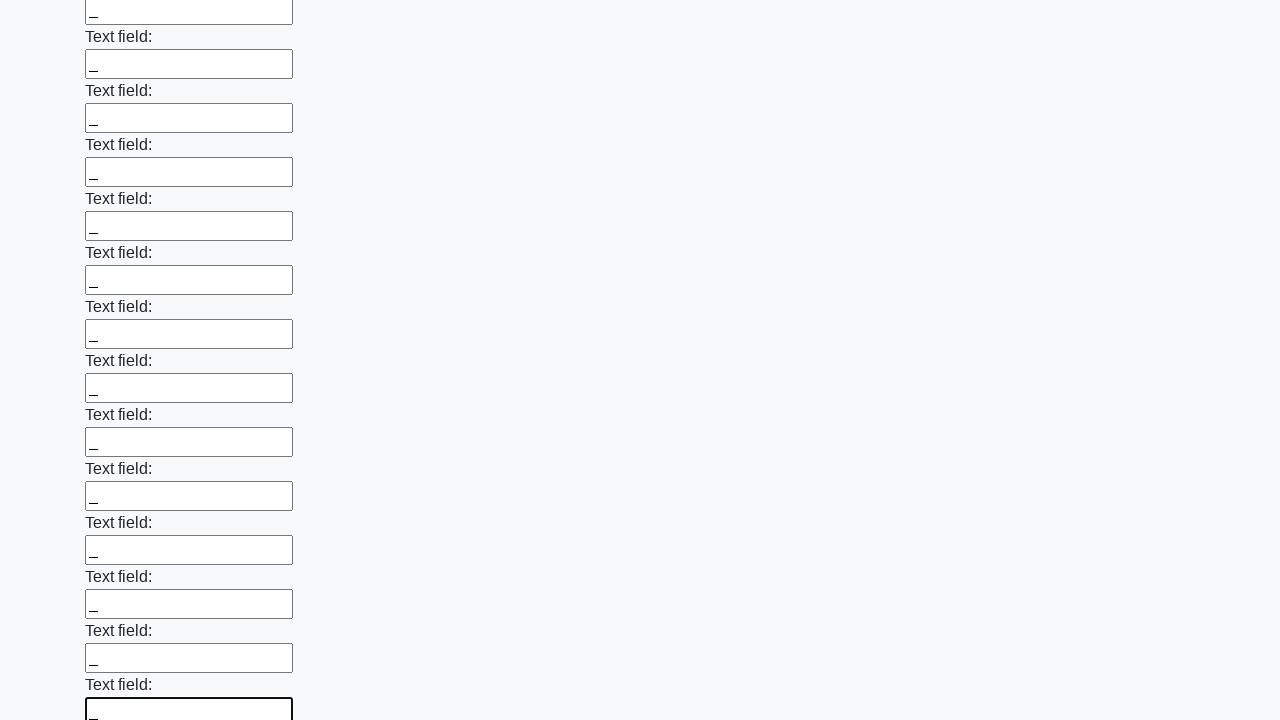

Filled input field with underscore on input >> nth=74
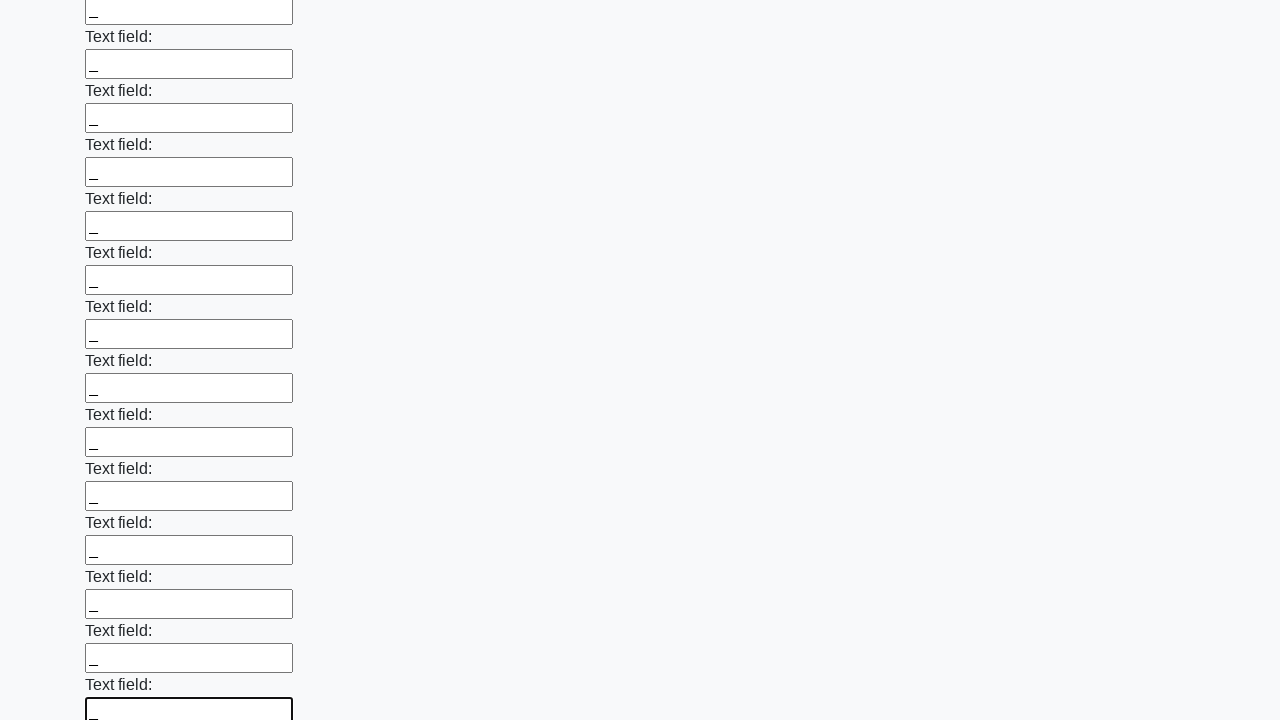

Filled input field with underscore on input >> nth=75
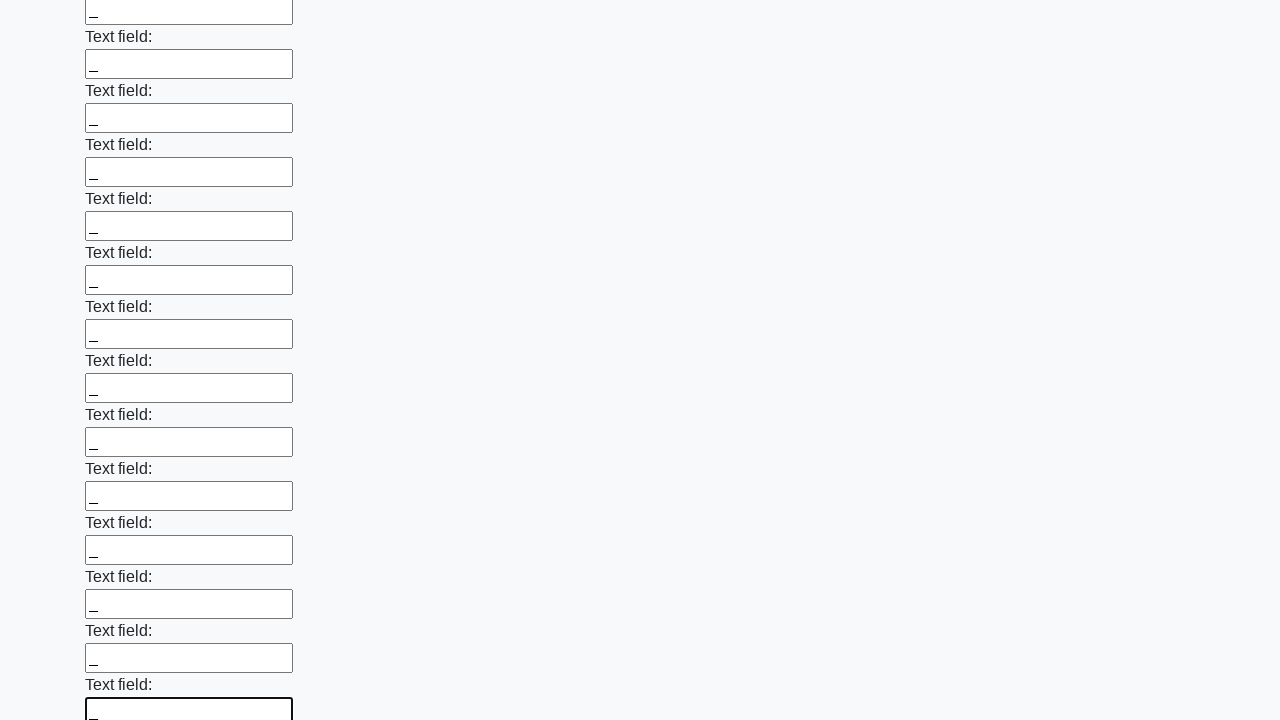

Filled input field with underscore on input >> nth=76
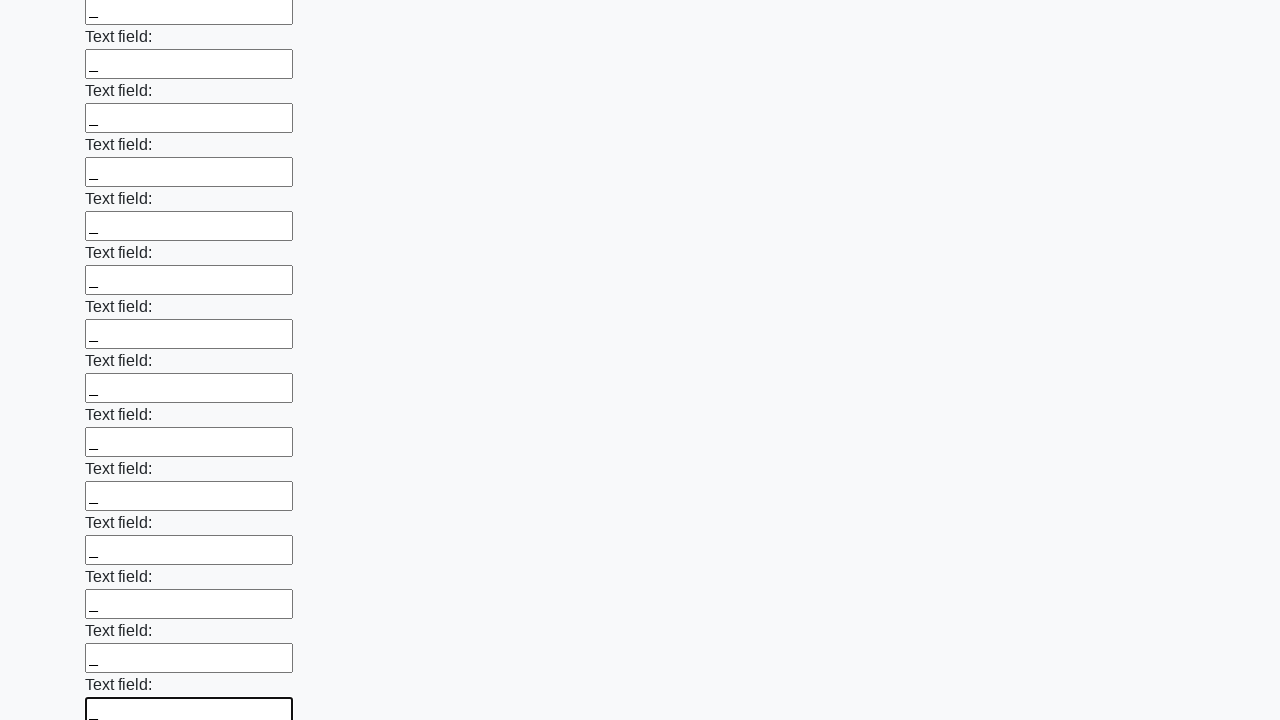

Filled input field with underscore on input >> nth=77
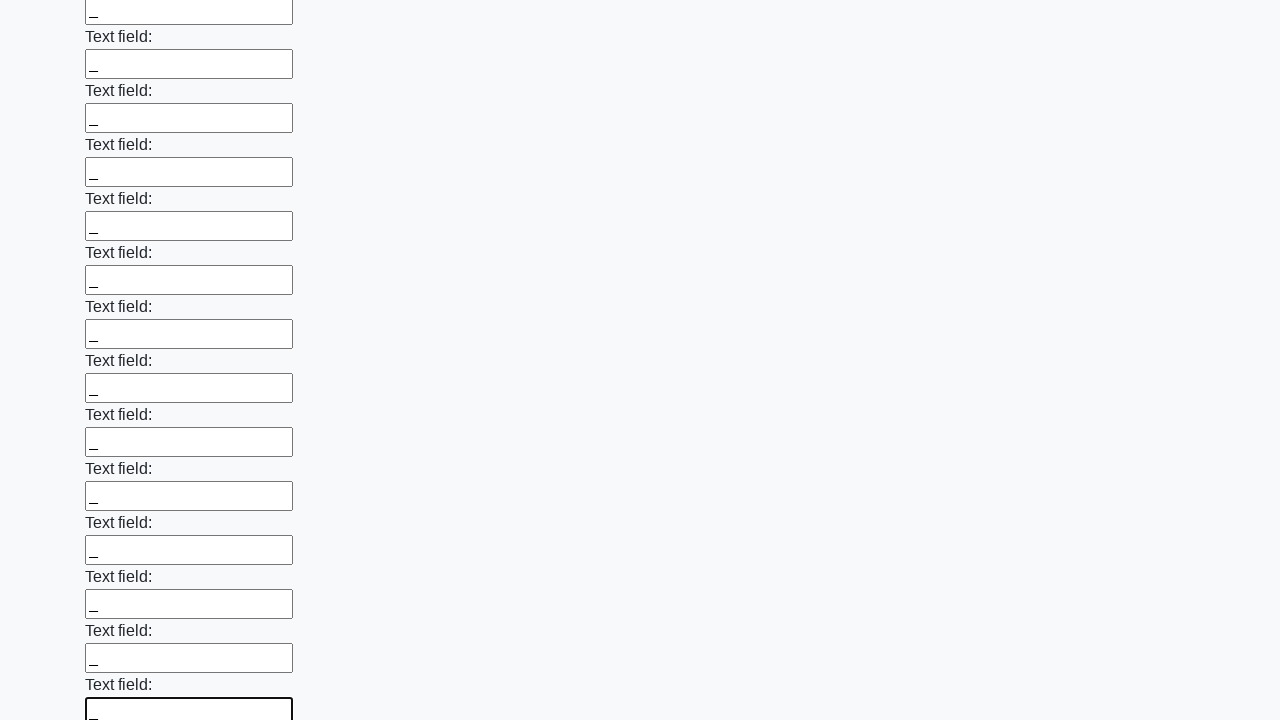

Filled input field with underscore on input >> nth=78
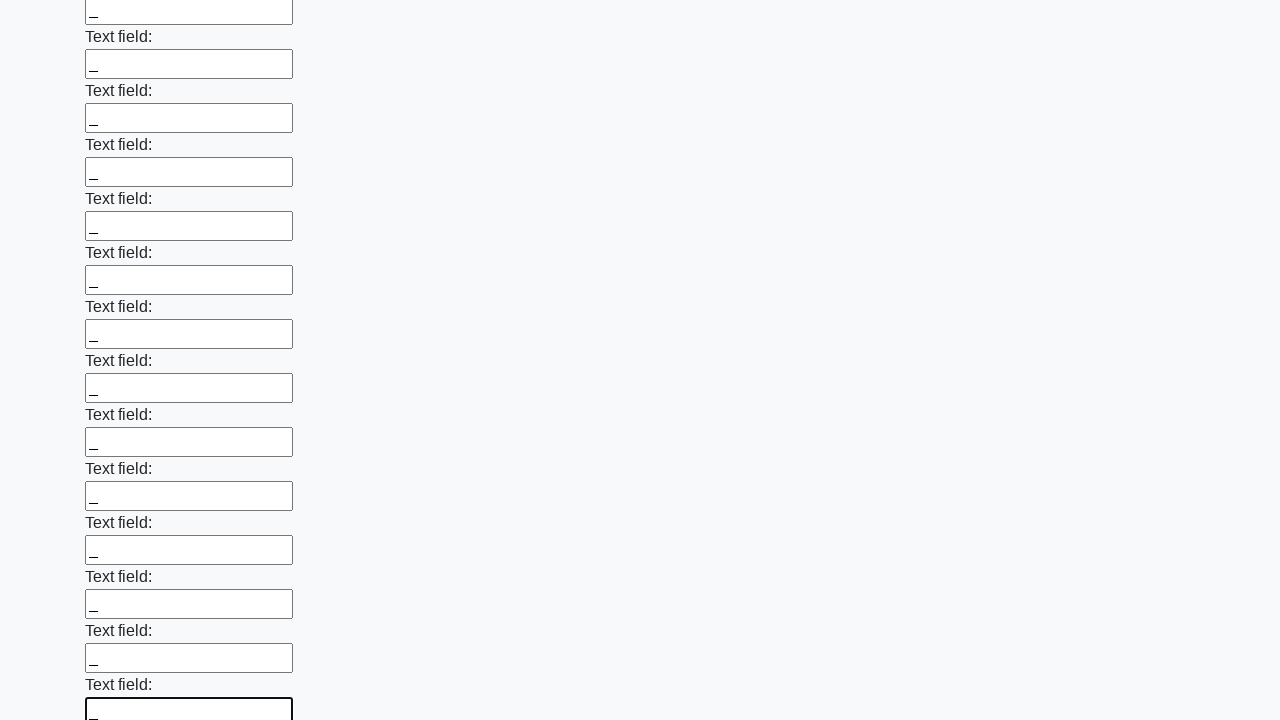

Filled input field with underscore on input >> nth=79
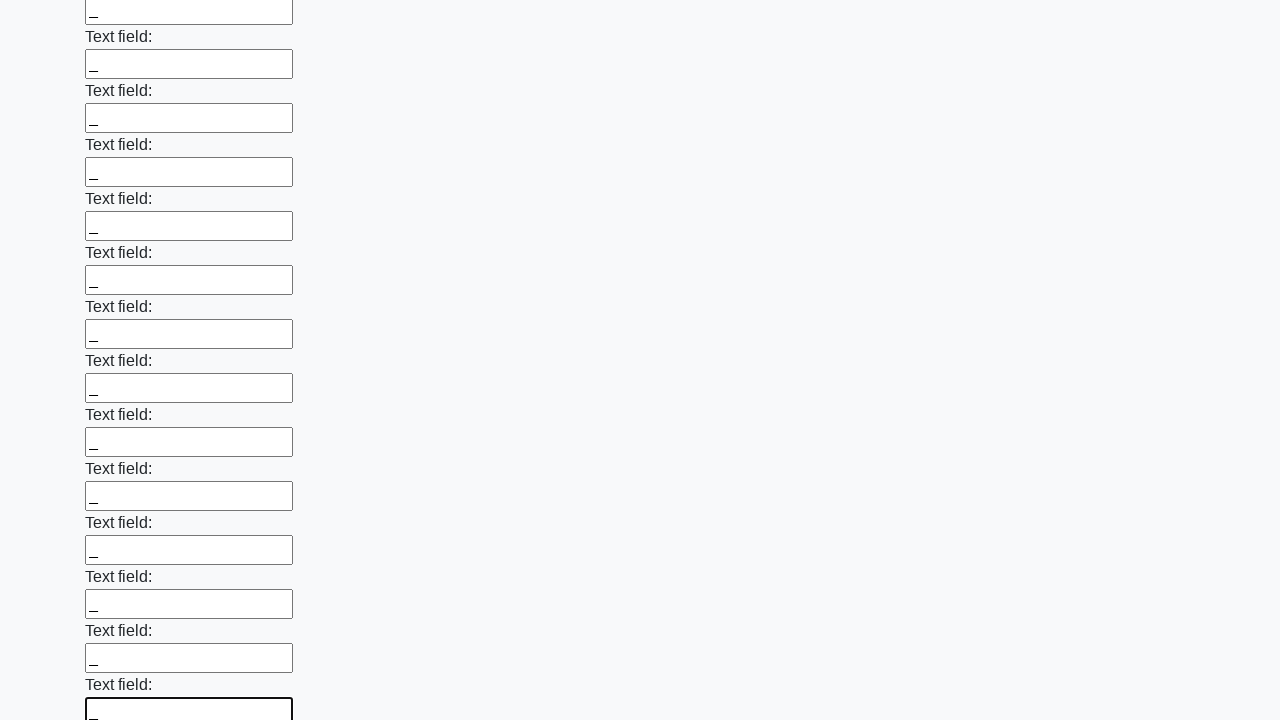

Filled input field with underscore on input >> nth=80
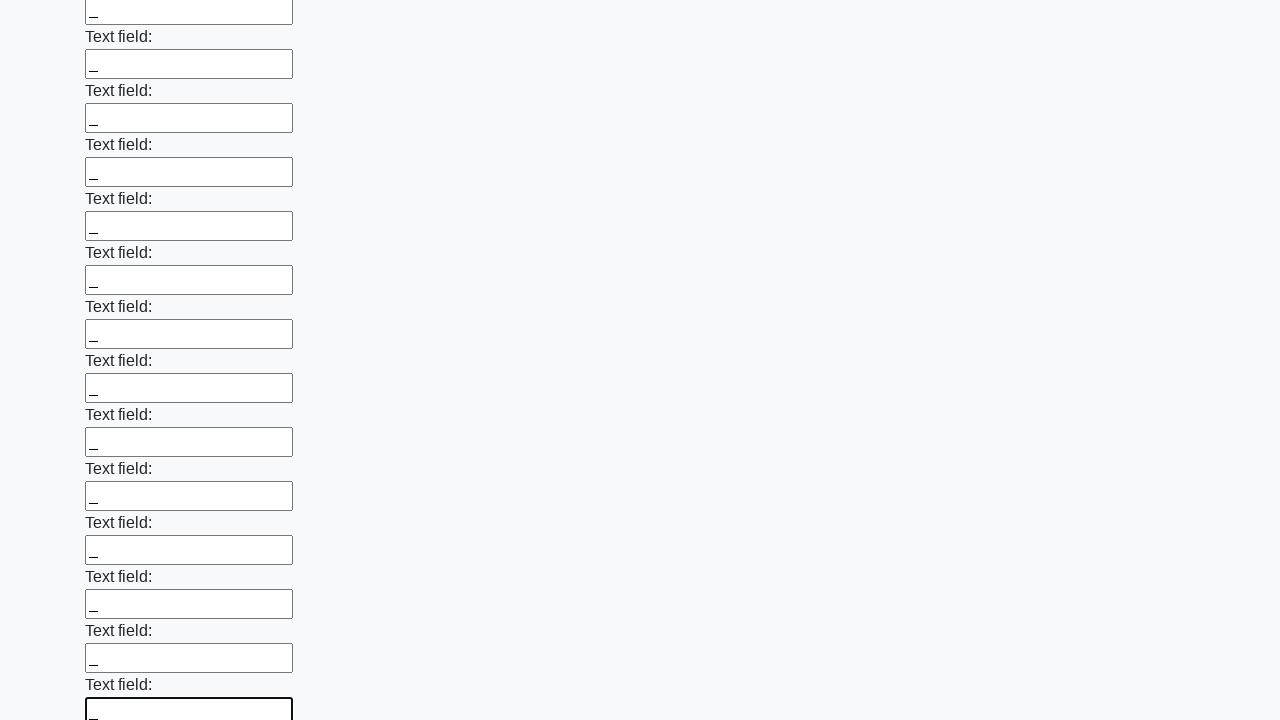

Filled input field with underscore on input >> nth=81
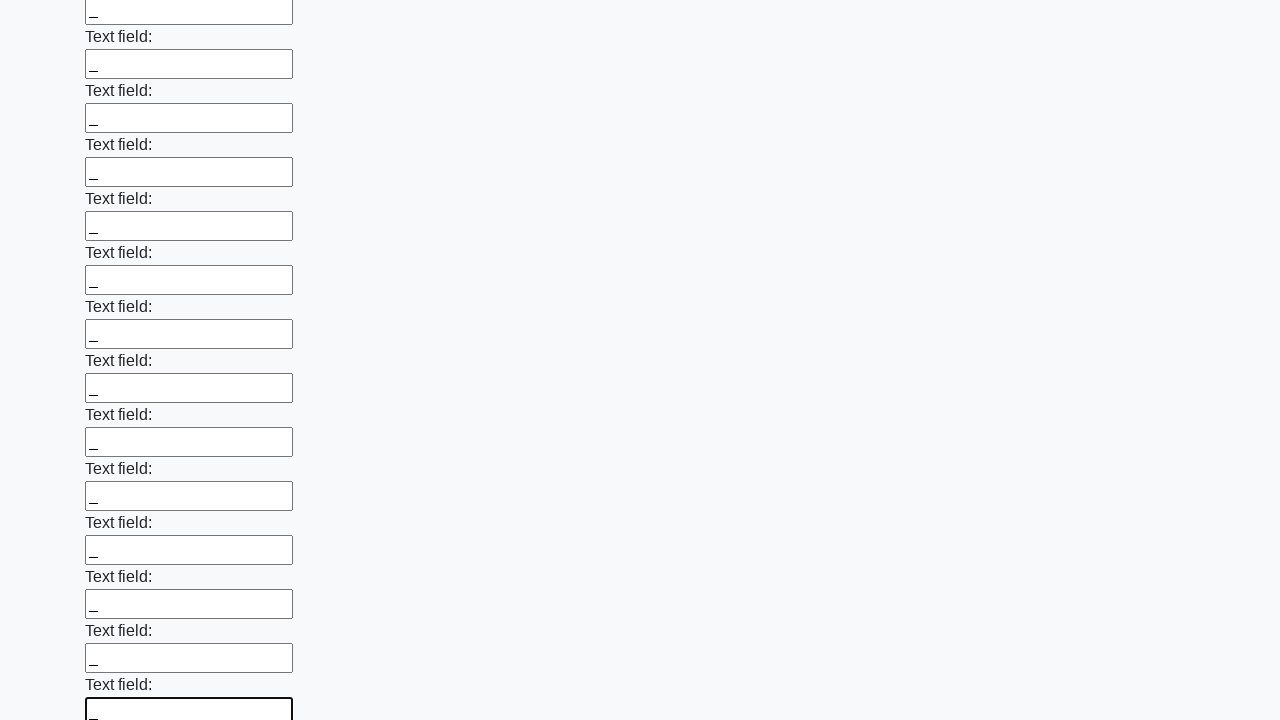

Filled input field with underscore on input >> nth=82
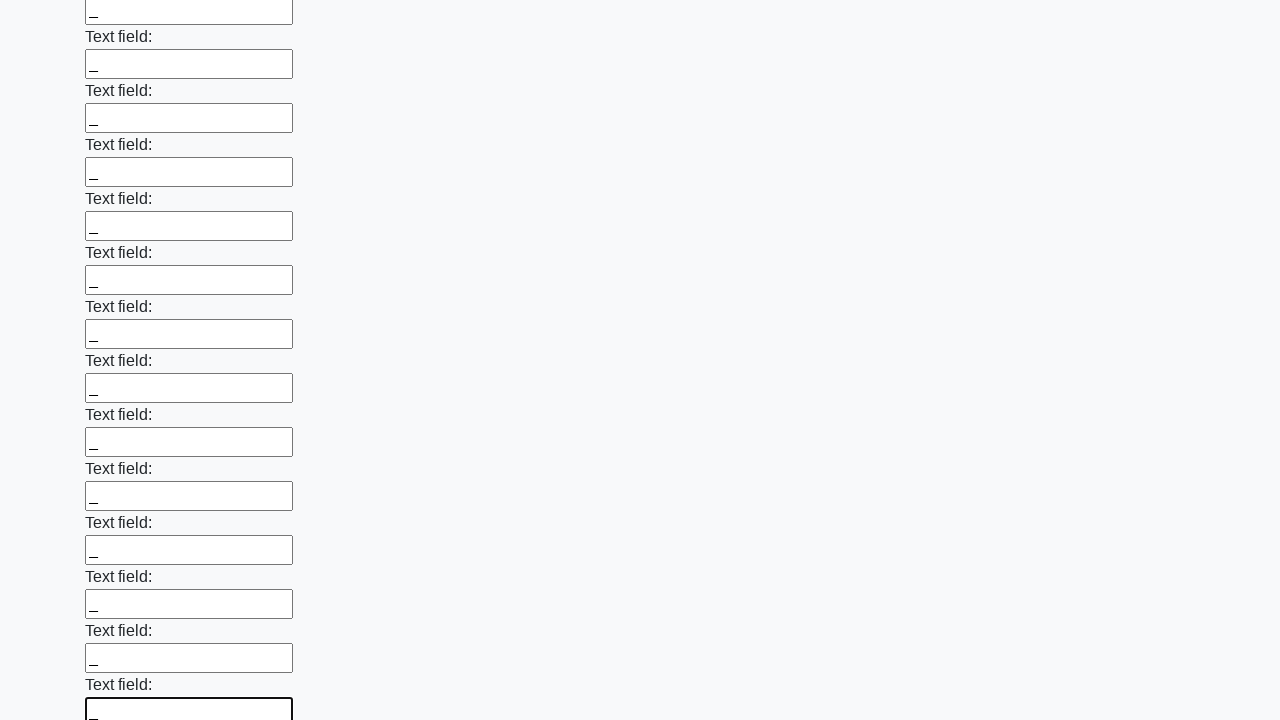

Filled input field with underscore on input >> nth=83
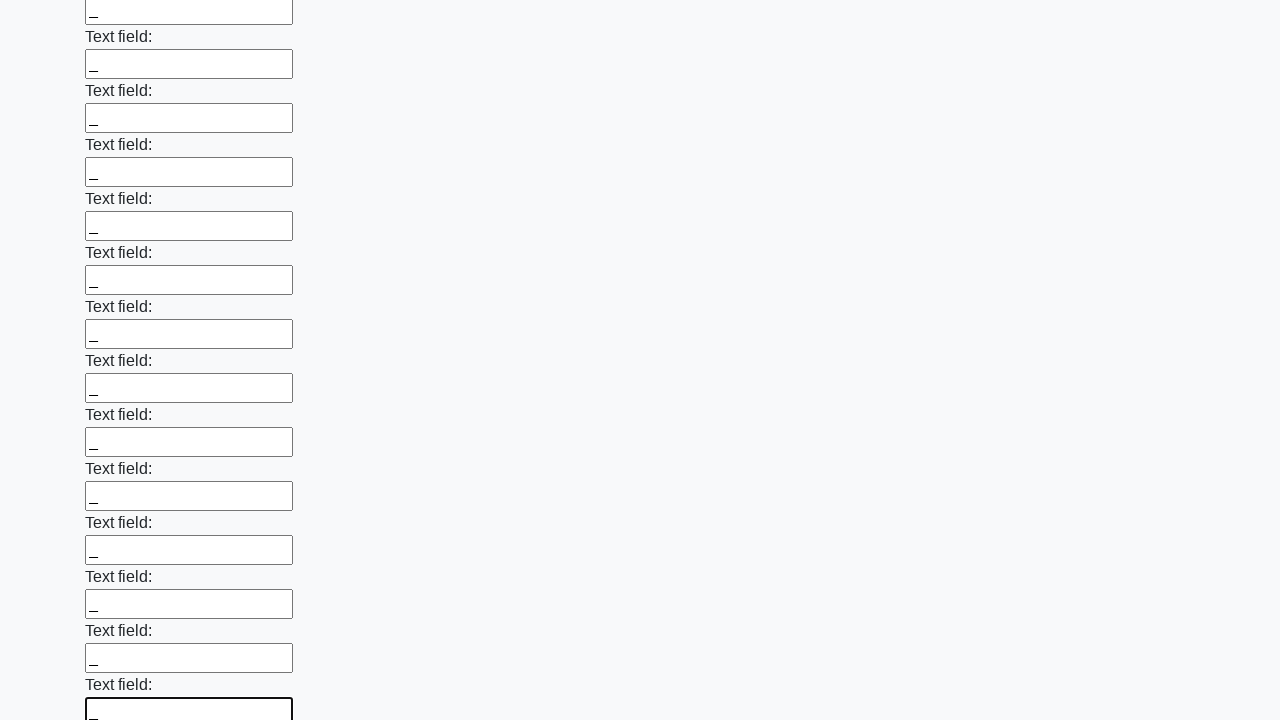

Filled input field with underscore on input >> nth=84
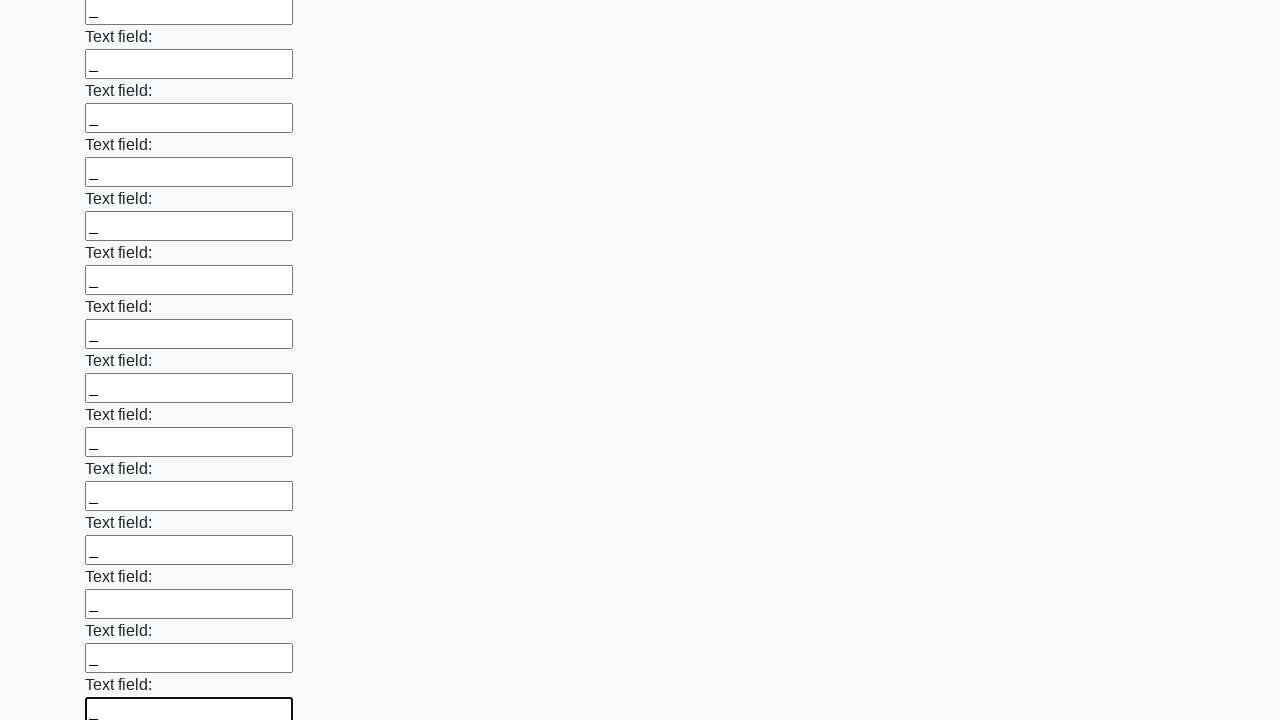

Filled input field with underscore on input >> nth=85
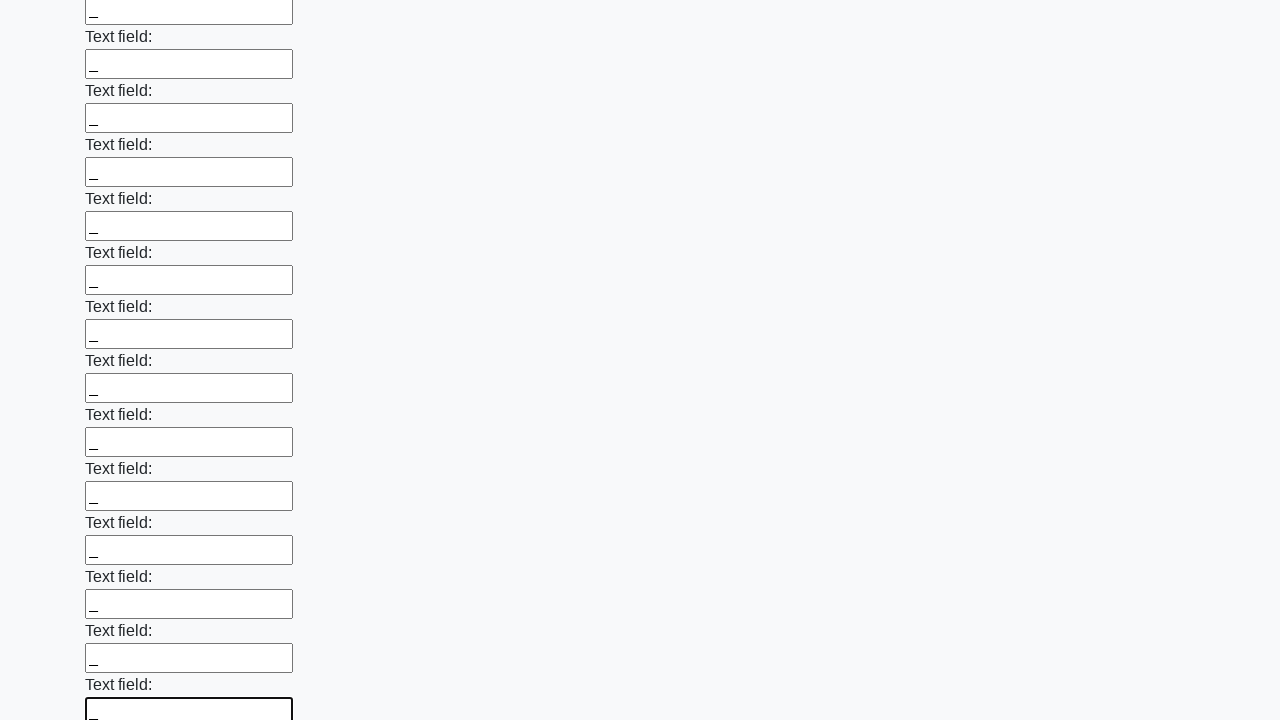

Filled input field with underscore on input >> nth=86
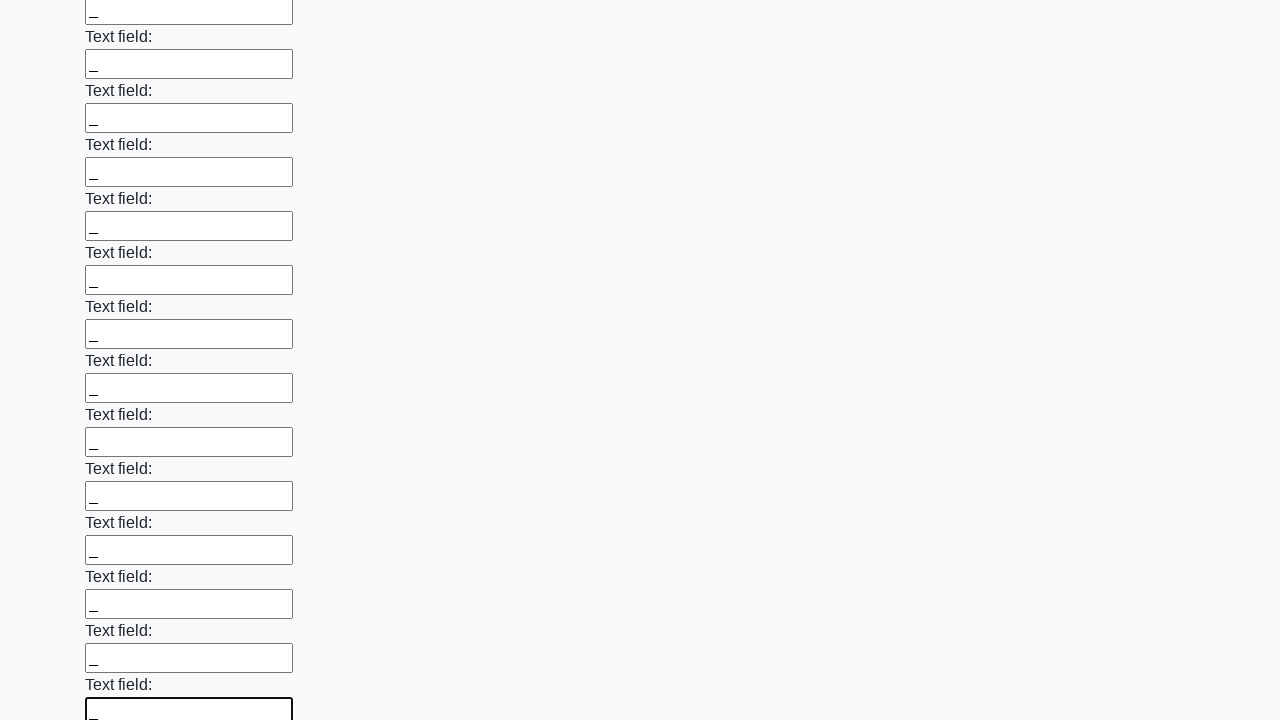

Filled input field with underscore on input >> nth=87
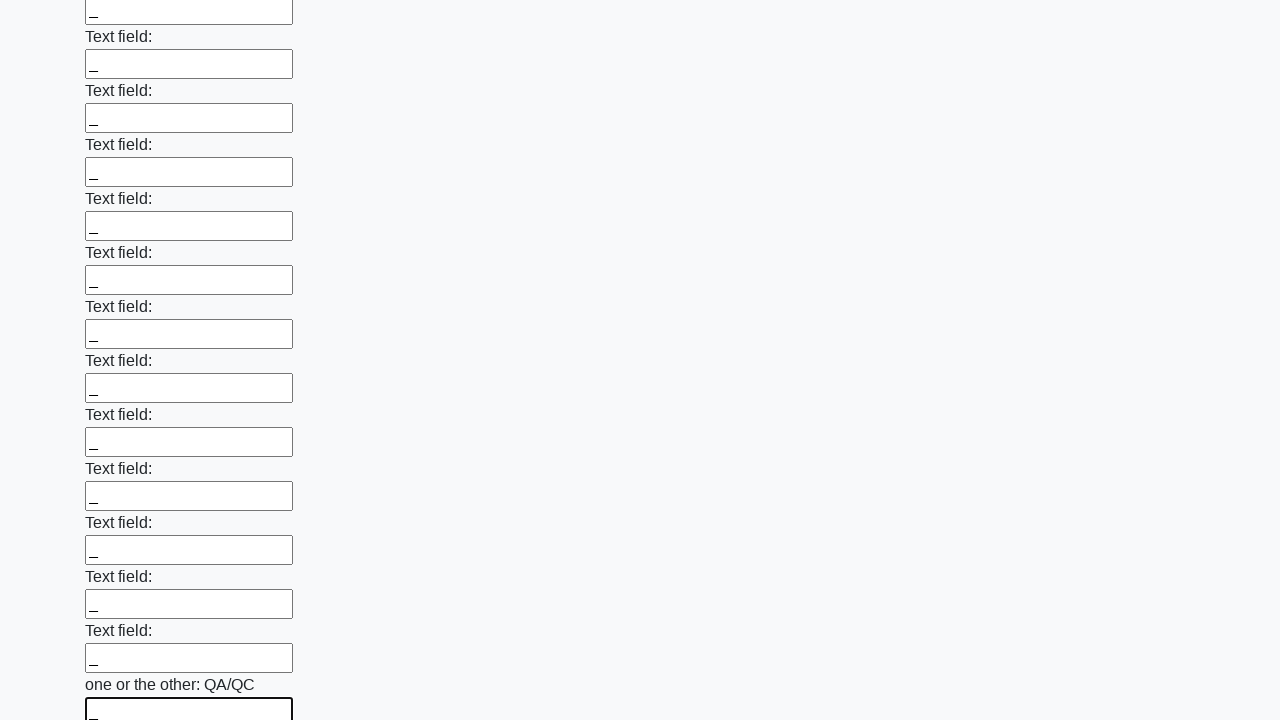

Filled input field with underscore on input >> nth=88
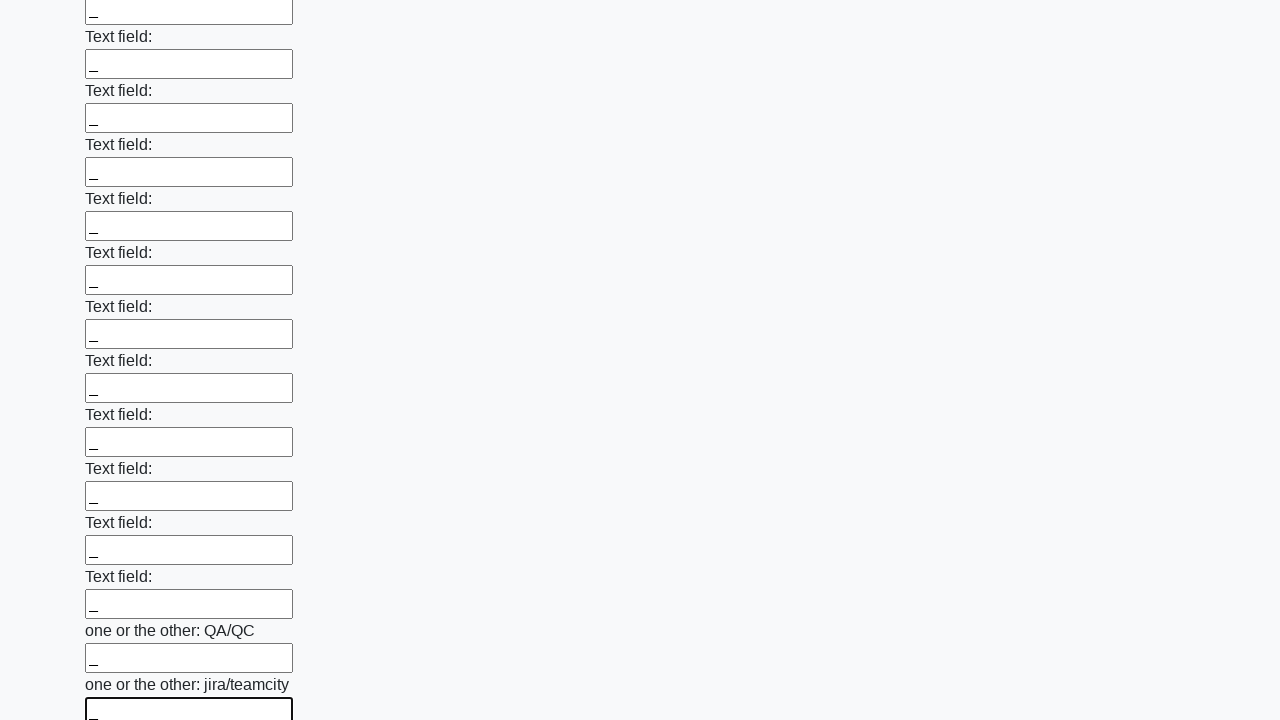

Filled input field with underscore on input >> nth=89
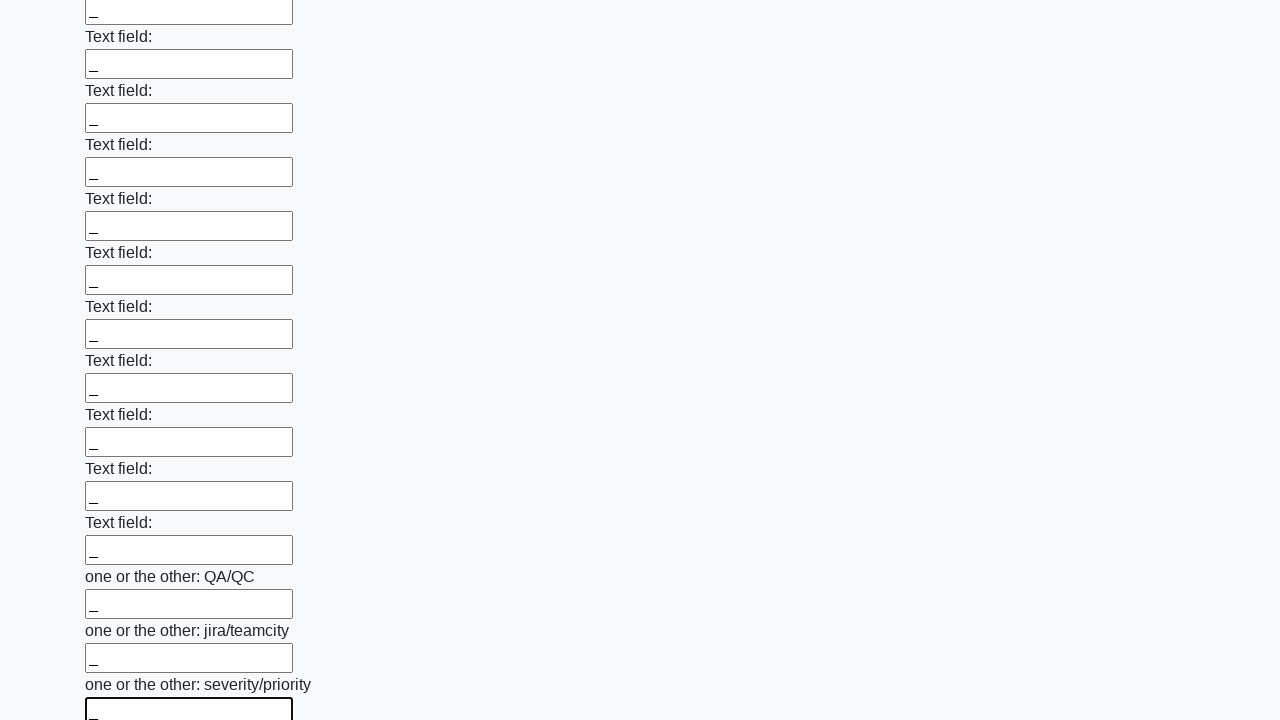

Filled input field with underscore on input >> nth=90
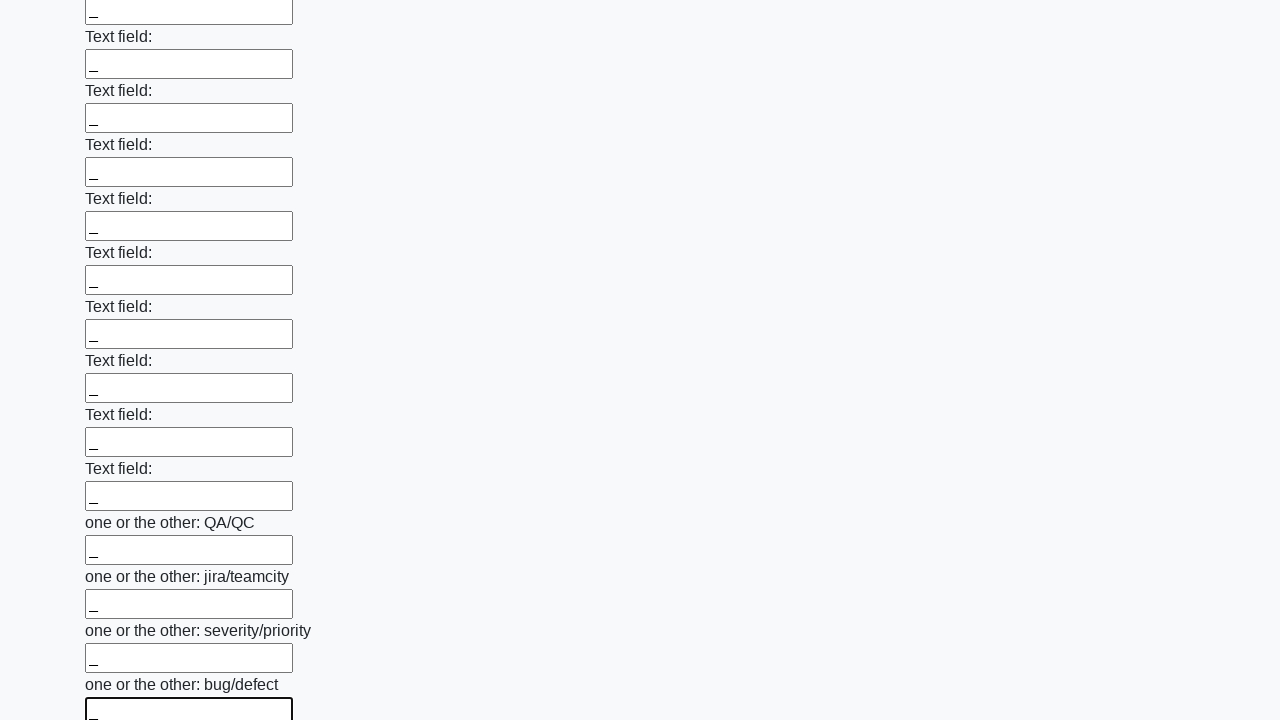

Filled input field with underscore on input >> nth=91
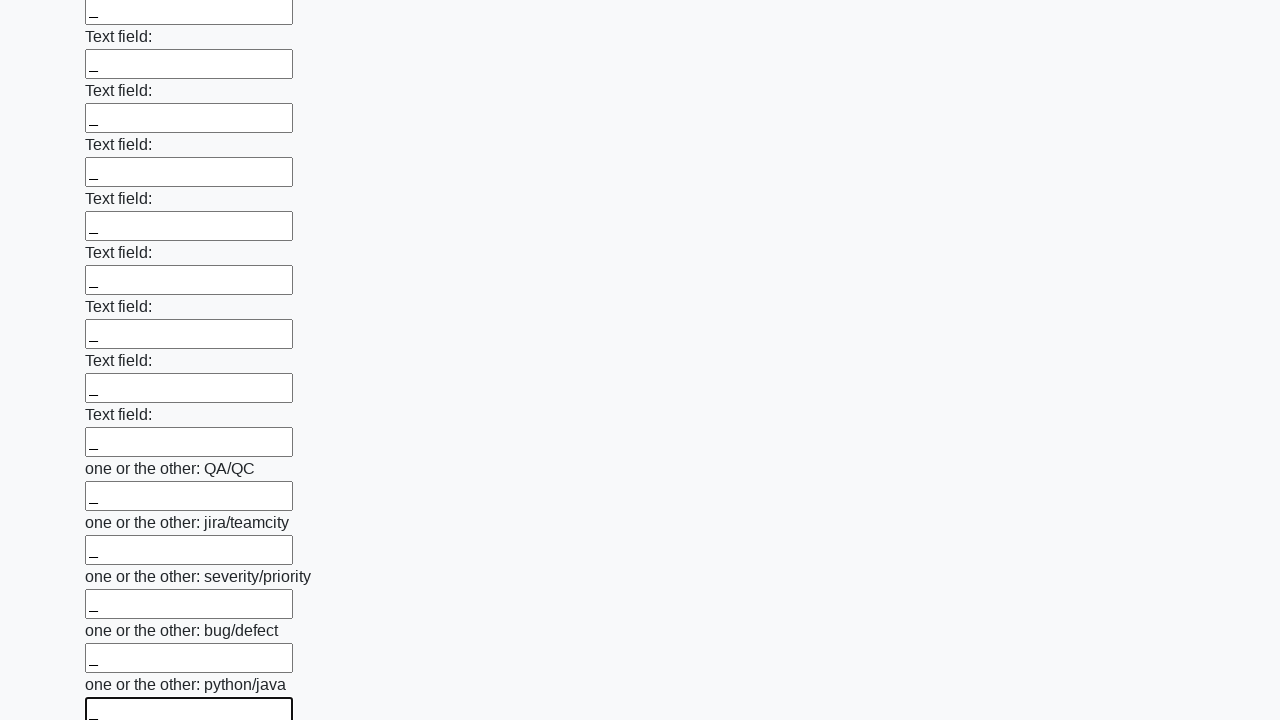

Filled input field with underscore on input >> nth=92
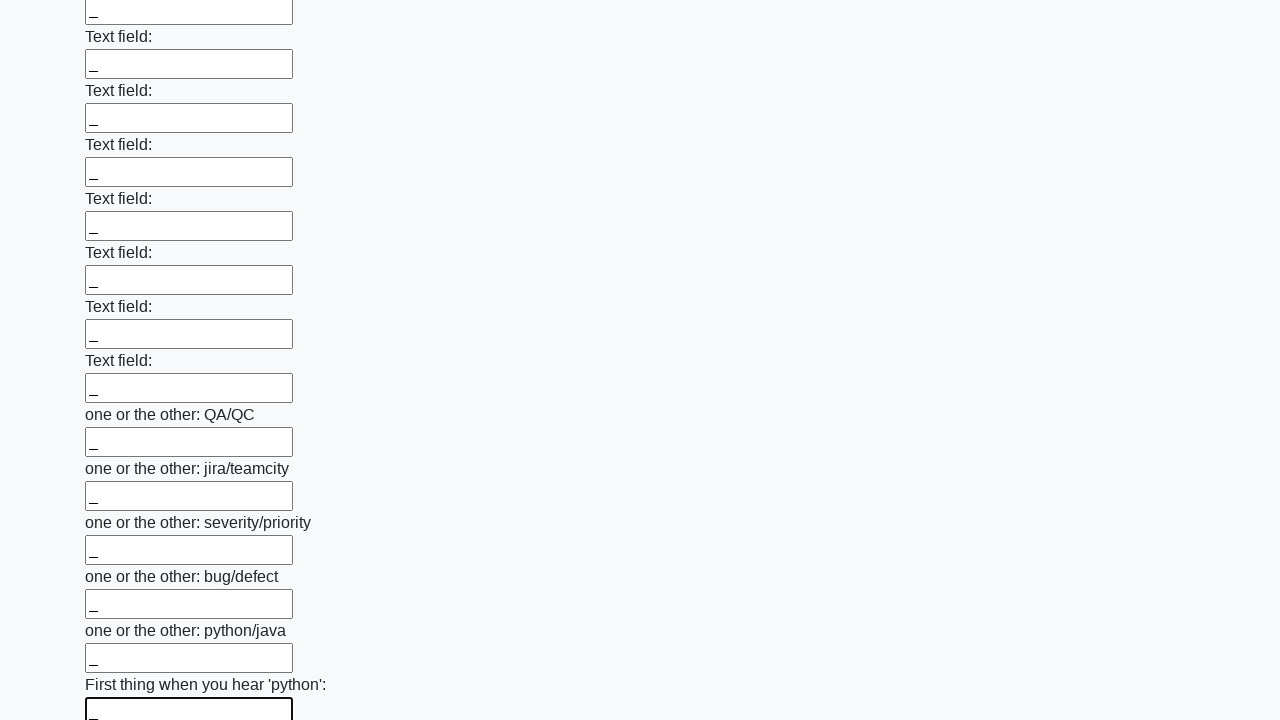

Filled input field with underscore on input >> nth=93
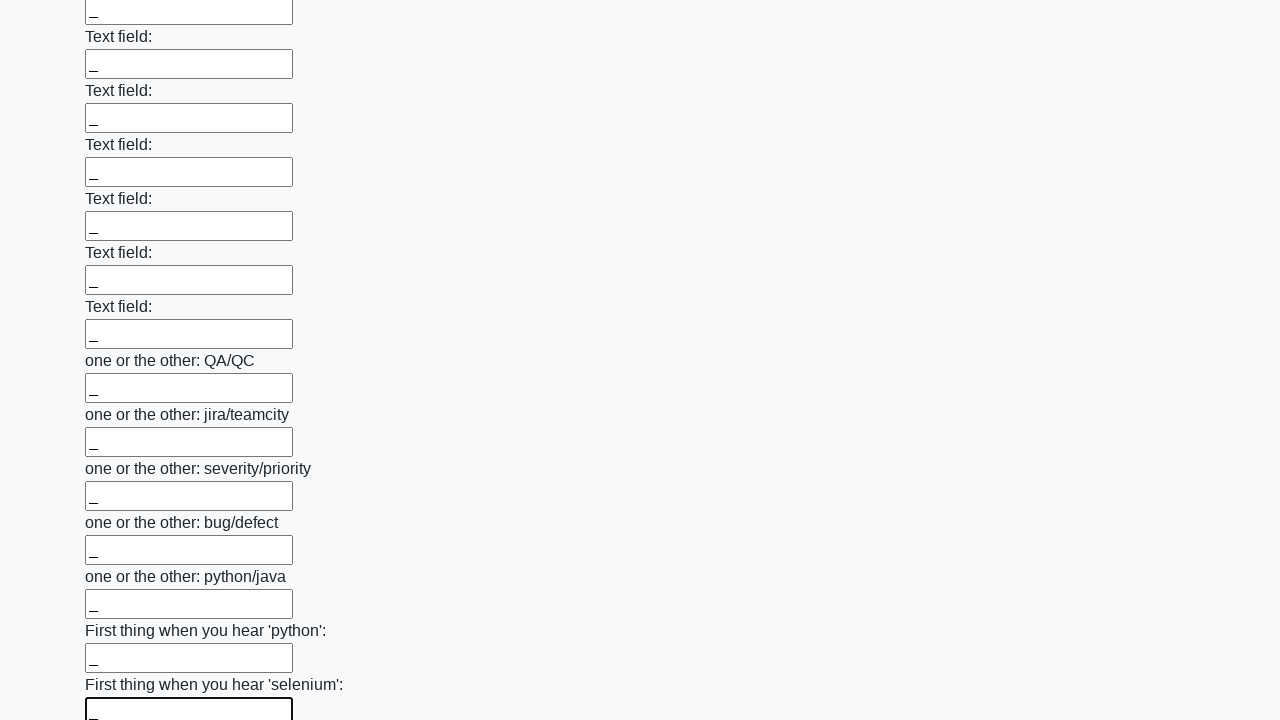

Filled input field with underscore on input >> nth=94
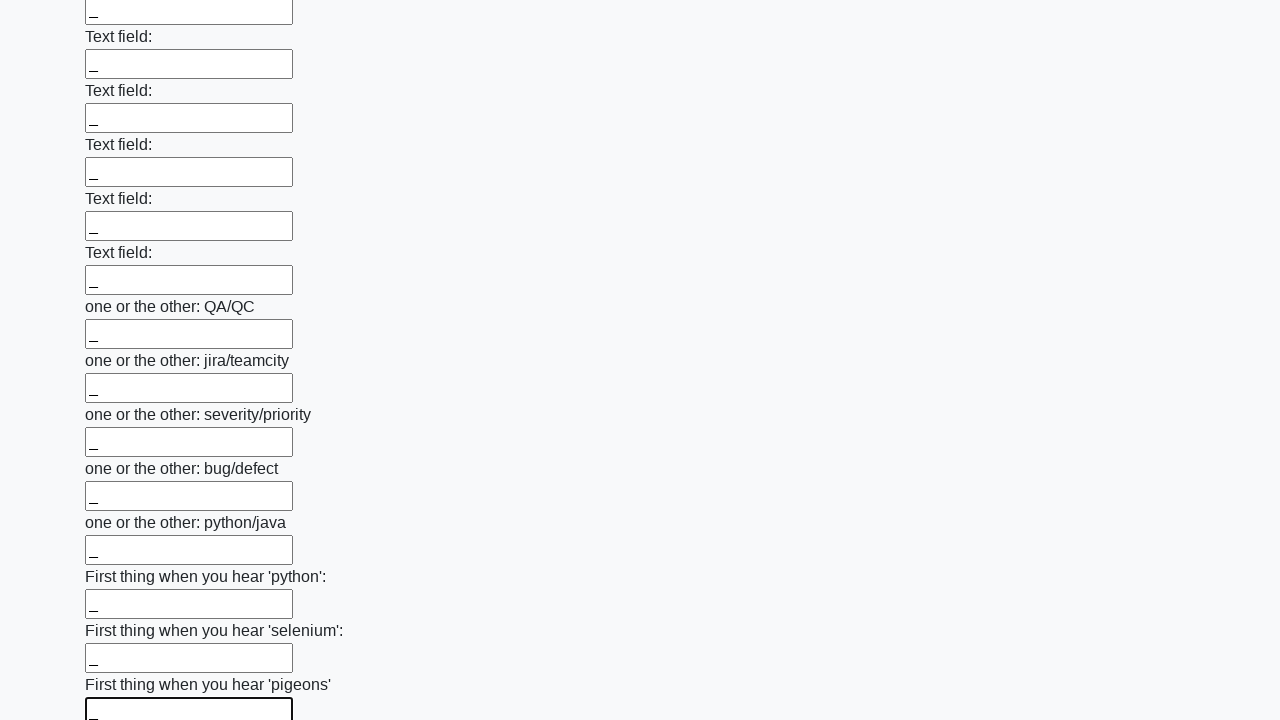

Filled input field with underscore on input >> nth=95
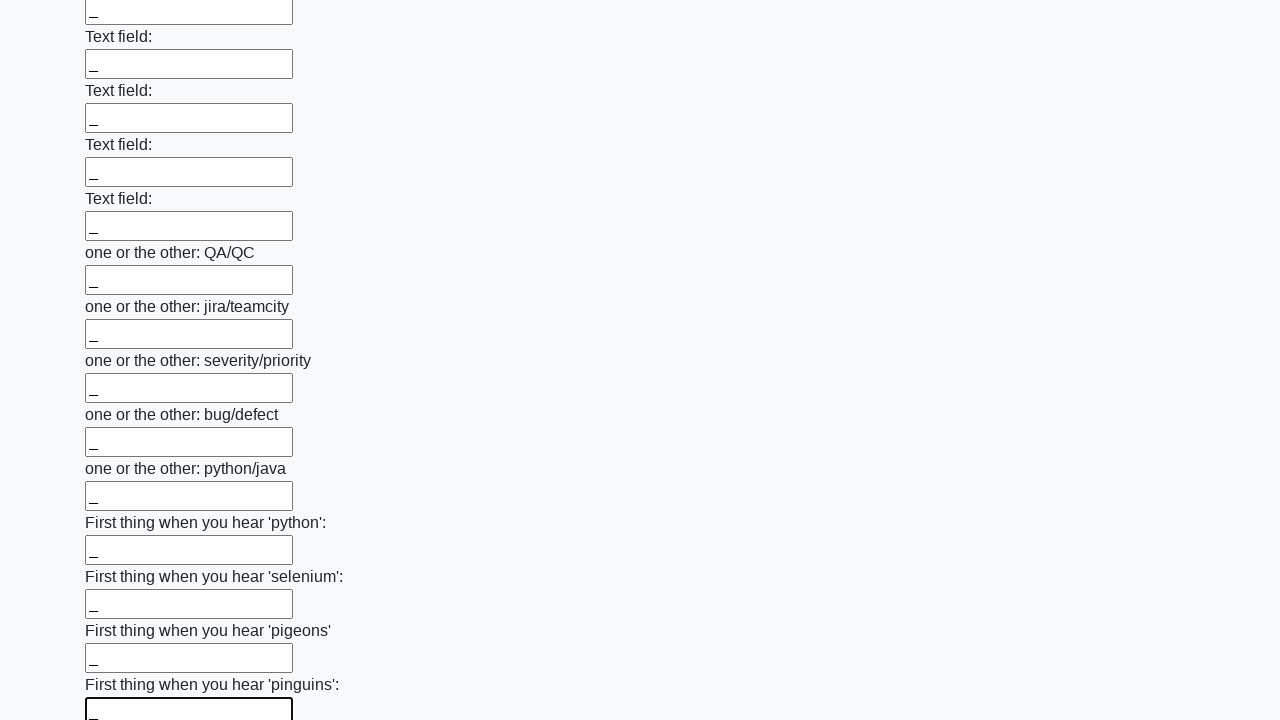

Filled input field with underscore on input >> nth=96
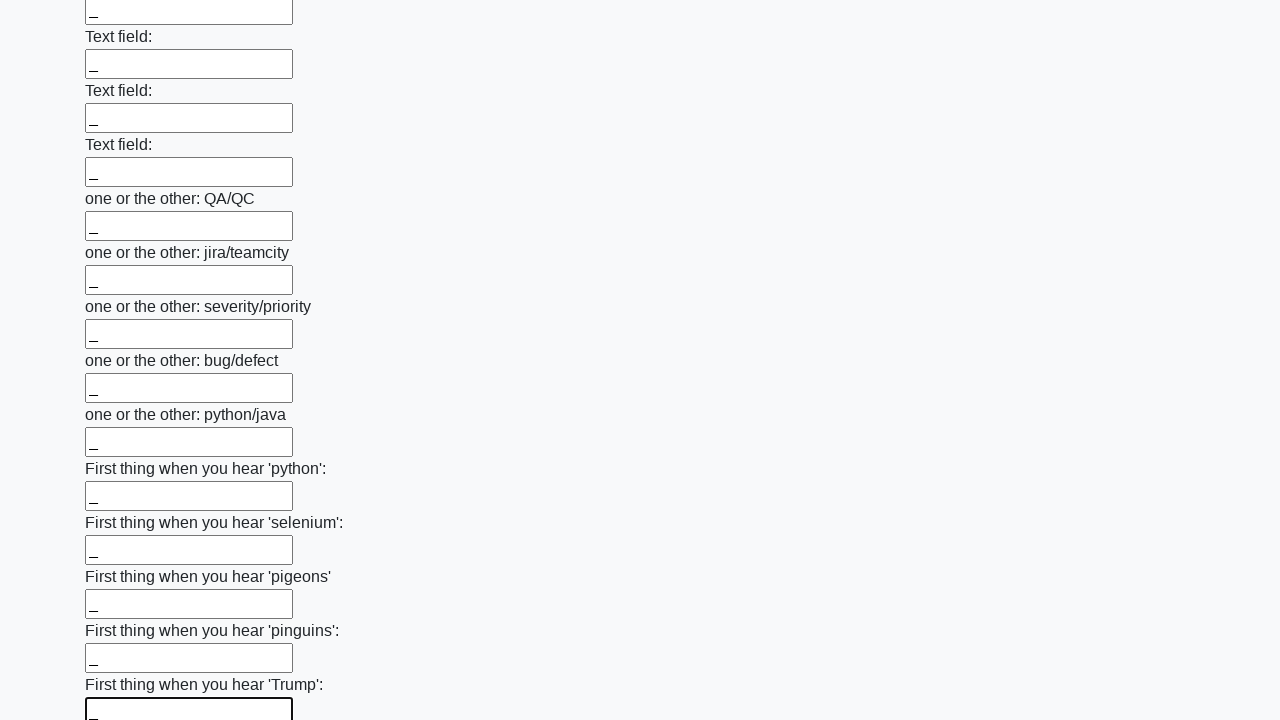

Filled input field with underscore on input >> nth=97
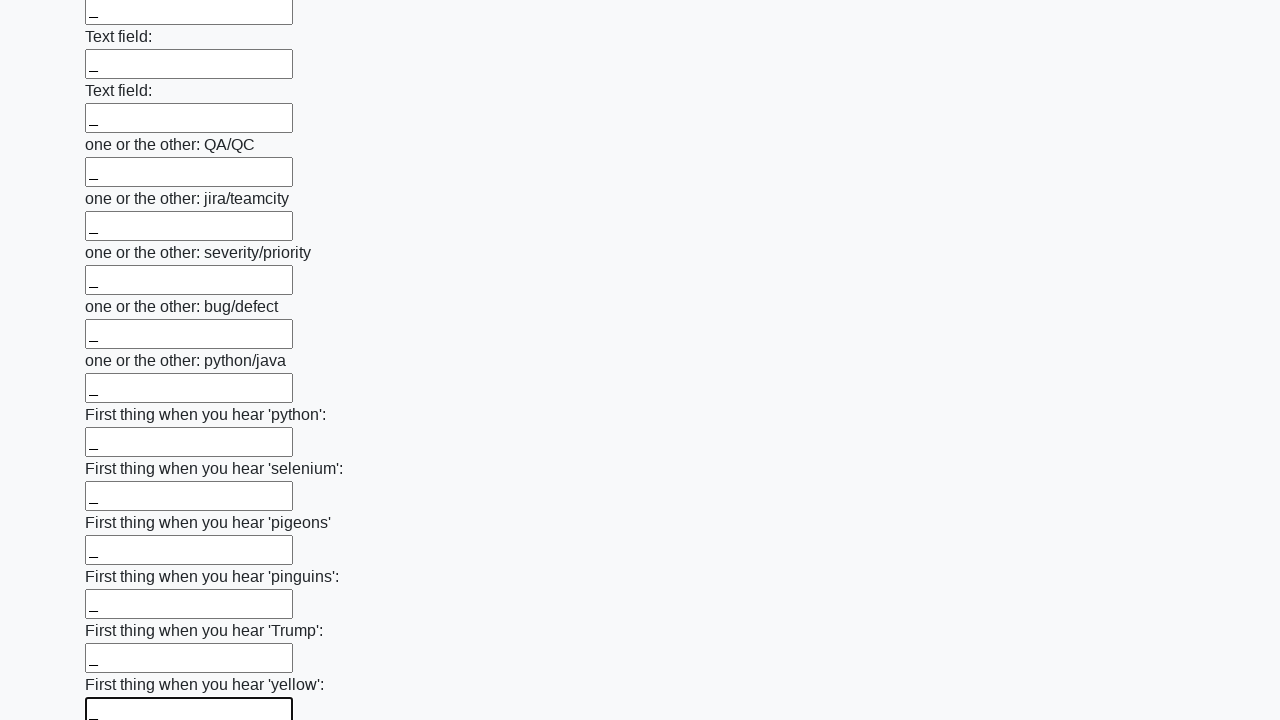

Filled input field with underscore on input >> nth=98
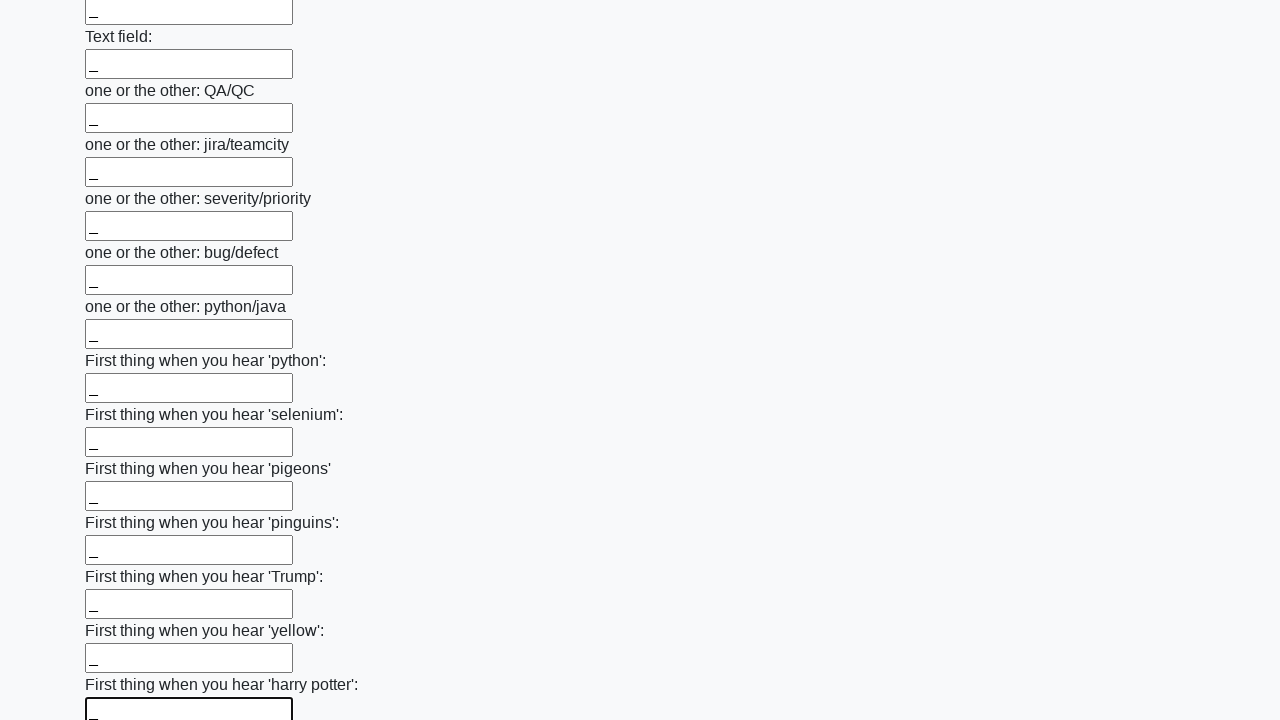

Filled input field with underscore on input >> nth=99
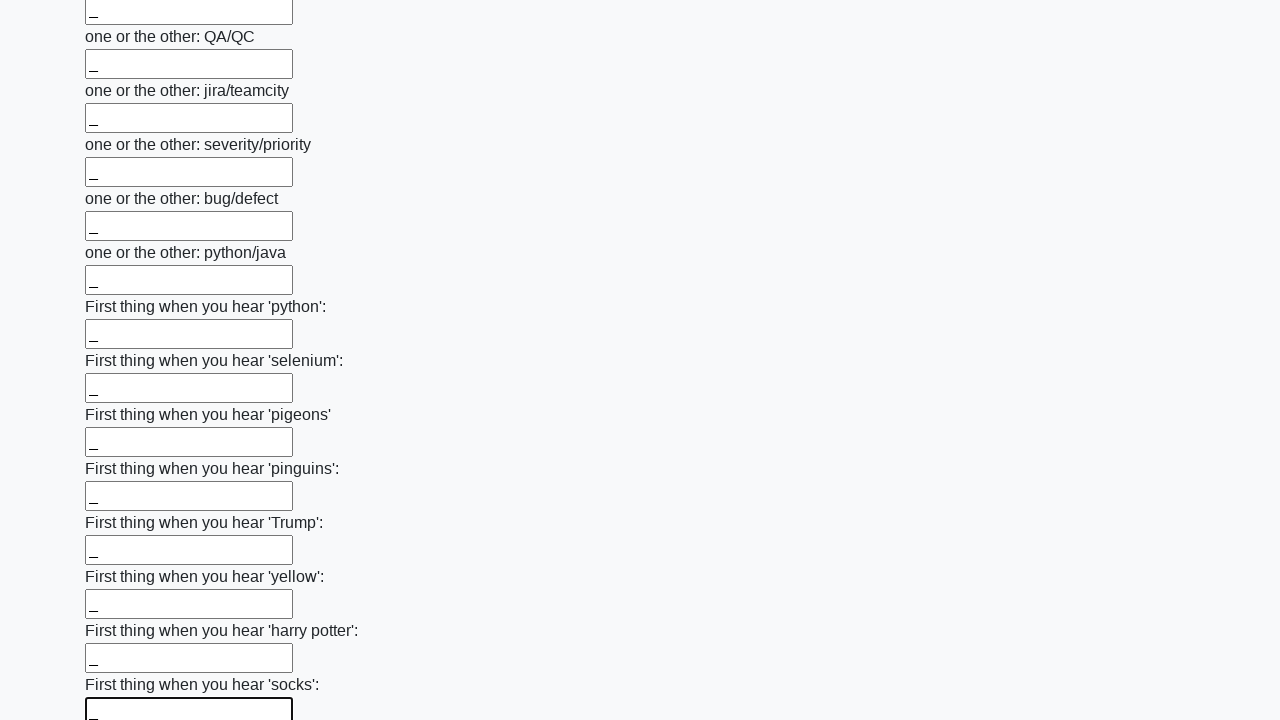

Clicked submit button to submit form at (123, 611) on button.btn
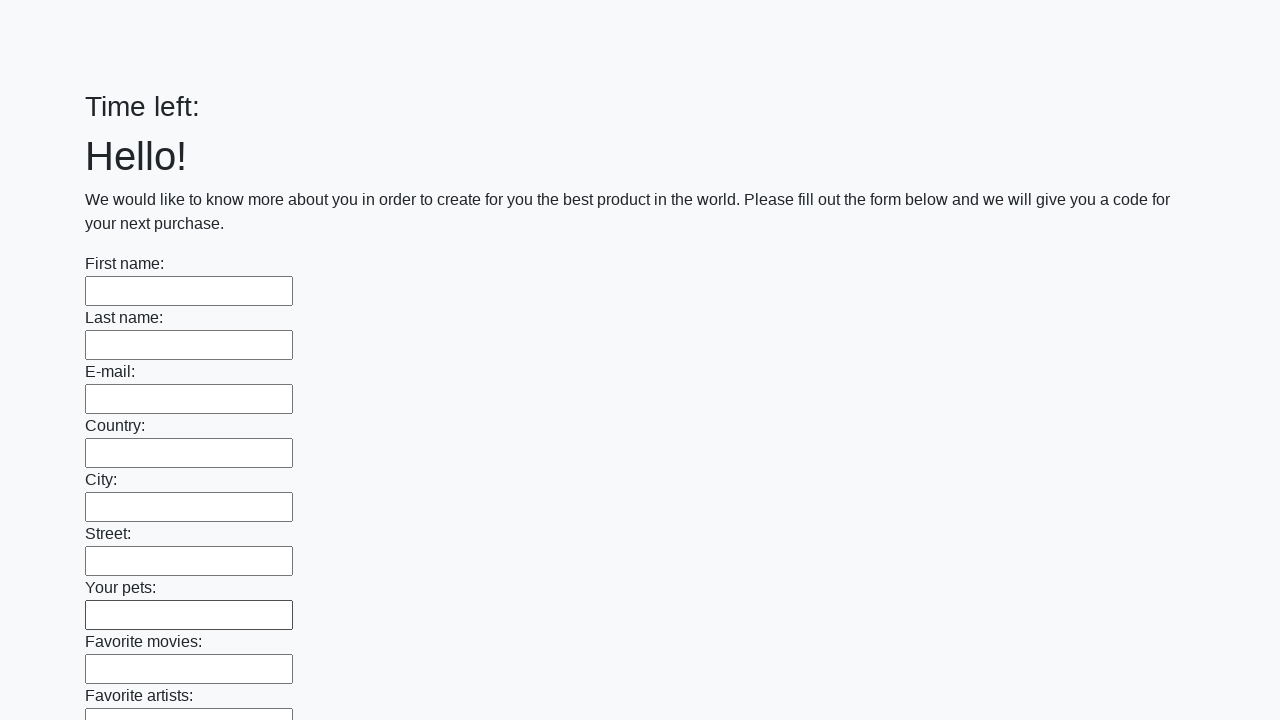

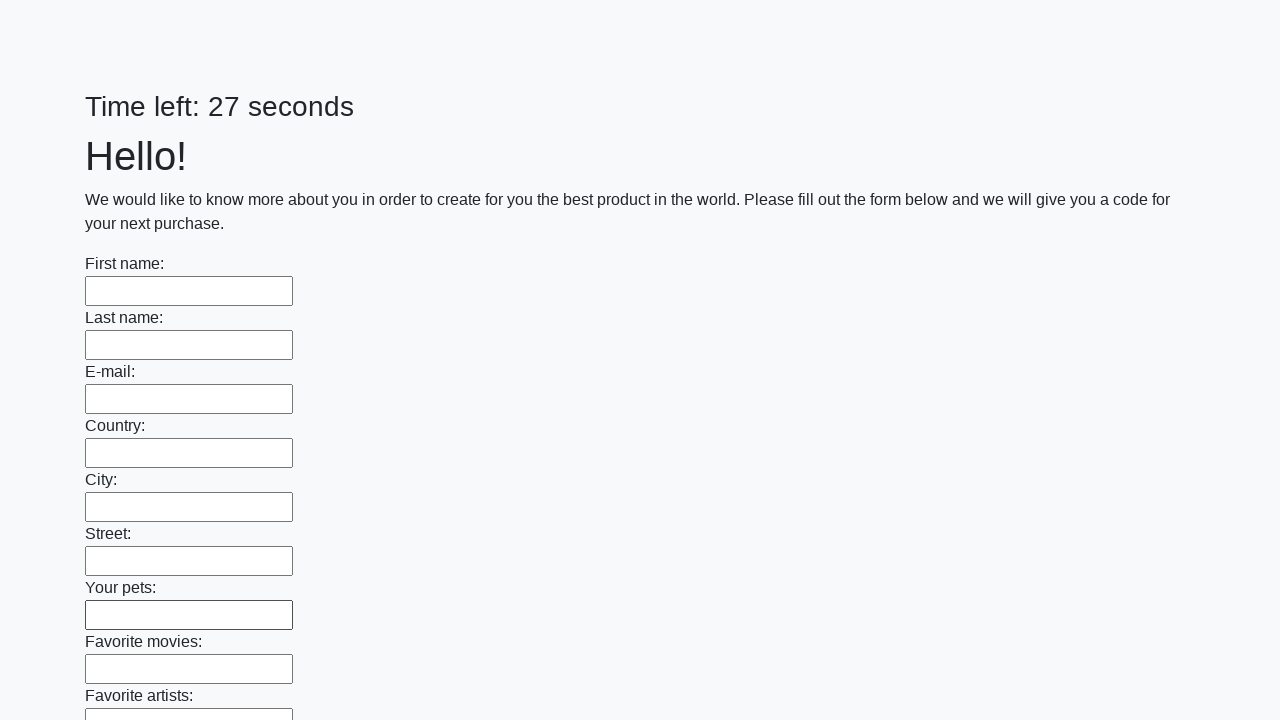